Fills all input fields on a large form with the value "yes" and submits the form by clicking the submit button

Starting URL: http://suninjuly.github.io/huge_form.html

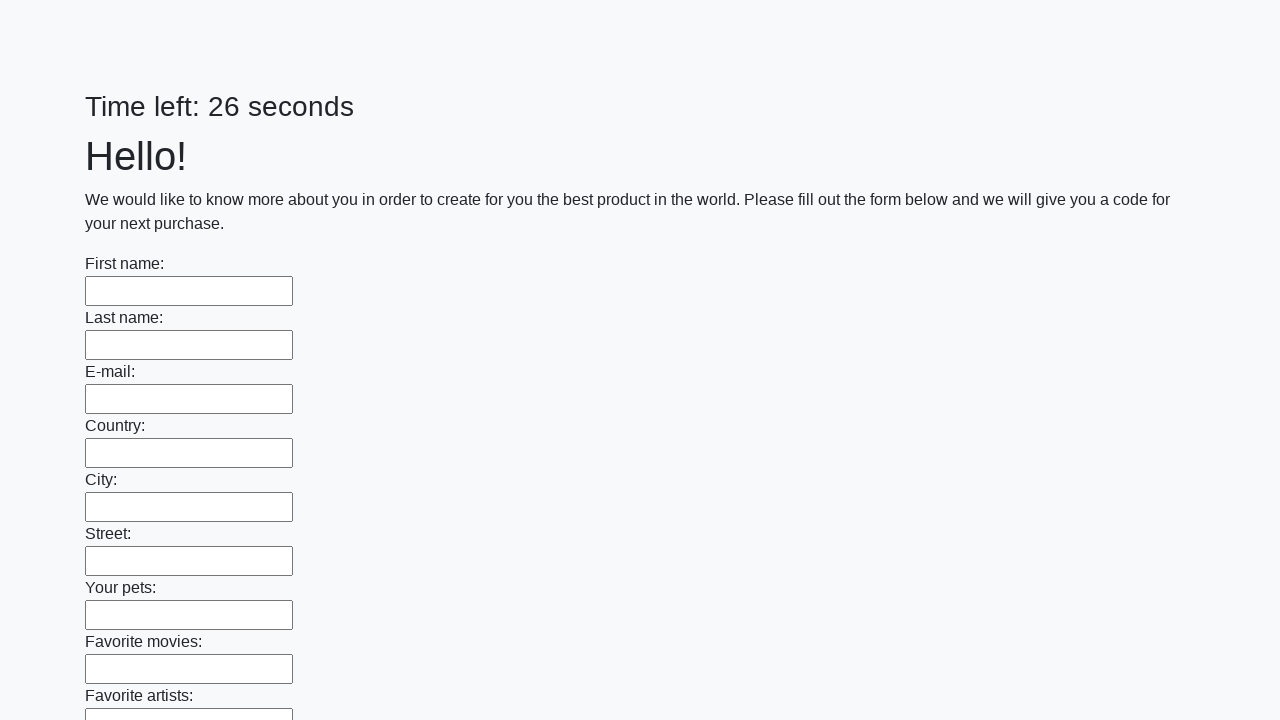

Navigated to huge form page
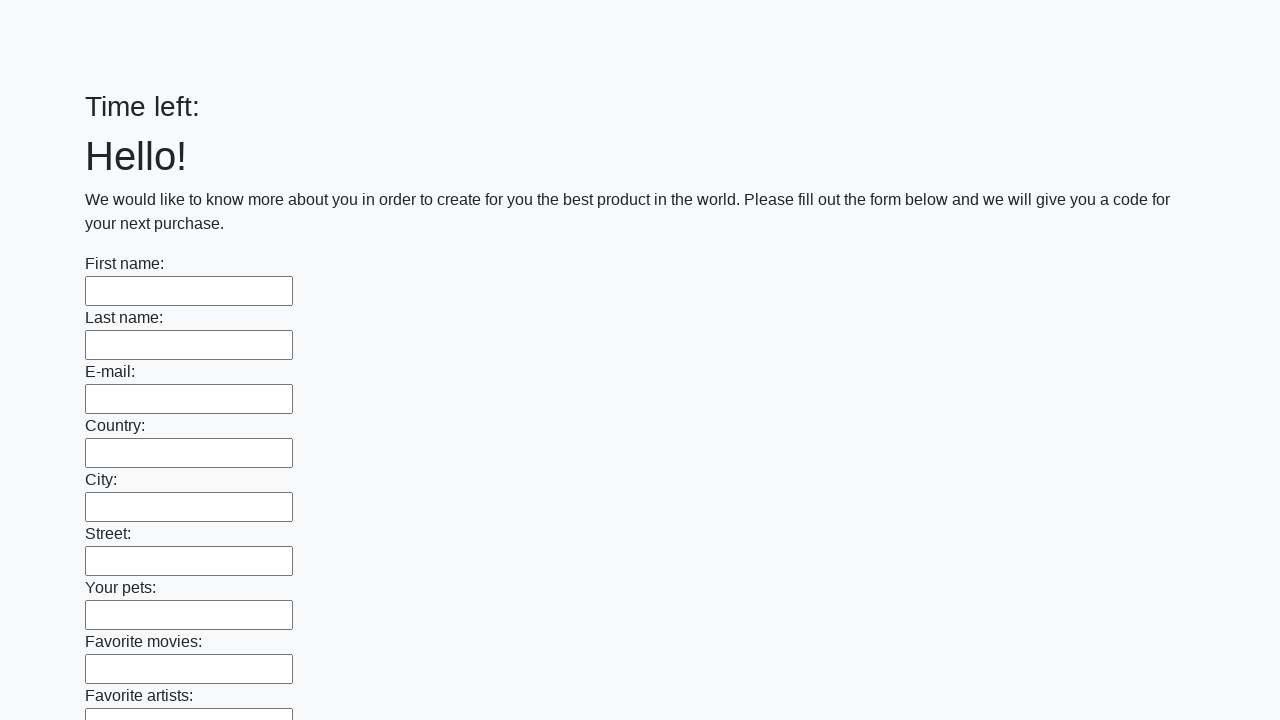

Filled input field with 'yes' on input >> nth=0
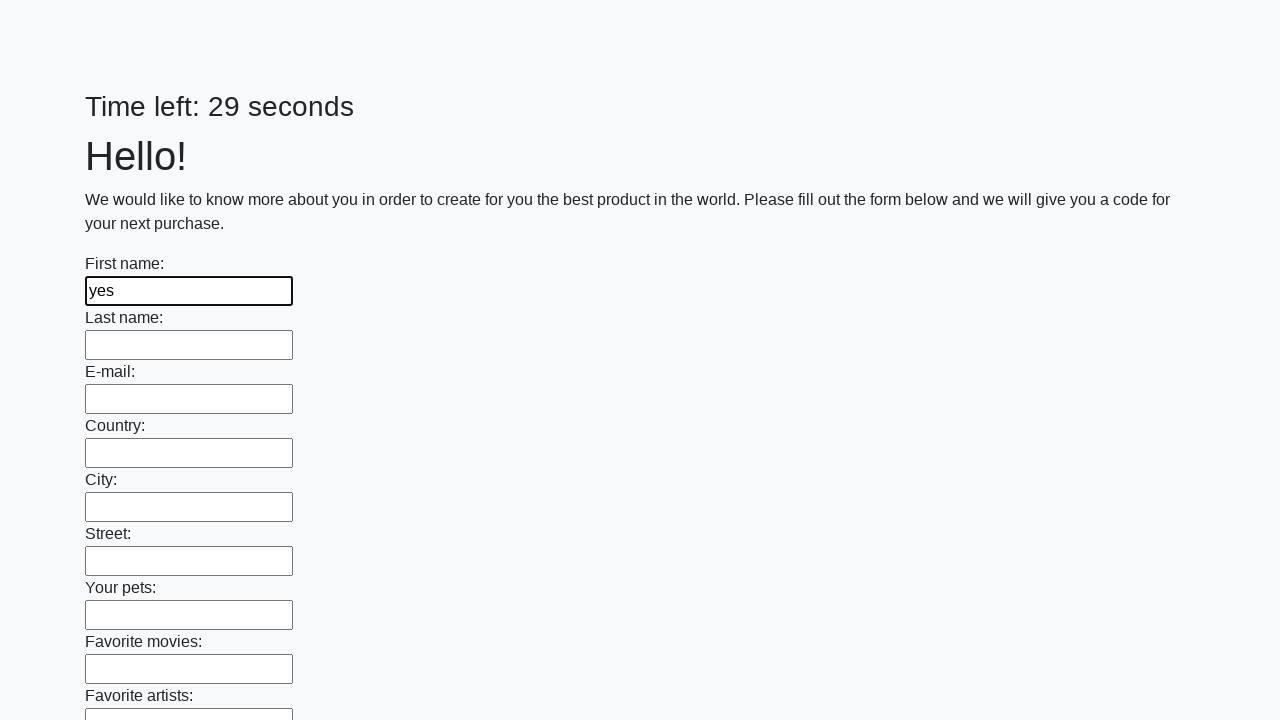

Filled input field with 'yes' on input >> nth=1
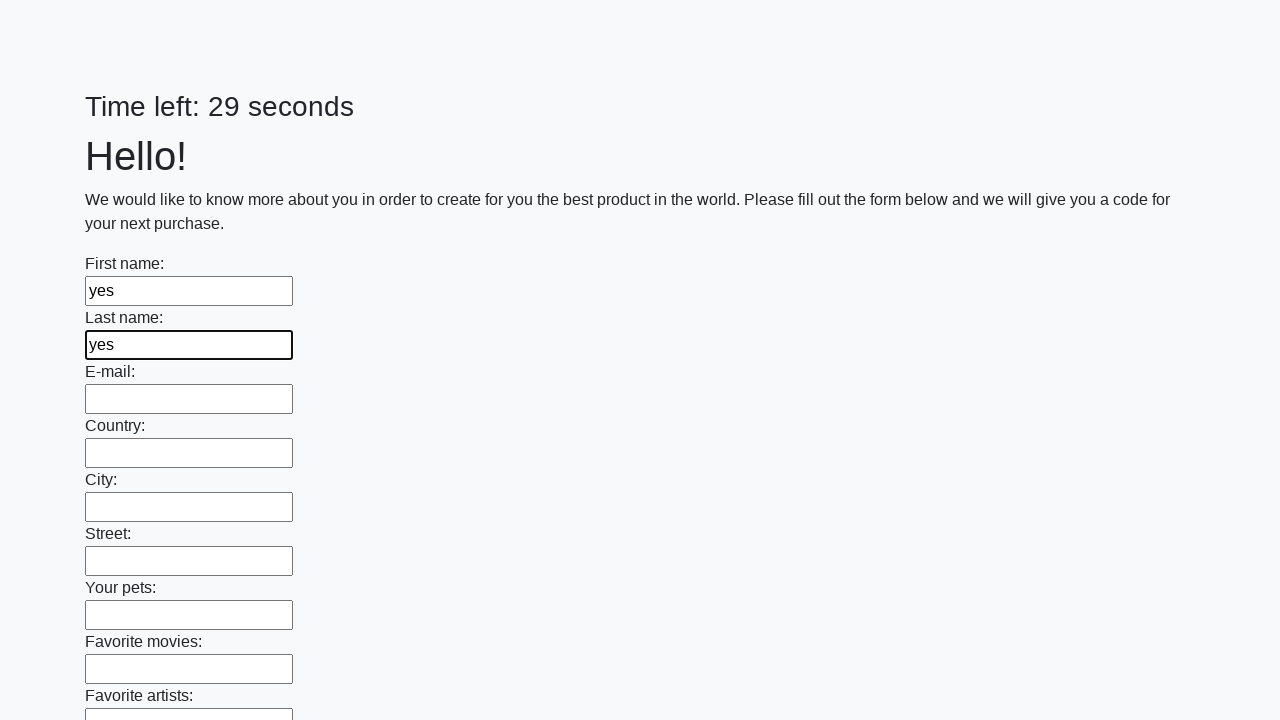

Filled input field with 'yes' on input >> nth=2
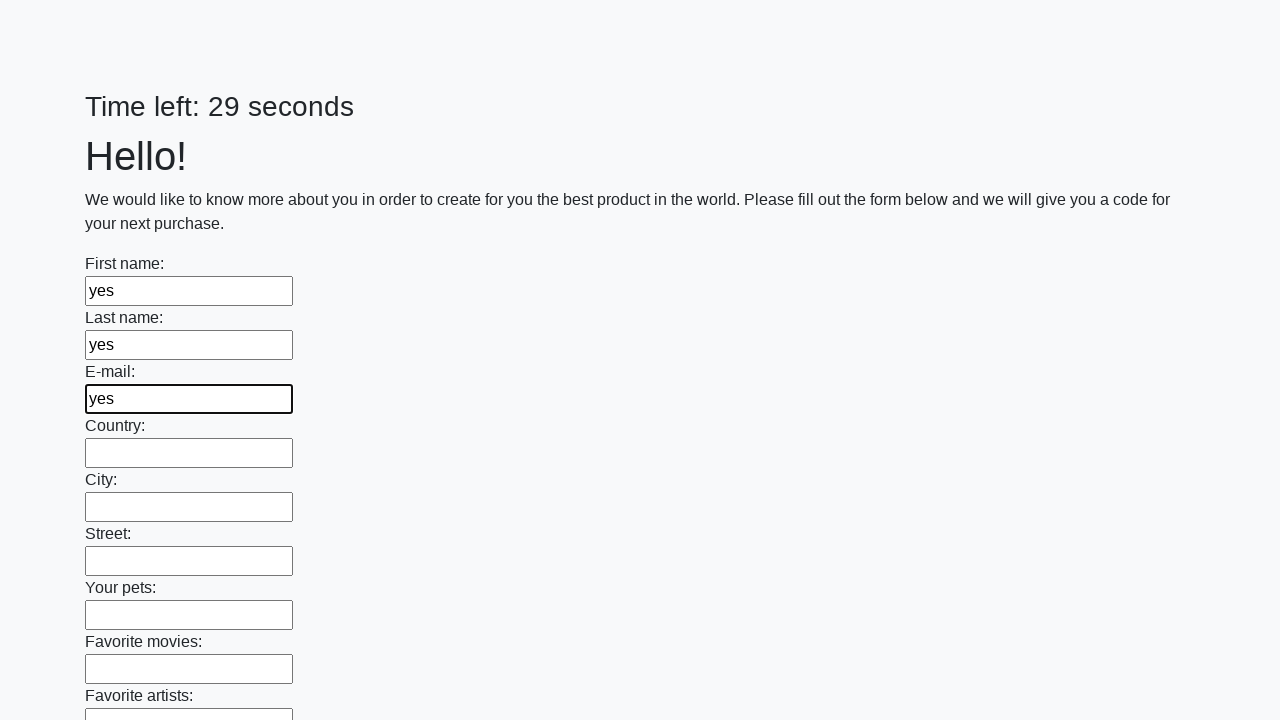

Filled input field with 'yes' on input >> nth=3
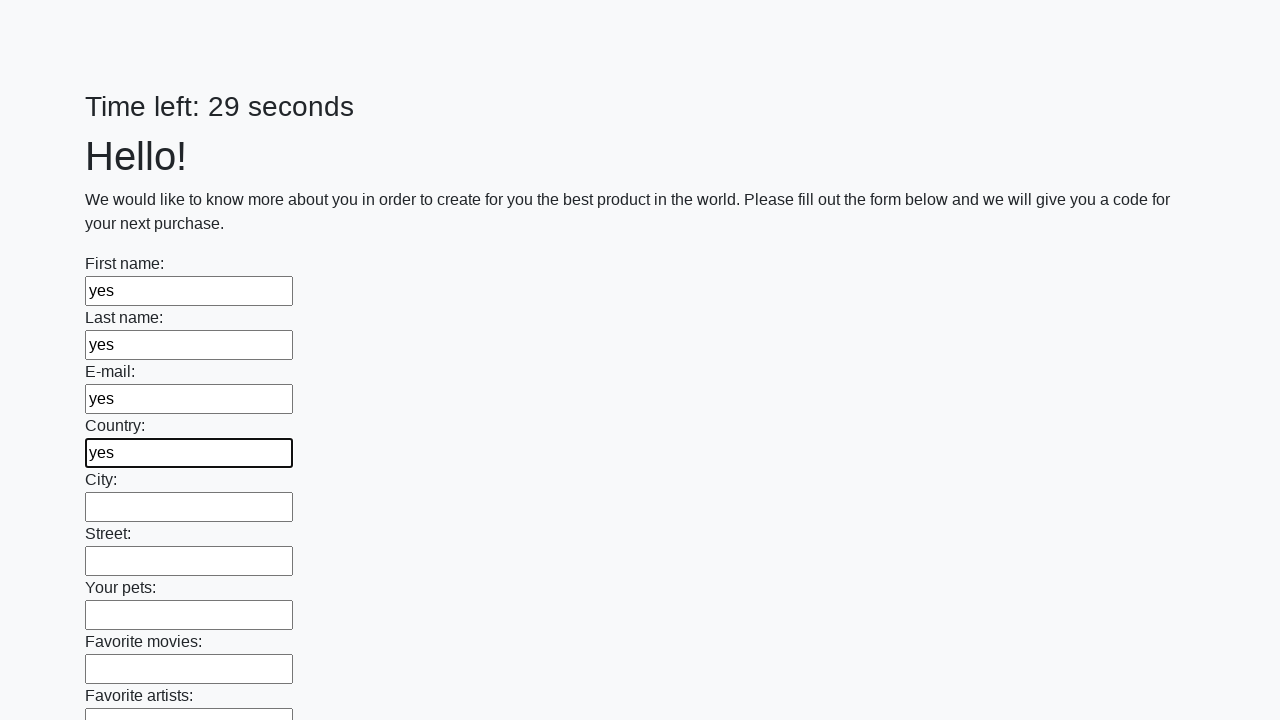

Filled input field with 'yes' on input >> nth=4
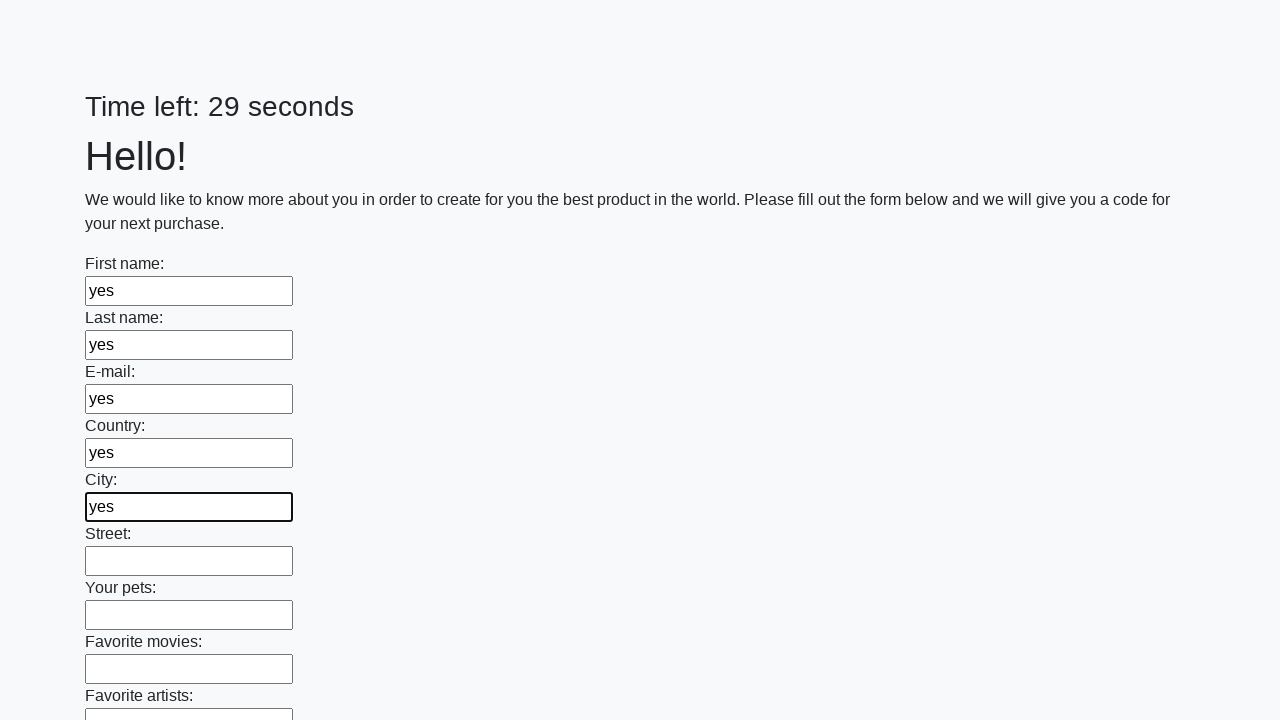

Filled input field with 'yes' on input >> nth=5
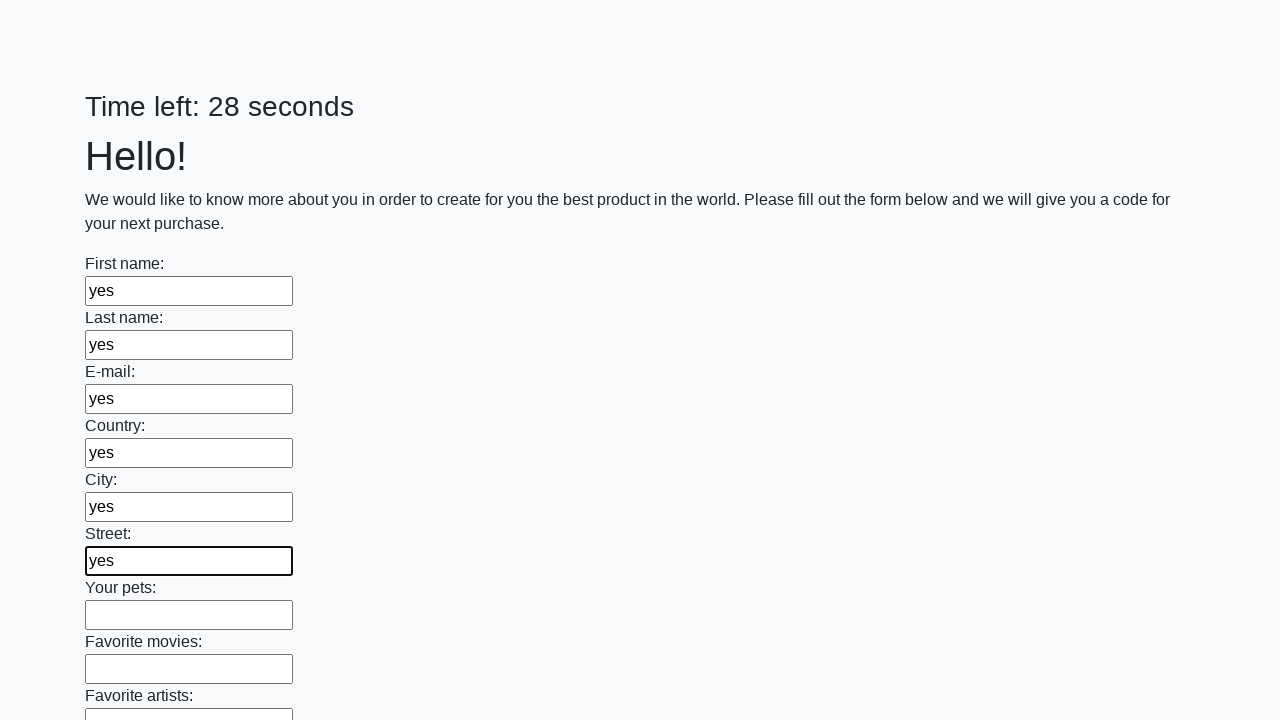

Filled input field with 'yes' on input >> nth=6
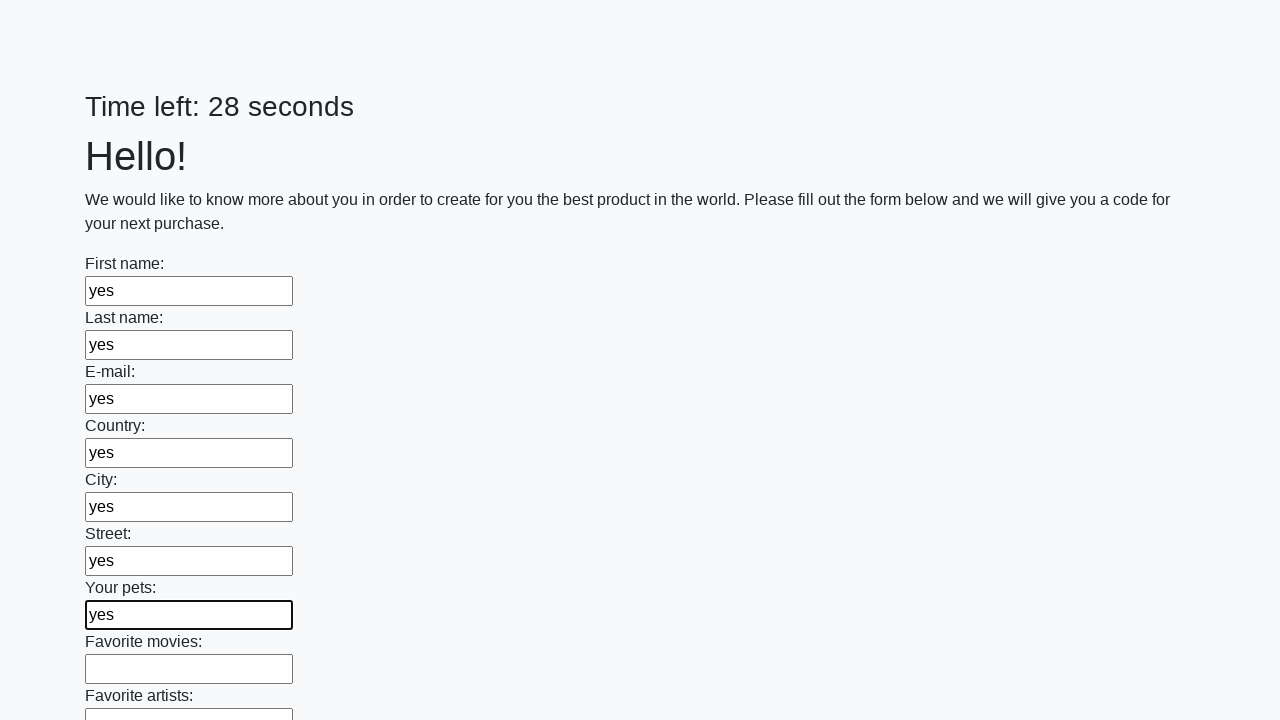

Filled input field with 'yes' on input >> nth=7
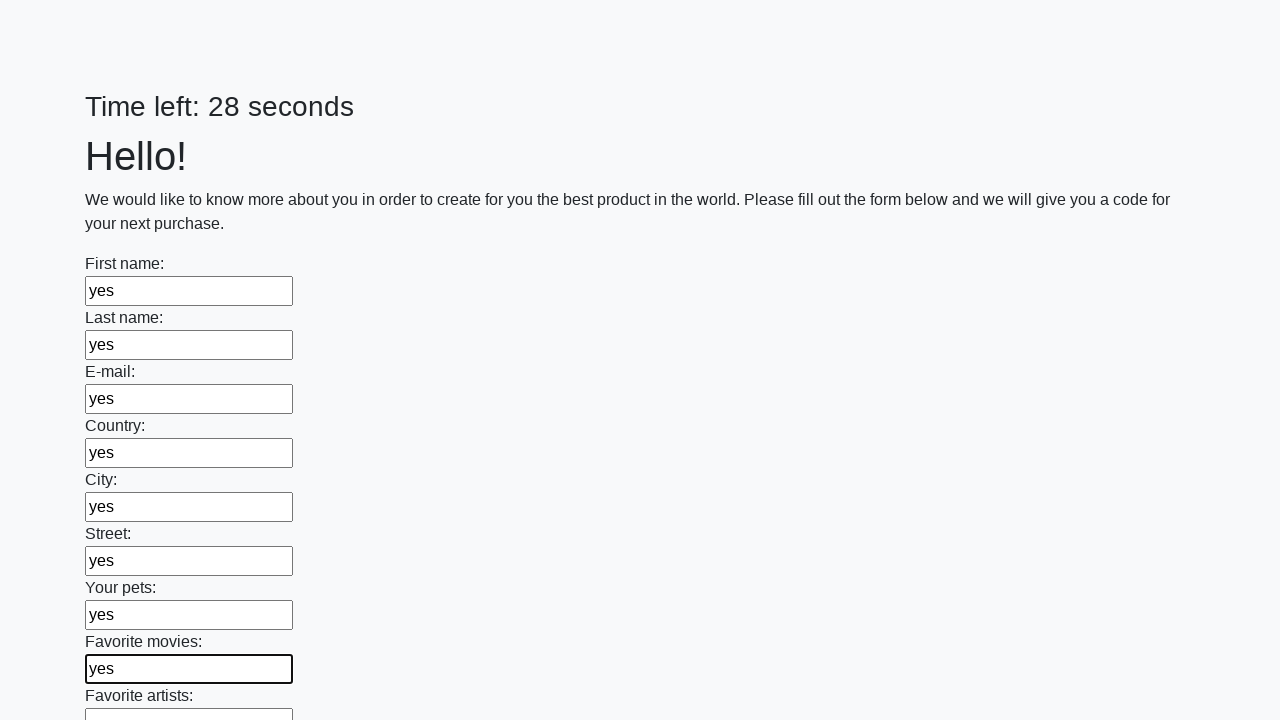

Filled input field with 'yes' on input >> nth=8
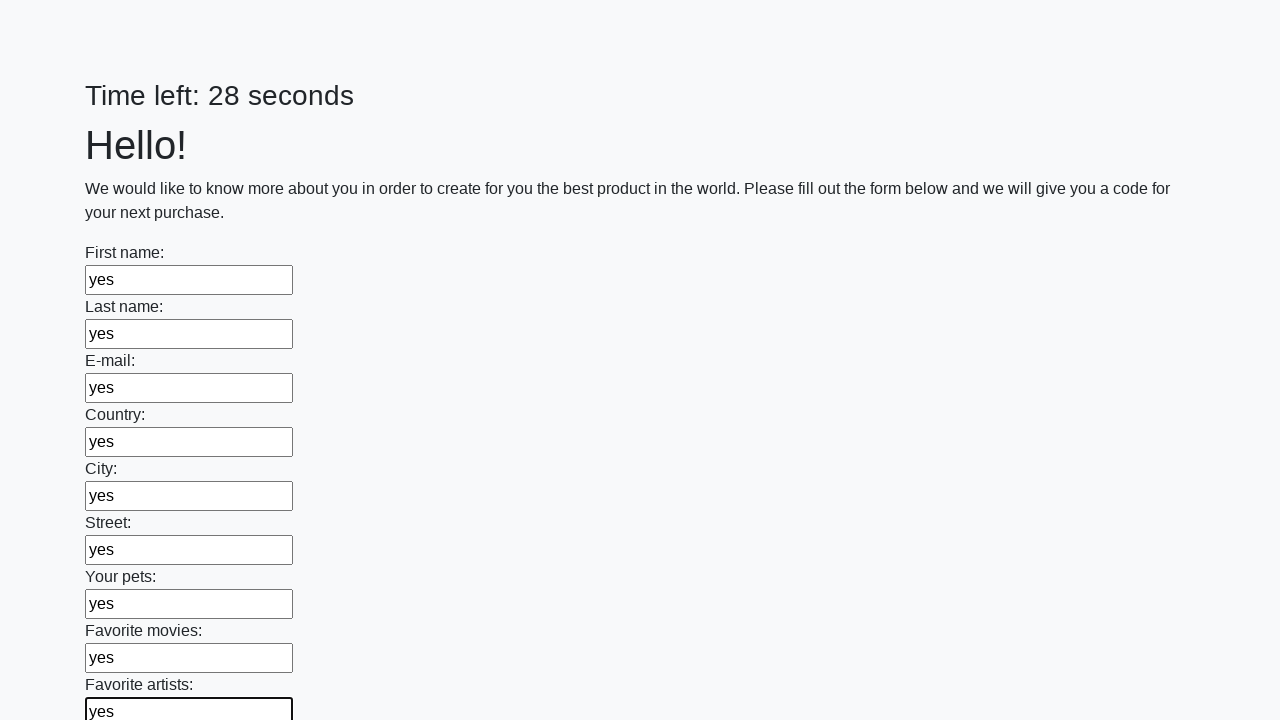

Filled input field with 'yes' on input >> nth=9
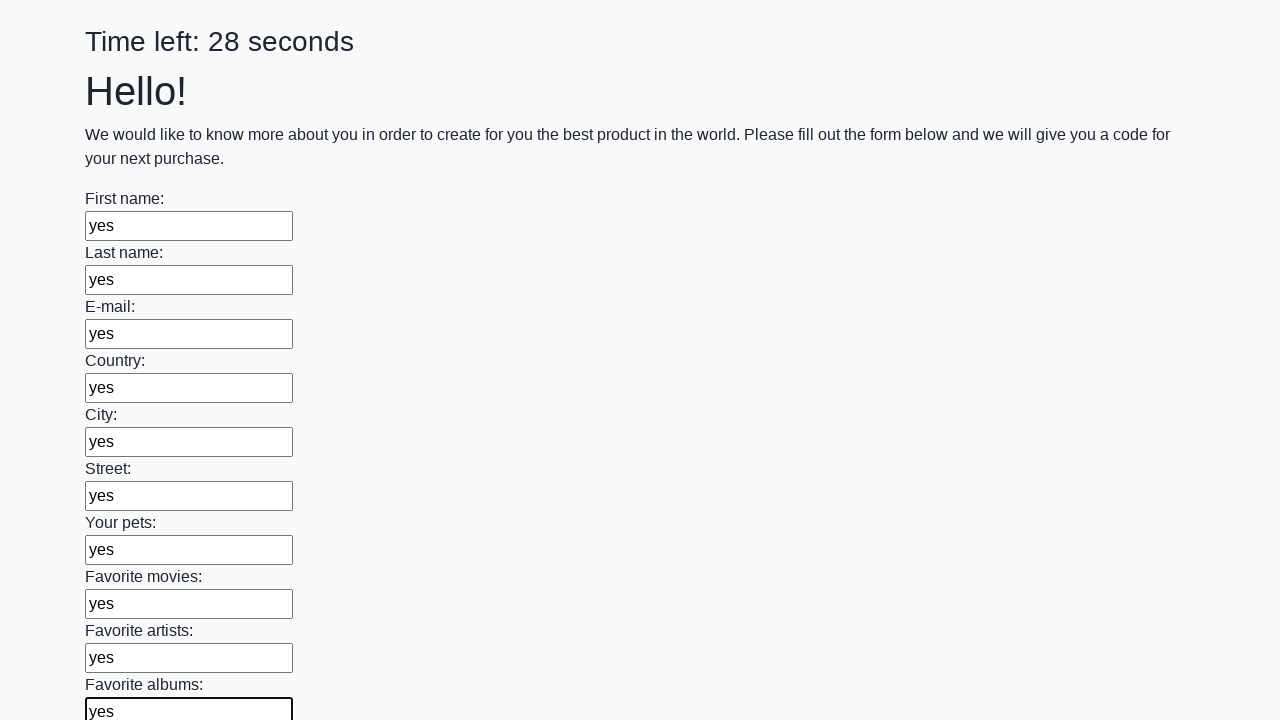

Filled input field with 'yes' on input >> nth=10
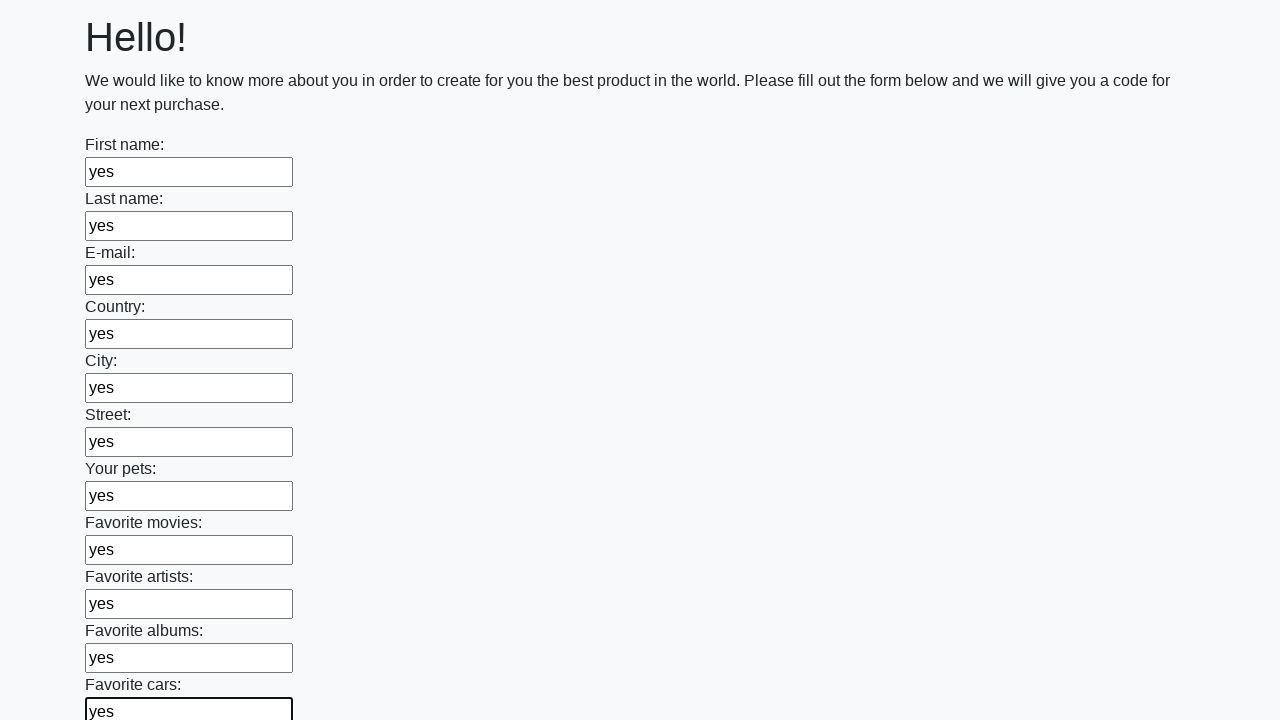

Filled input field with 'yes' on input >> nth=11
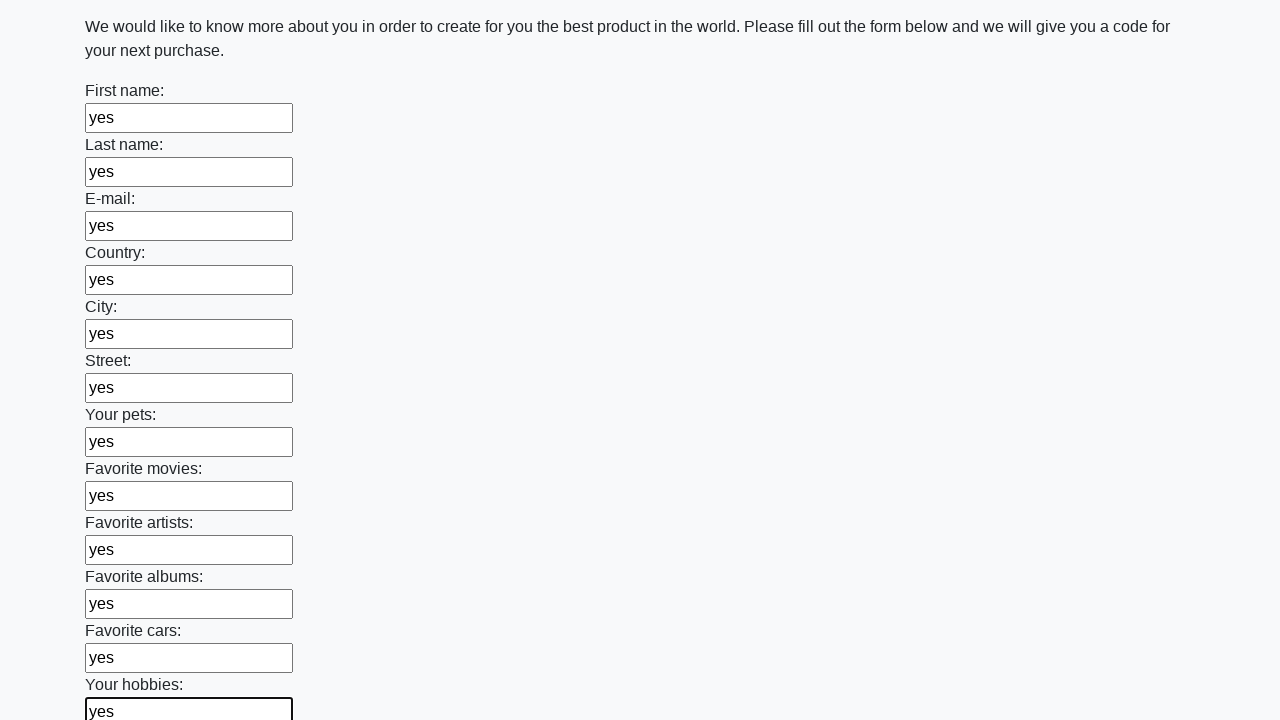

Filled input field with 'yes' on input >> nth=12
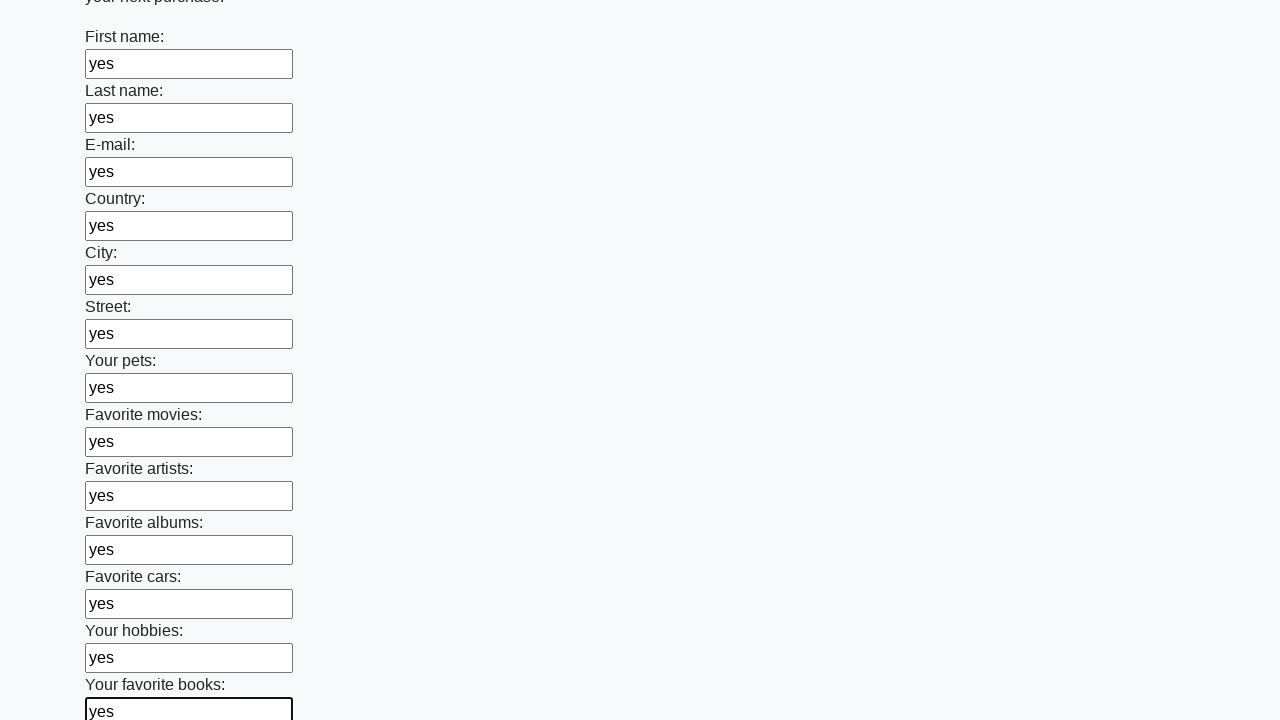

Filled input field with 'yes' on input >> nth=13
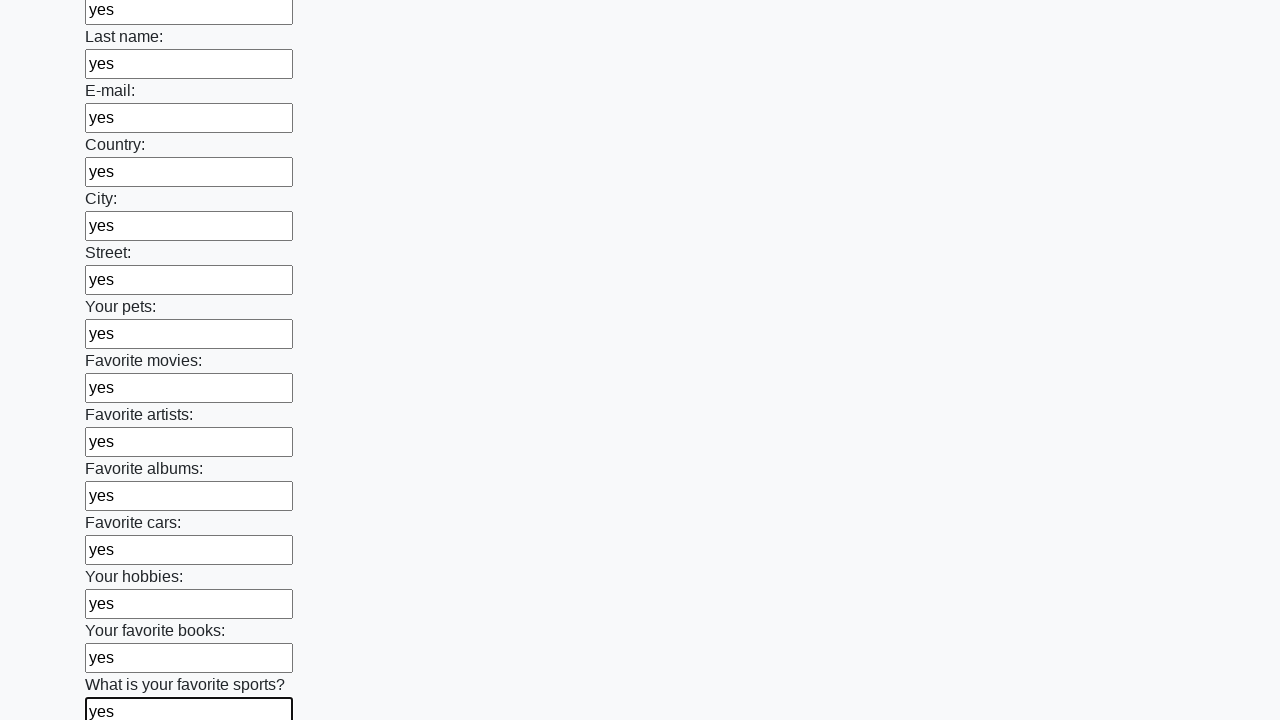

Filled input field with 'yes' on input >> nth=14
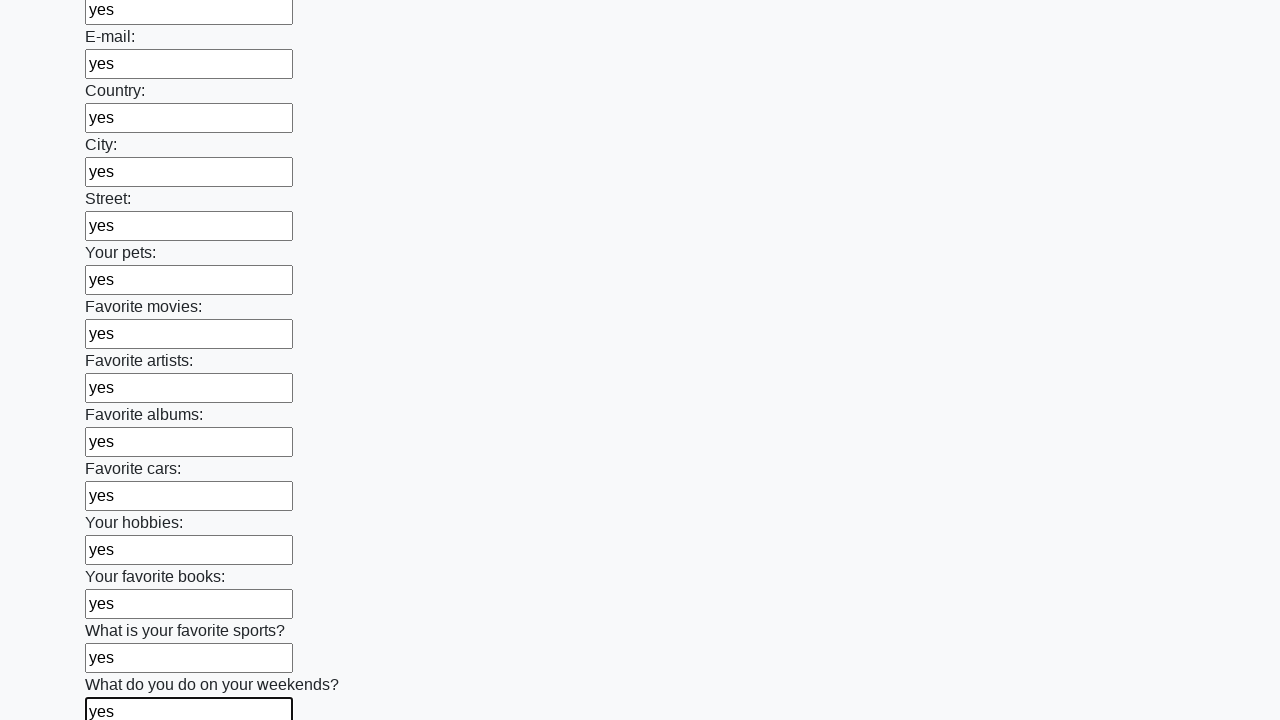

Filled input field with 'yes' on input >> nth=15
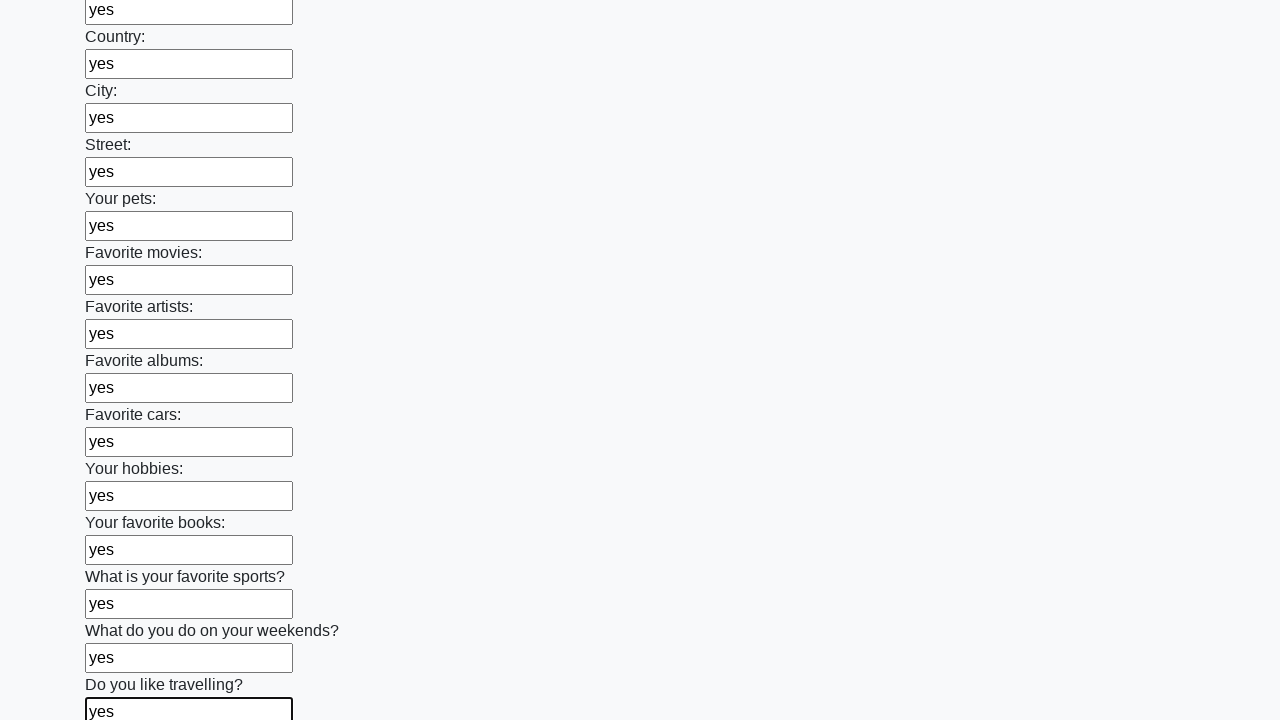

Filled input field with 'yes' on input >> nth=16
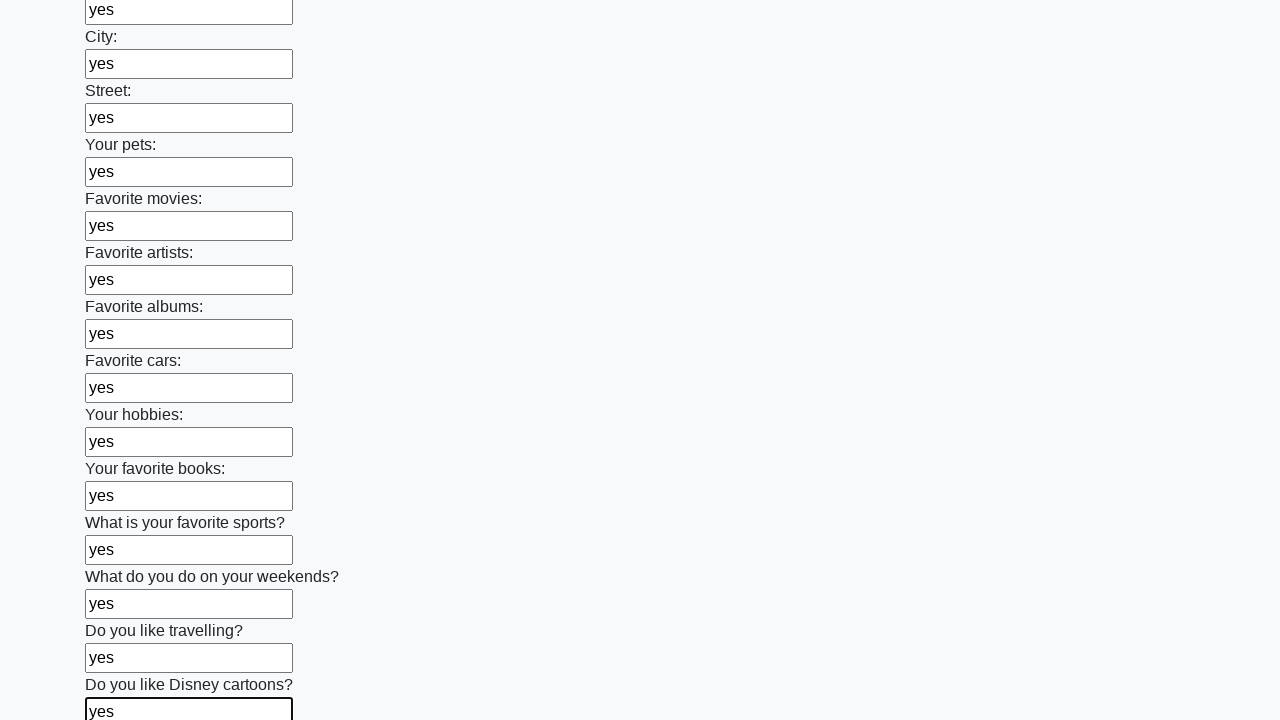

Filled input field with 'yes' on input >> nth=17
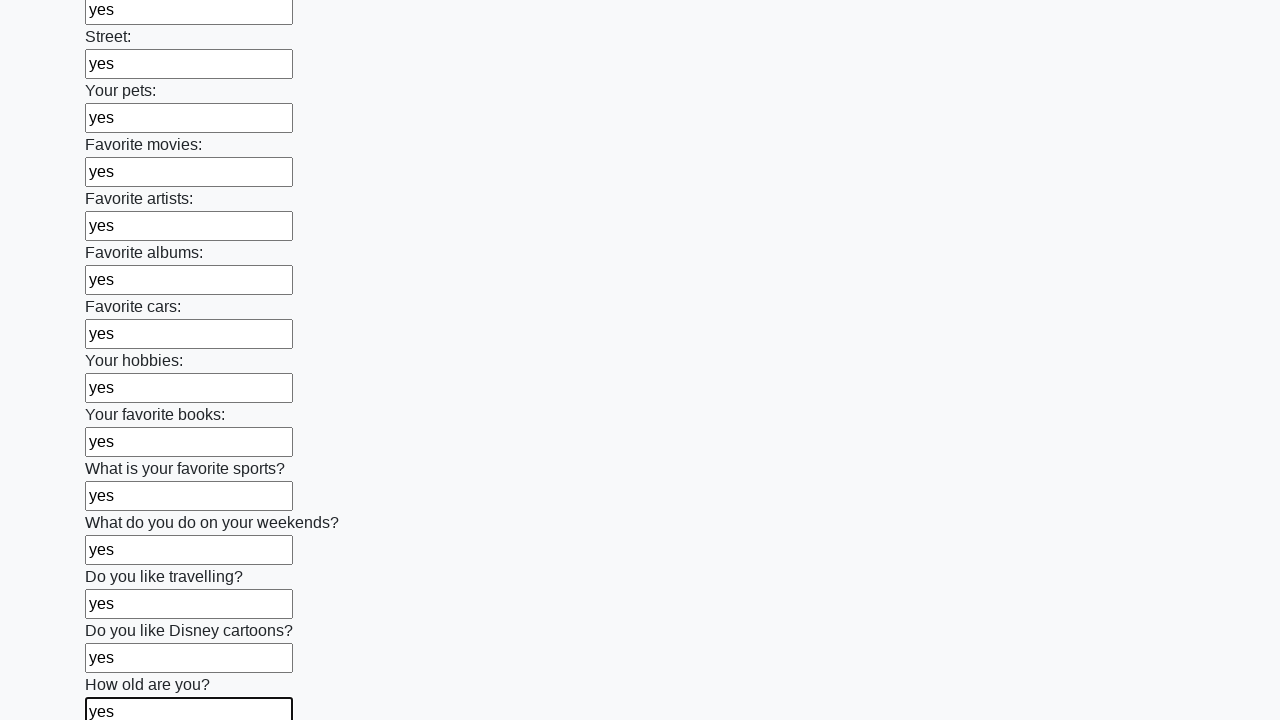

Filled input field with 'yes' on input >> nth=18
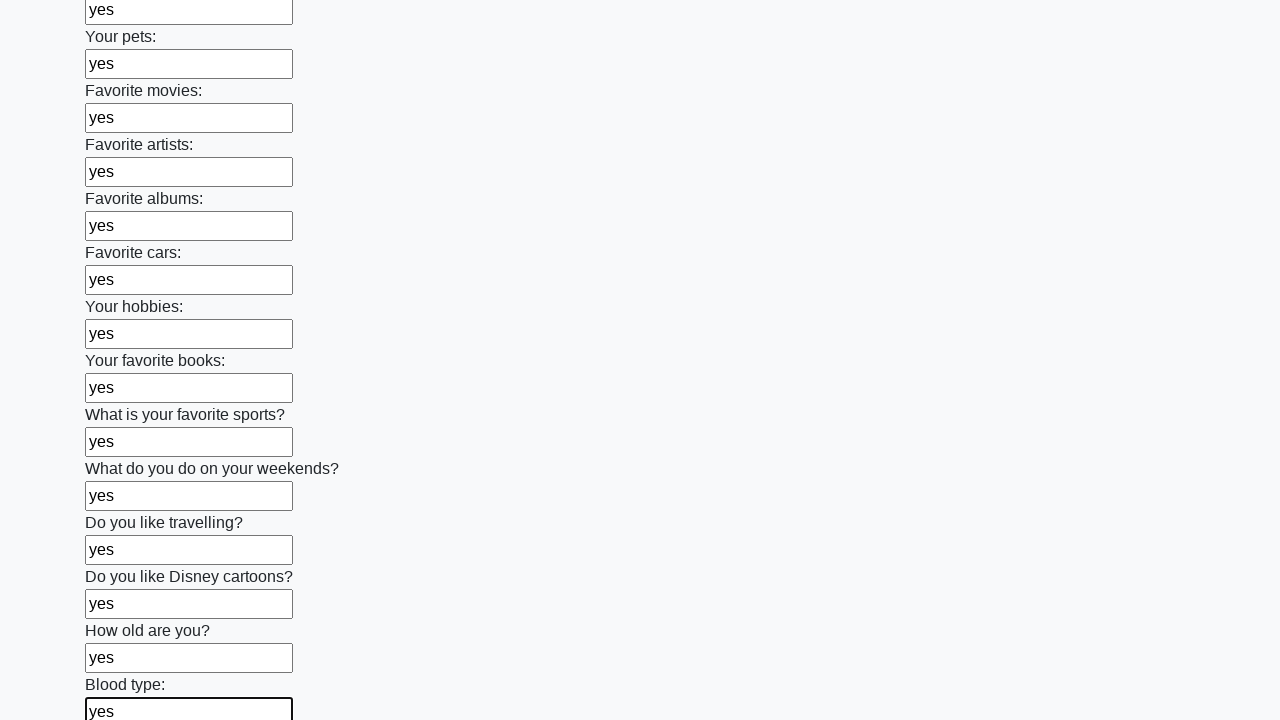

Filled input field with 'yes' on input >> nth=19
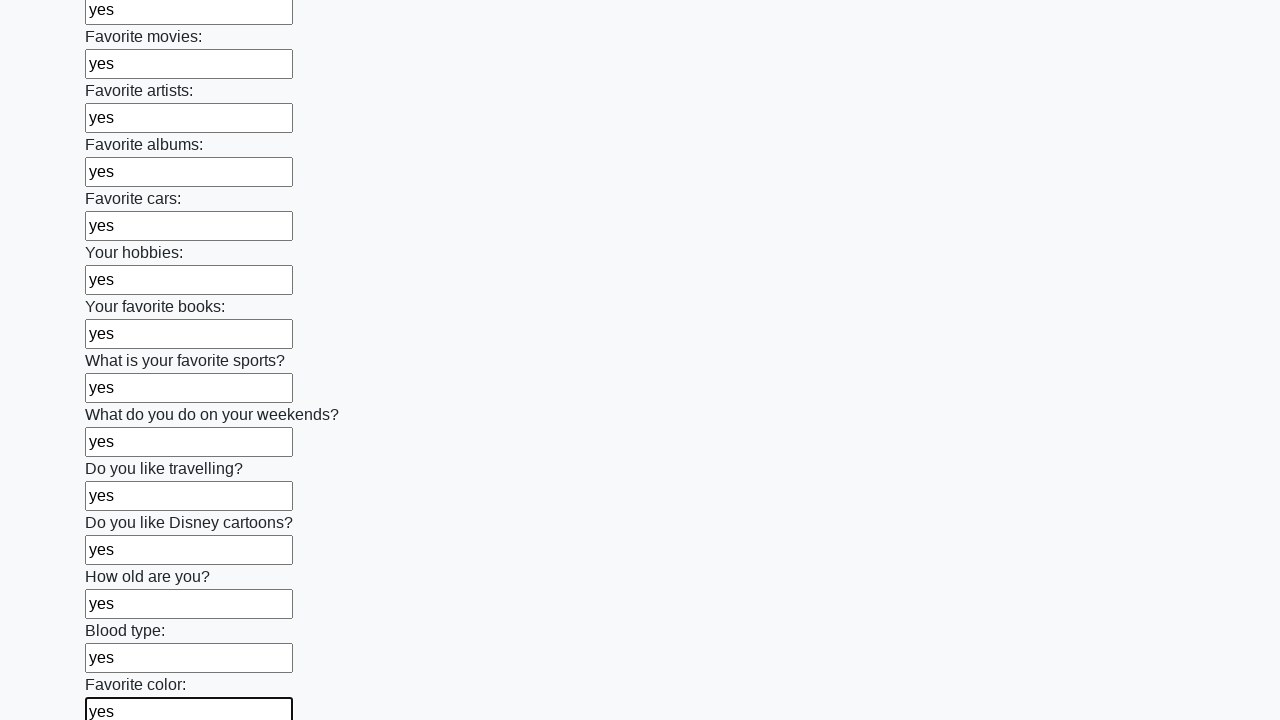

Filled input field with 'yes' on input >> nth=20
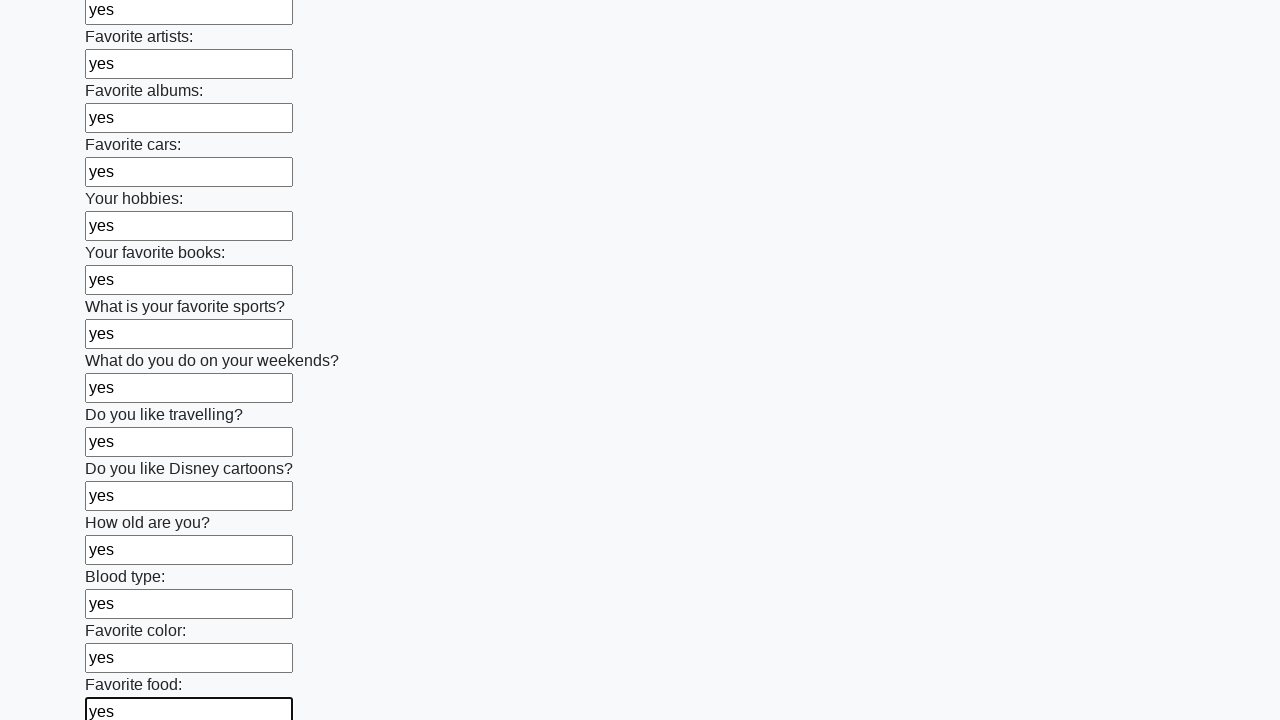

Filled input field with 'yes' on input >> nth=21
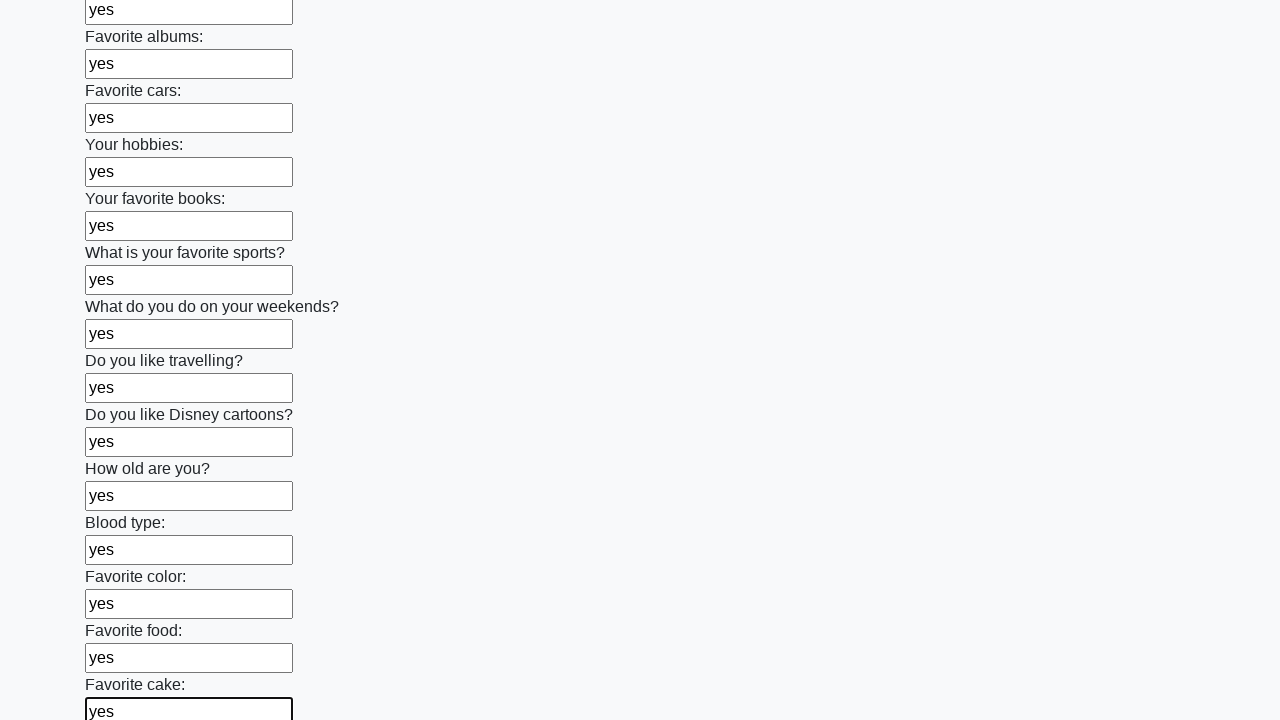

Filled input field with 'yes' on input >> nth=22
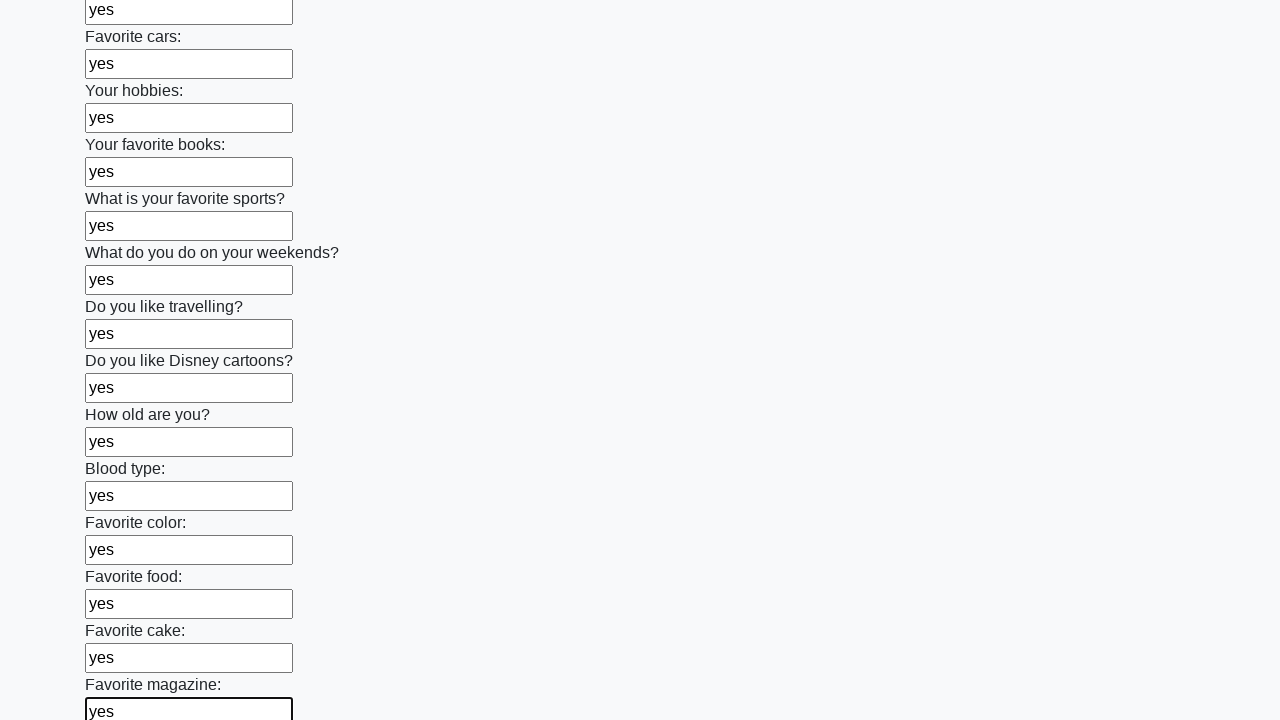

Filled input field with 'yes' on input >> nth=23
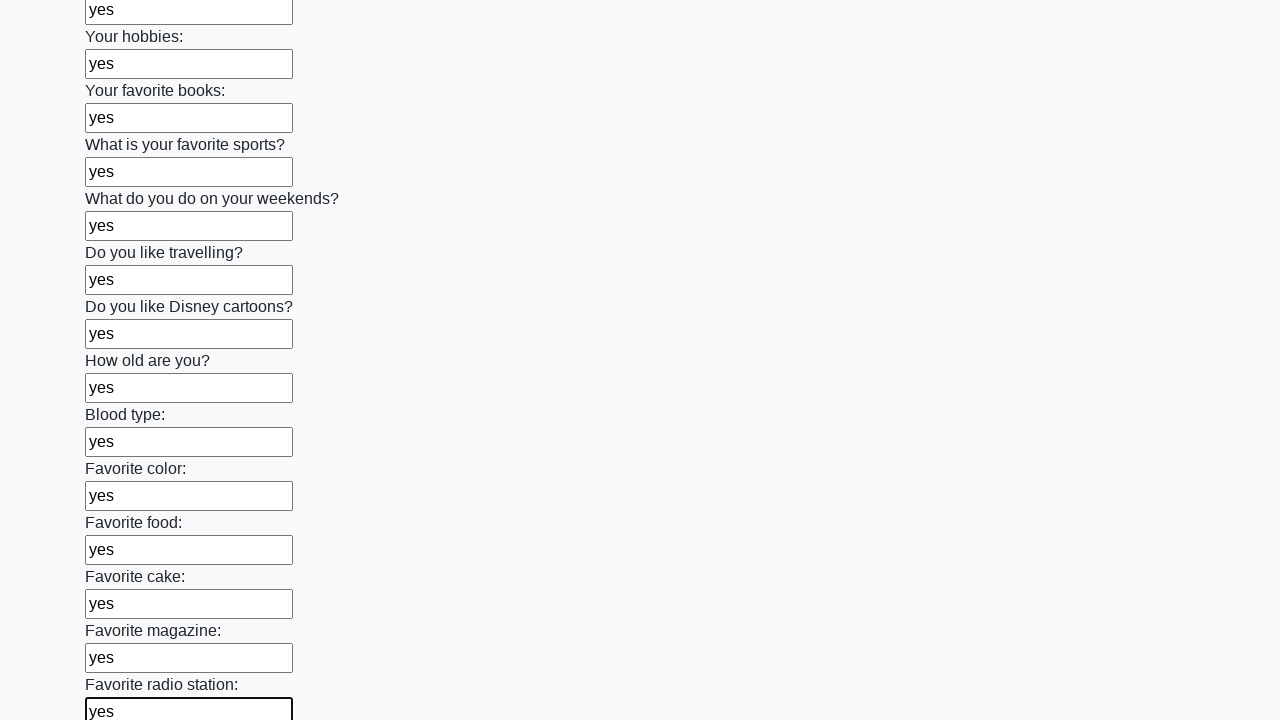

Filled input field with 'yes' on input >> nth=24
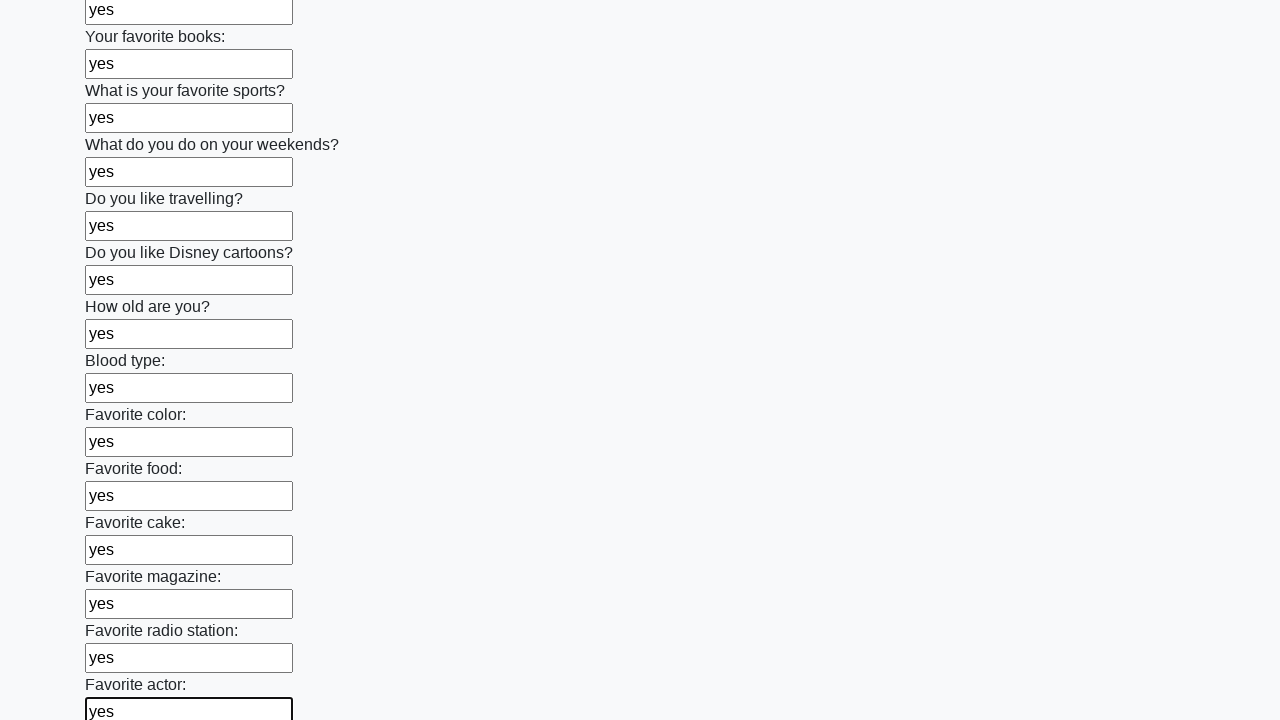

Filled input field with 'yes' on input >> nth=25
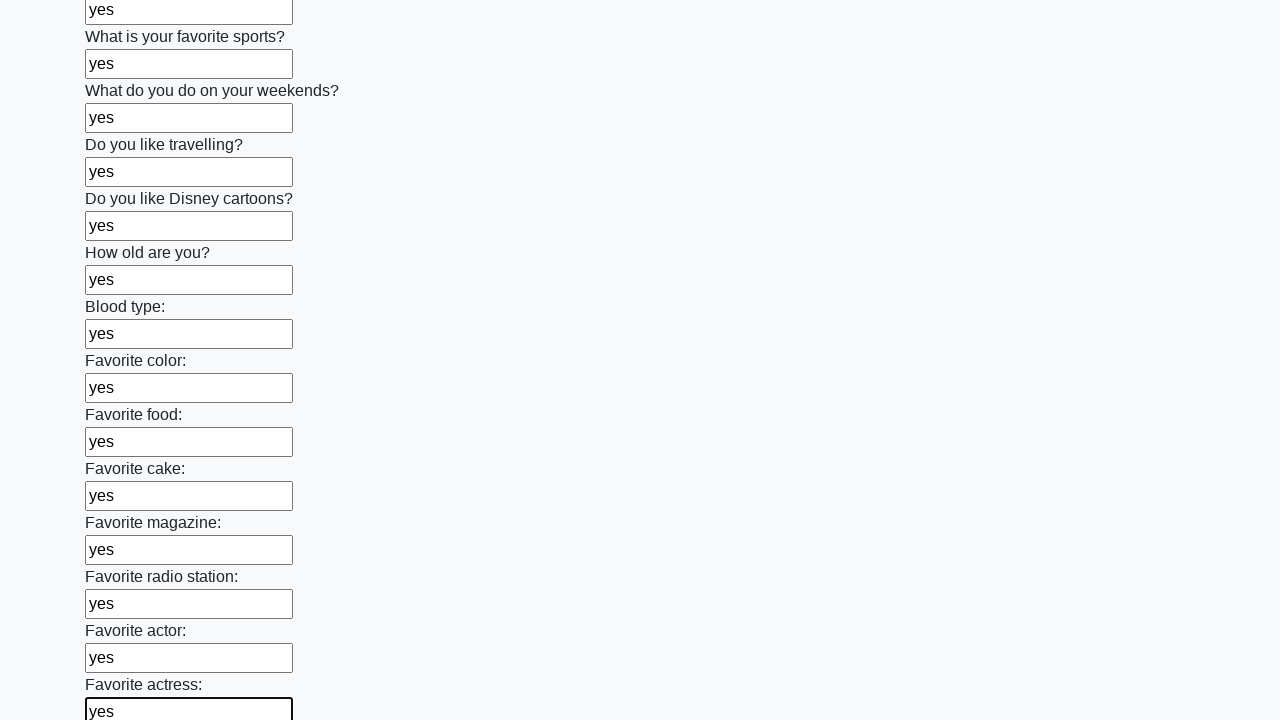

Filled input field with 'yes' on input >> nth=26
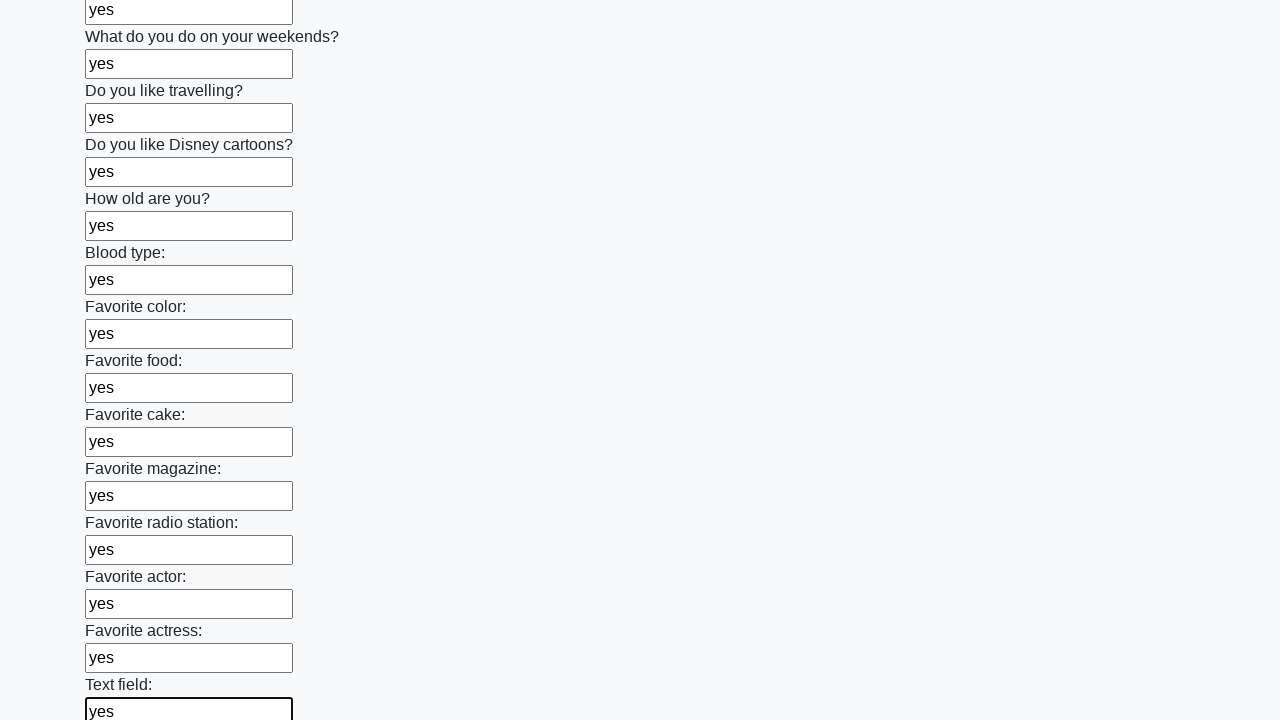

Filled input field with 'yes' on input >> nth=27
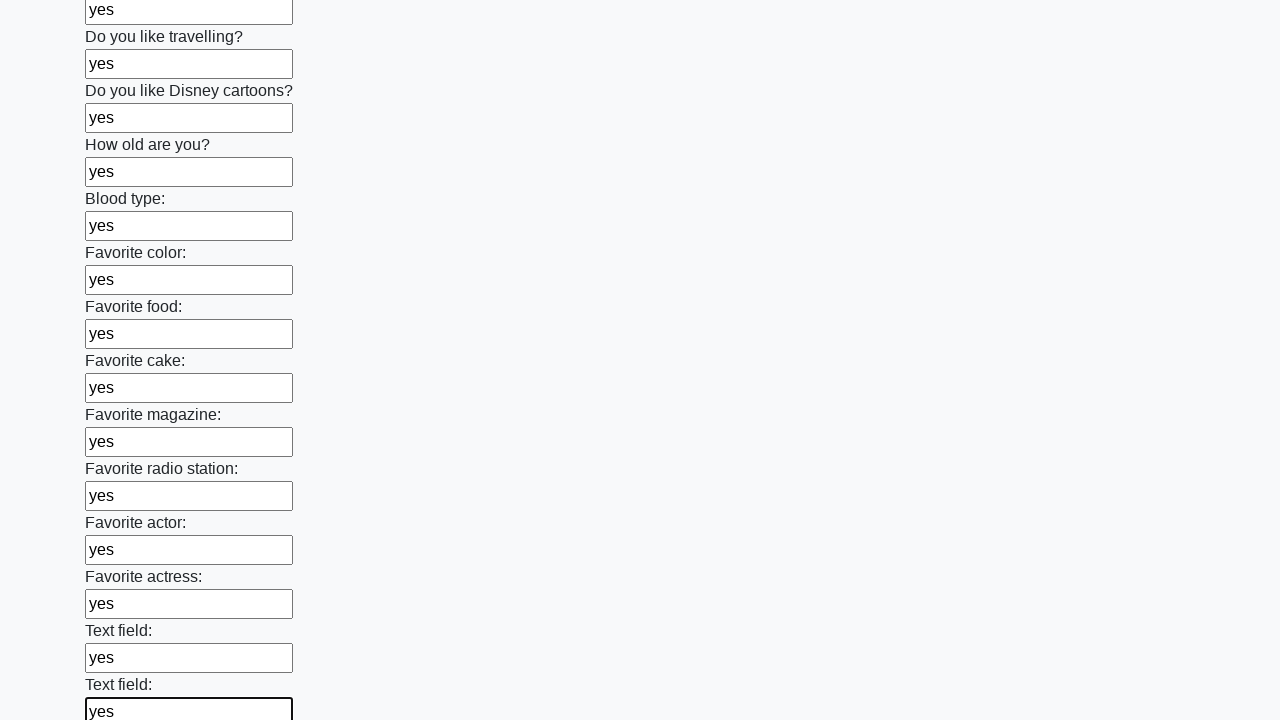

Filled input field with 'yes' on input >> nth=28
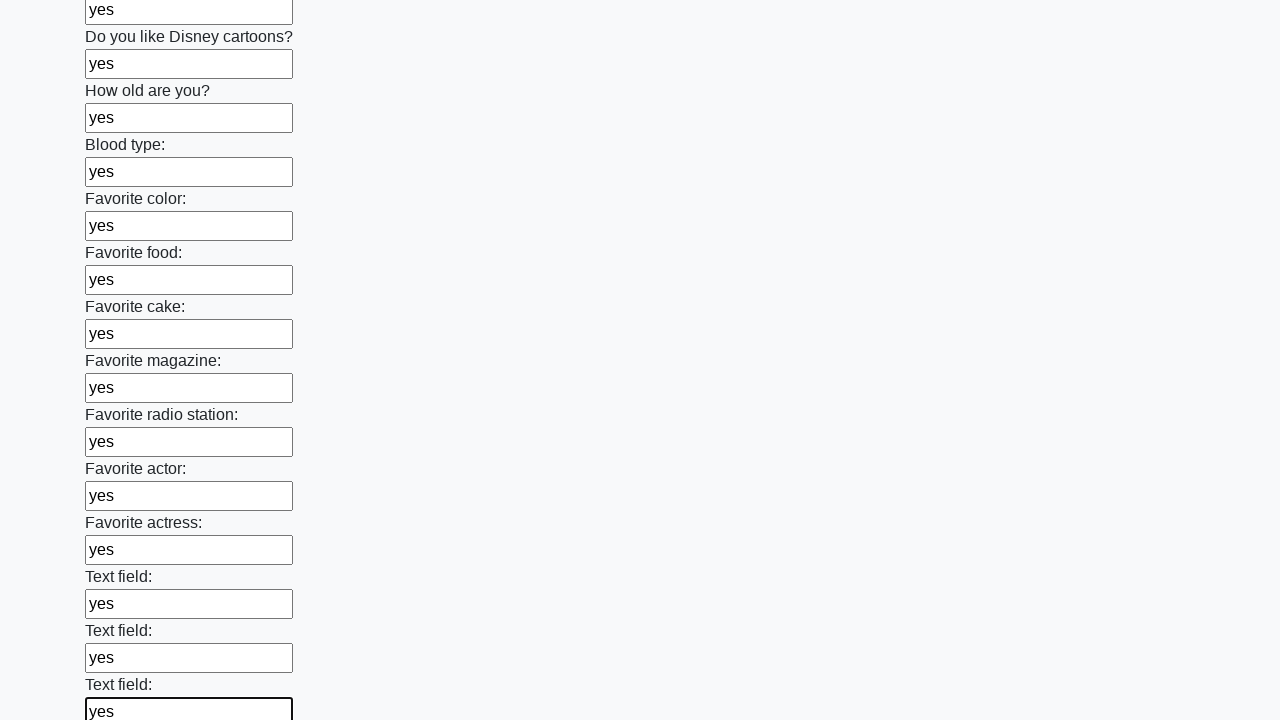

Filled input field with 'yes' on input >> nth=29
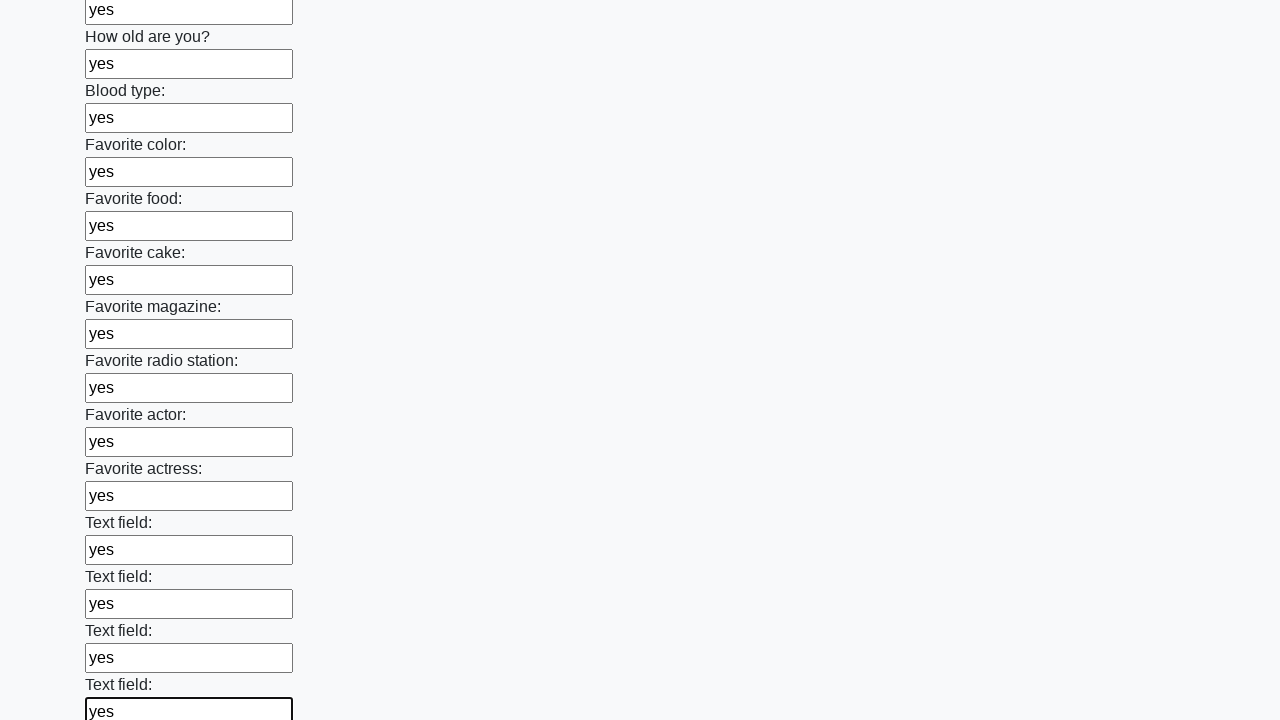

Filled input field with 'yes' on input >> nth=30
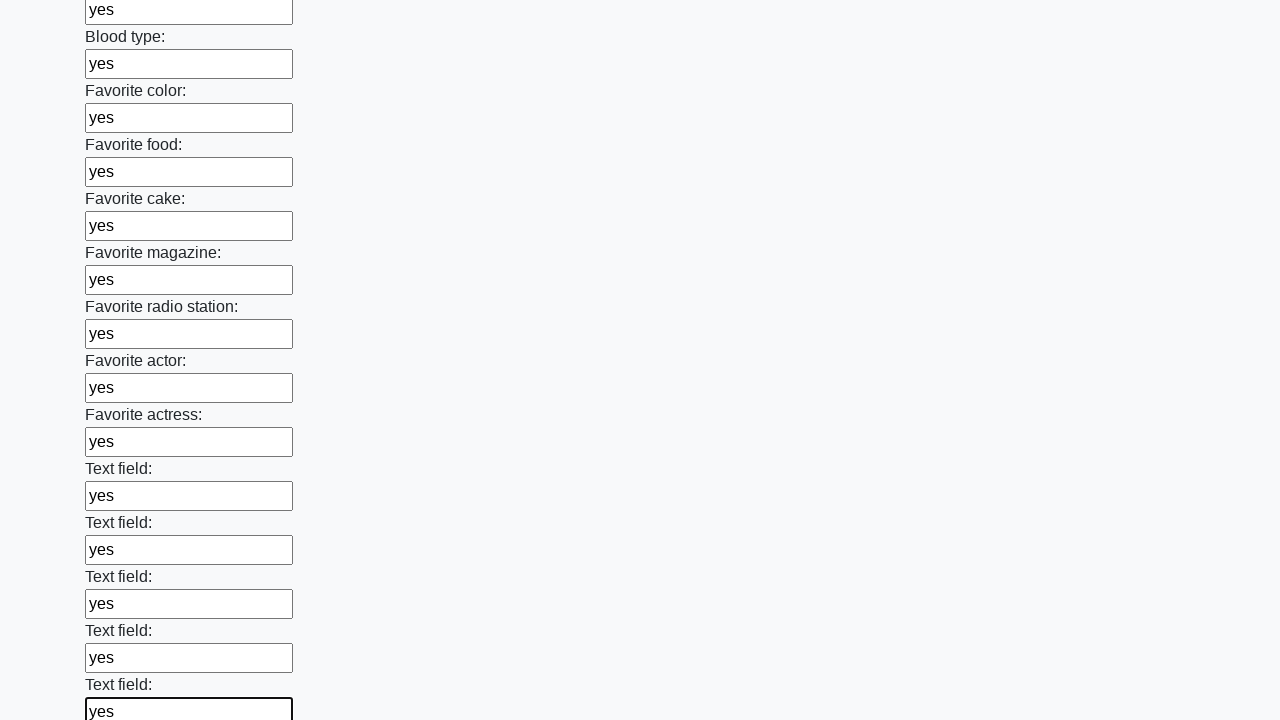

Filled input field with 'yes' on input >> nth=31
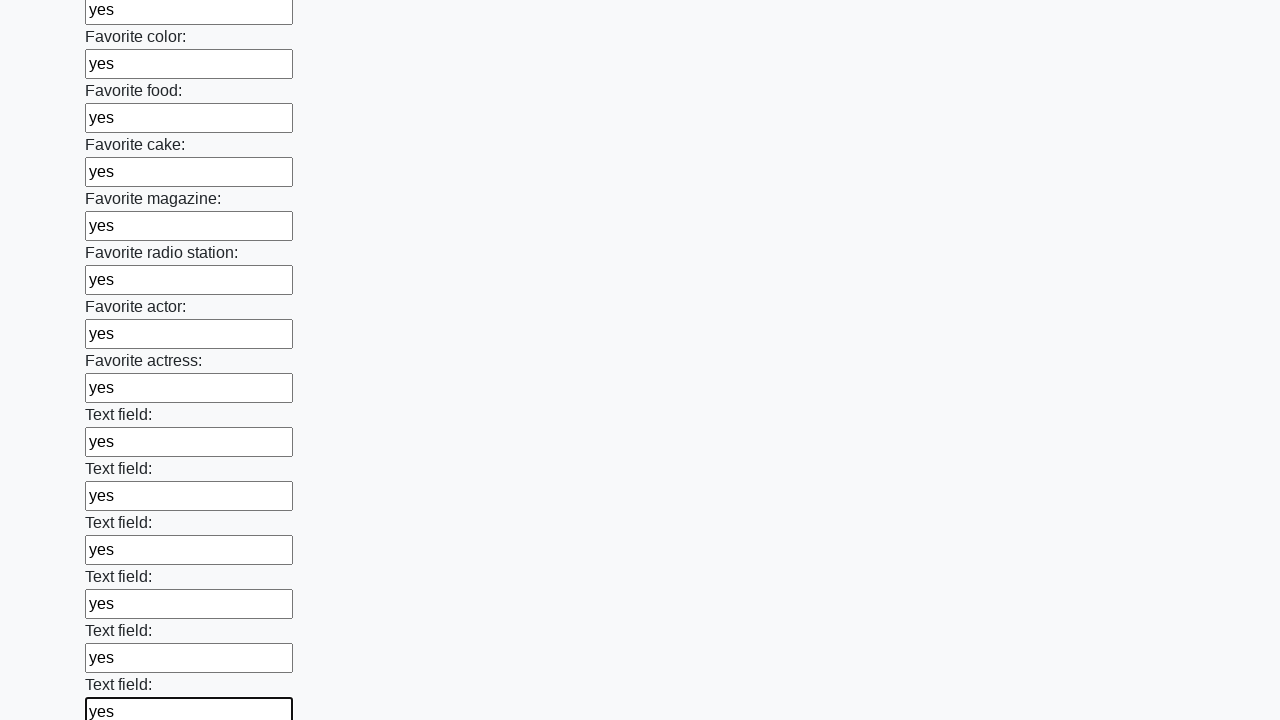

Filled input field with 'yes' on input >> nth=32
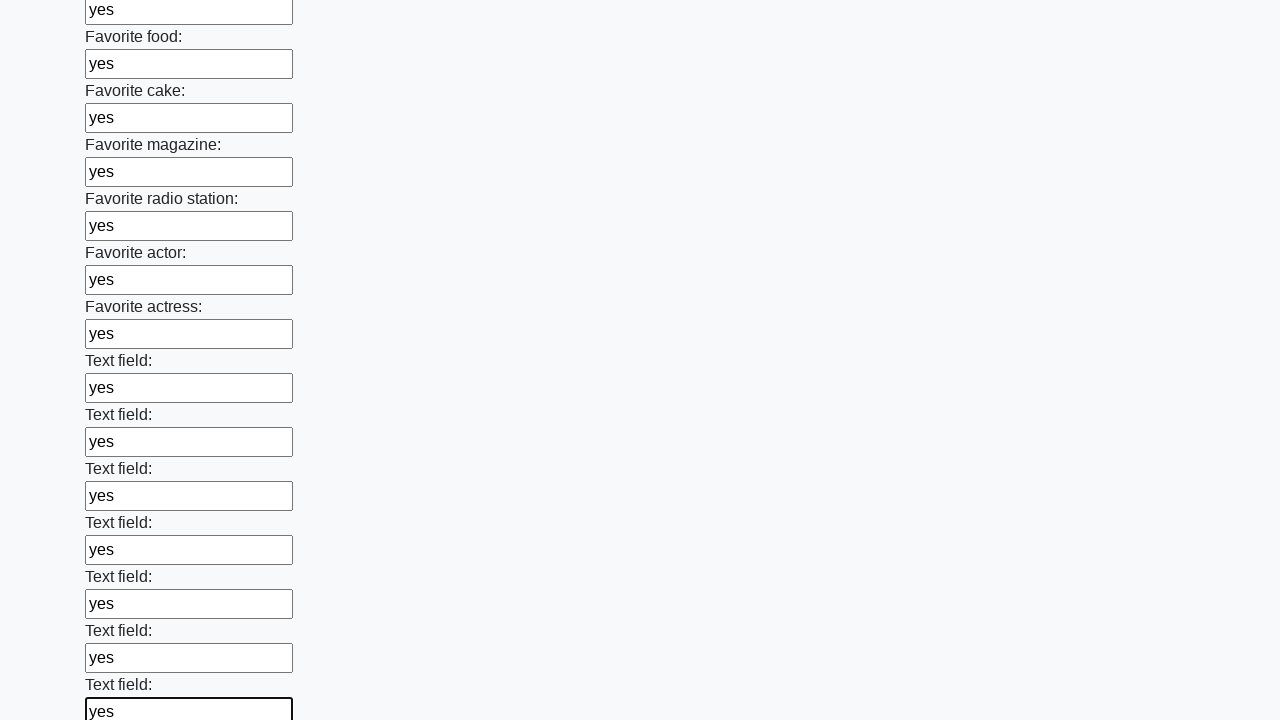

Filled input field with 'yes' on input >> nth=33
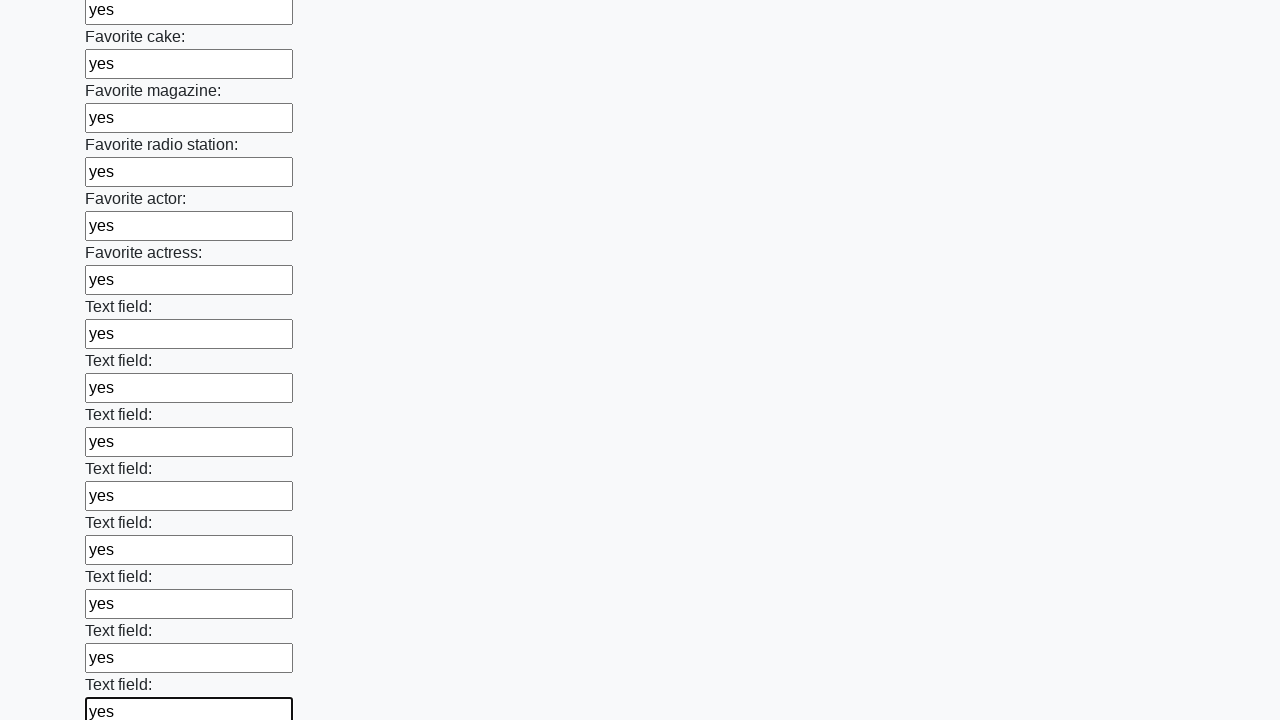

Filled input field with 'yes' on input >> nth=34
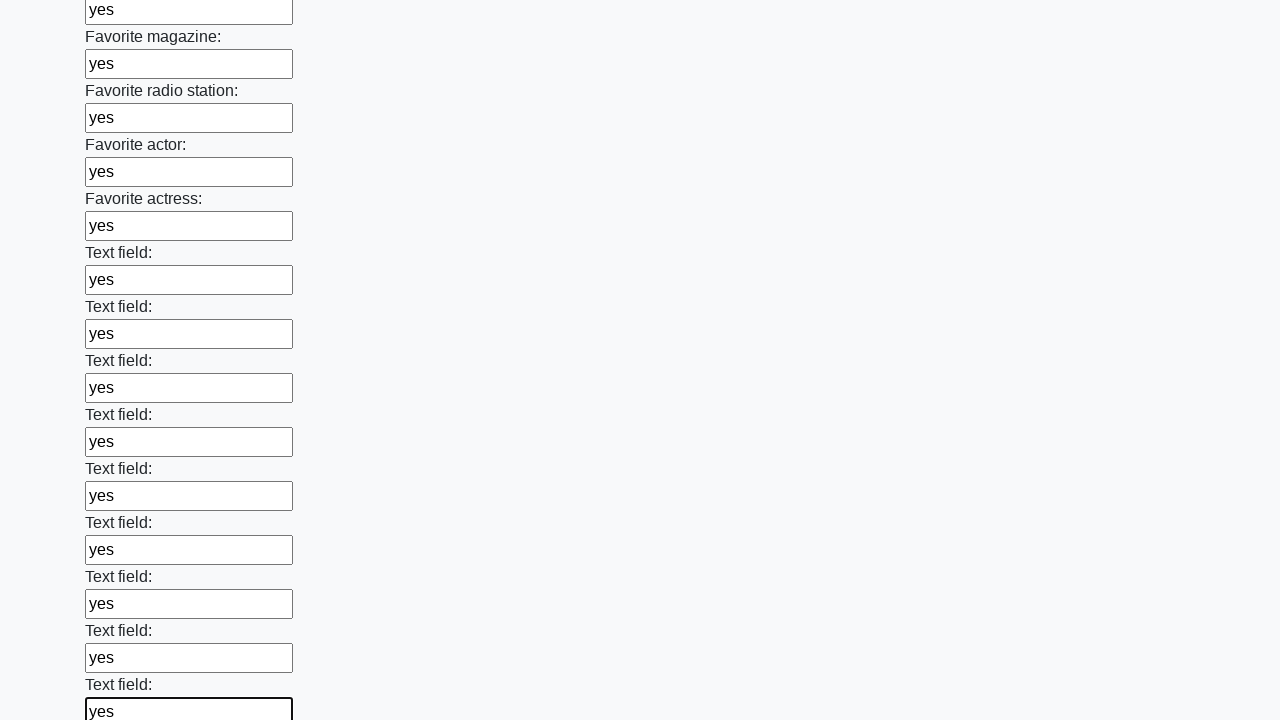

Filled input field with 'yes' on input >> nth=35
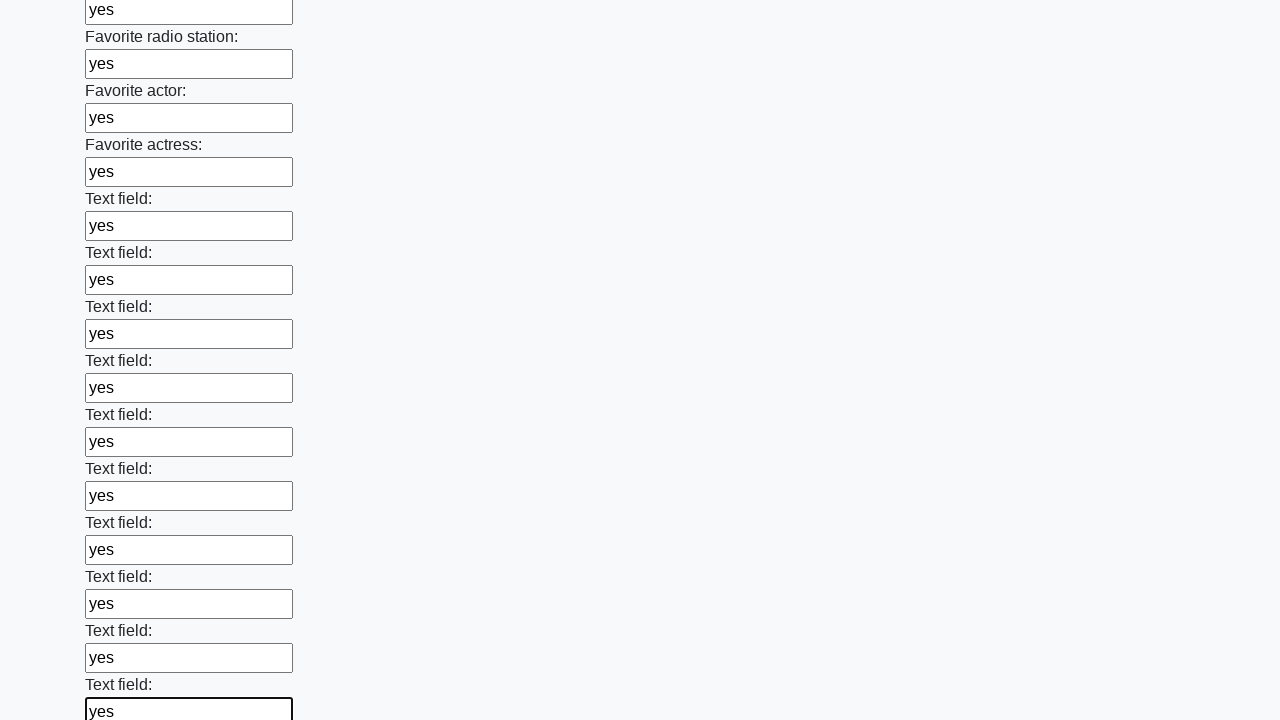

Filled input field with 'yes' on input >> nth=36
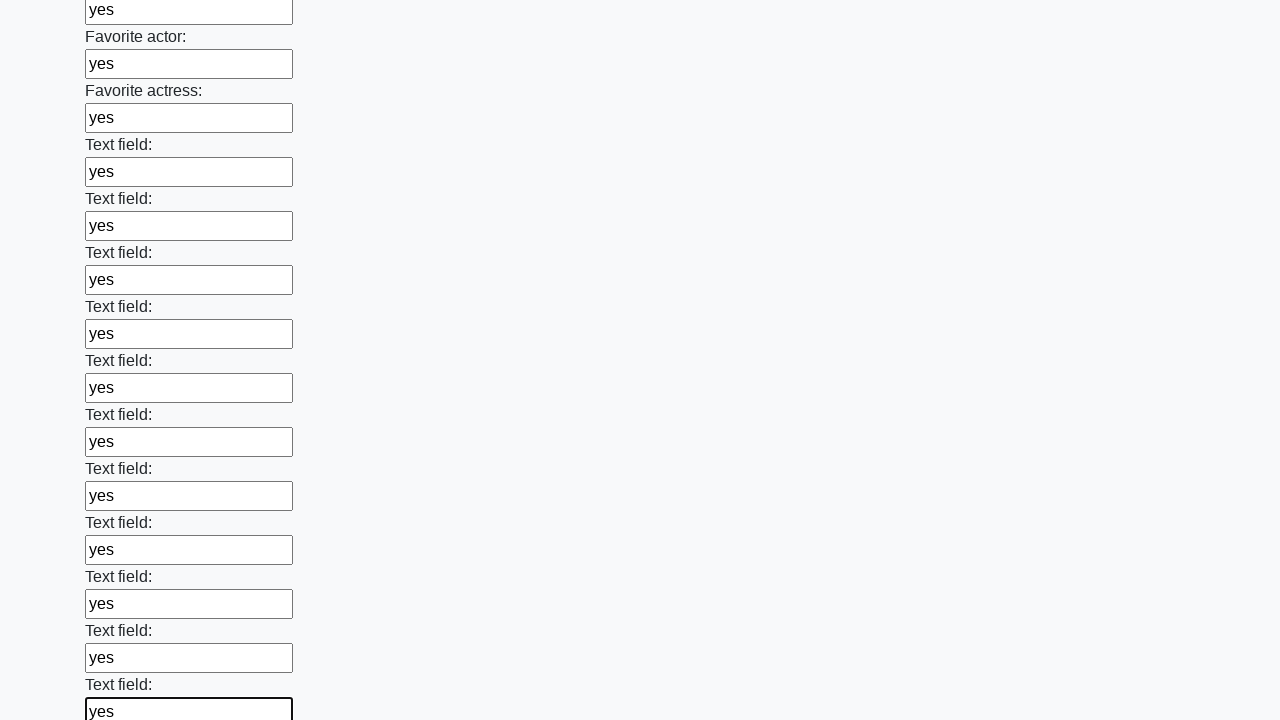

Filled input field with 'yes' on input >> nth=37
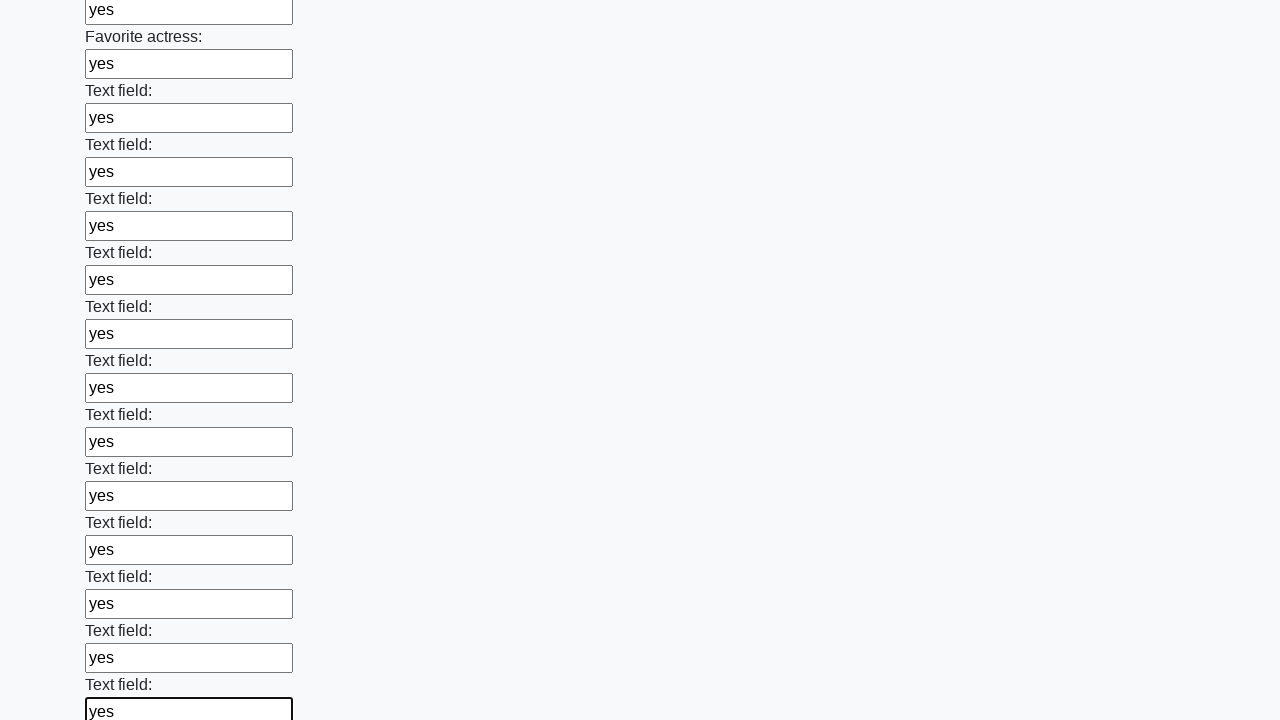

Filled input field with 'yes' on input >> nth=38
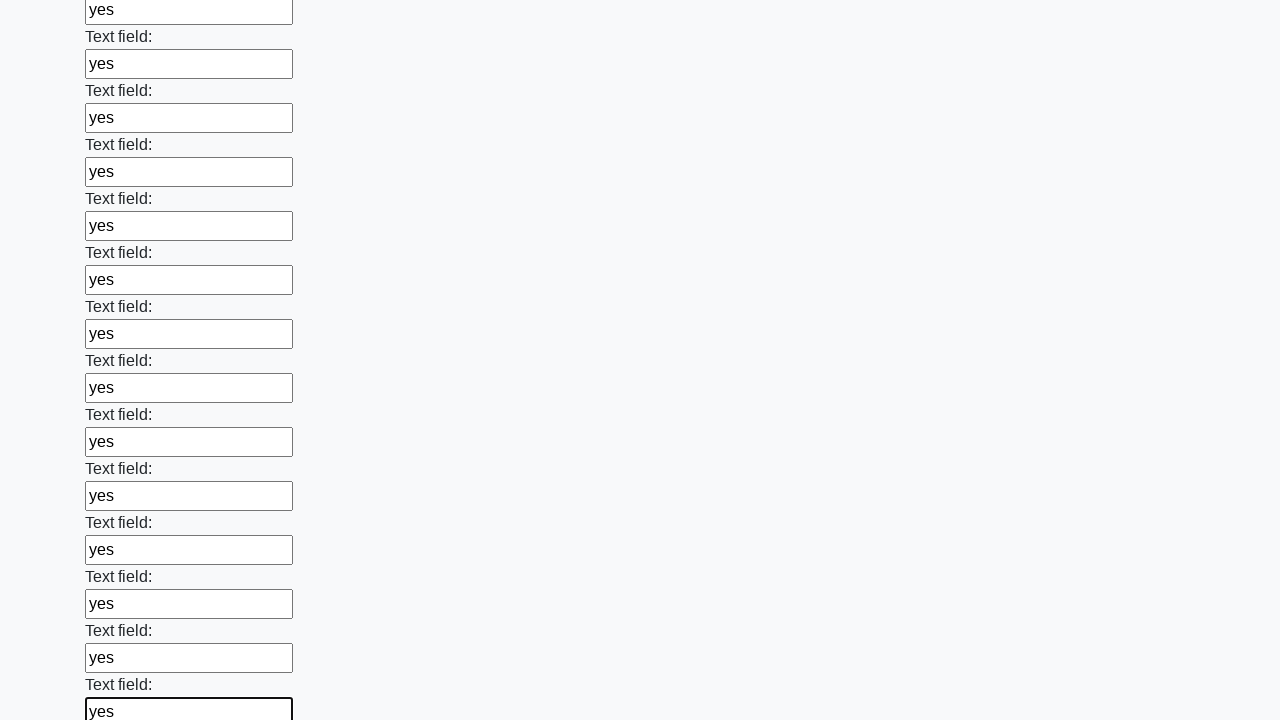

Filled input field with 'yes' on input >> nth=39
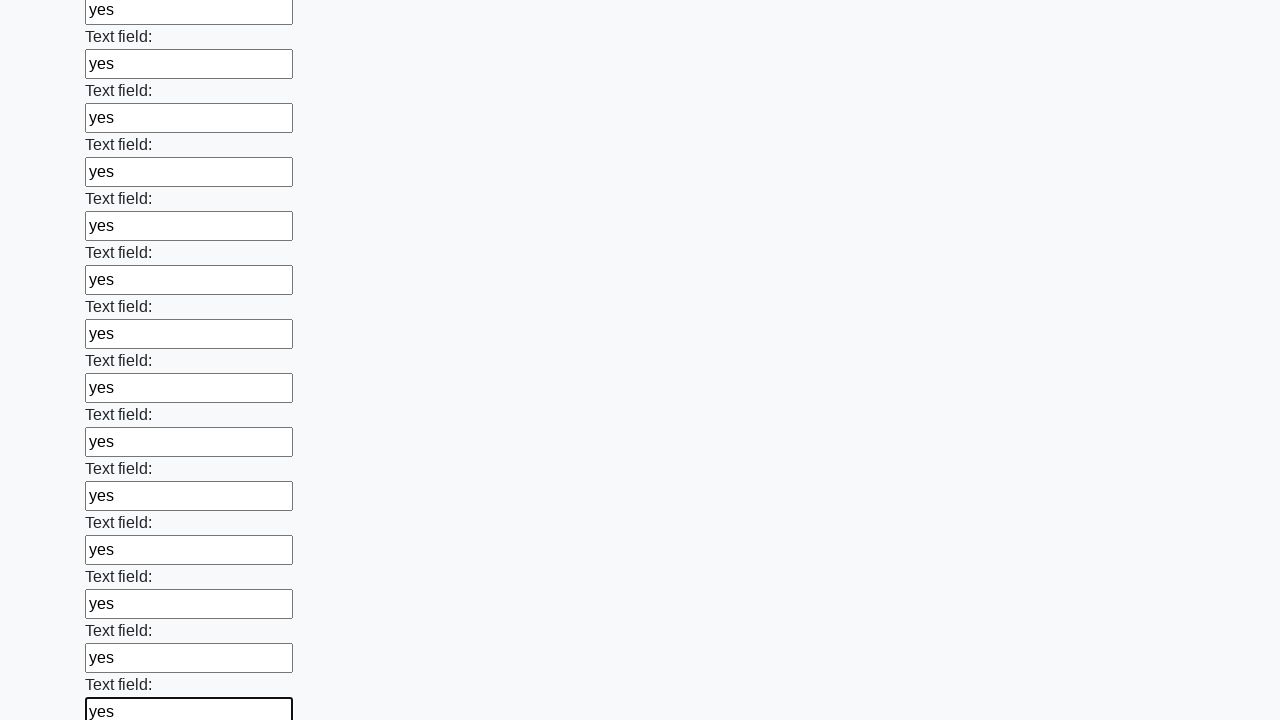

Filled input field with 'yes' on input >> nth=40
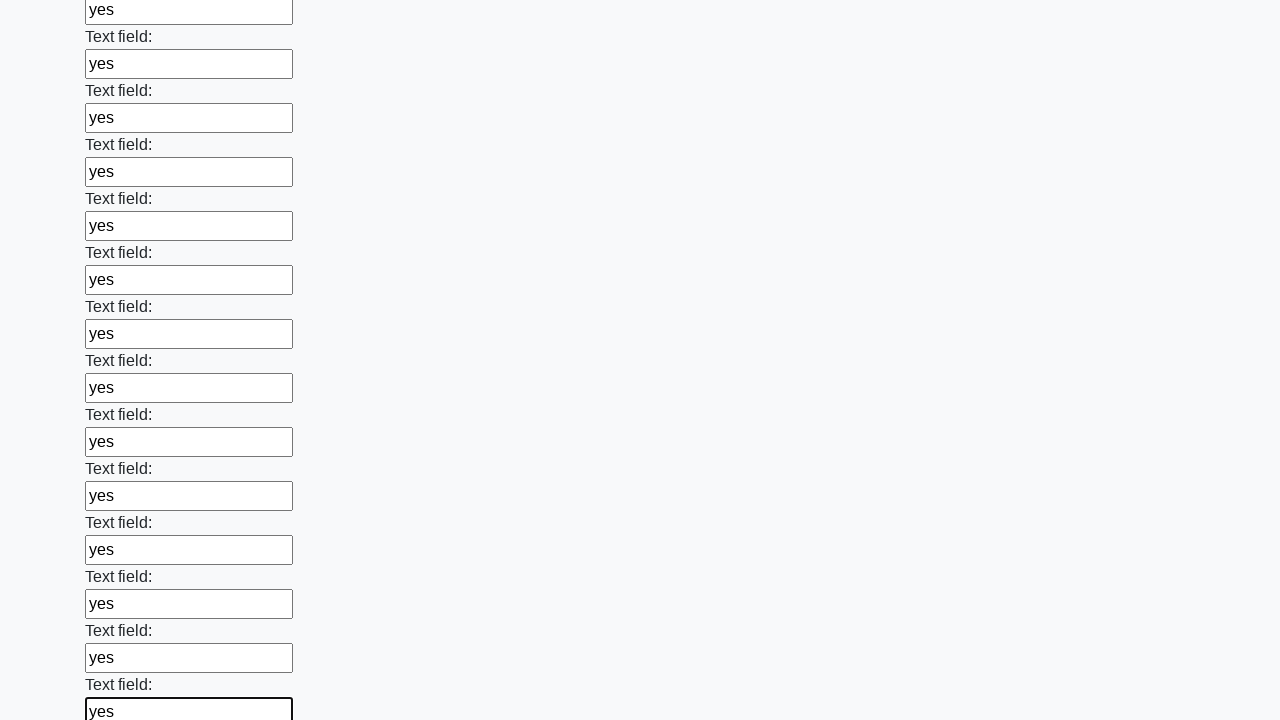

Filled input field with 'yes' on input >> nth=41
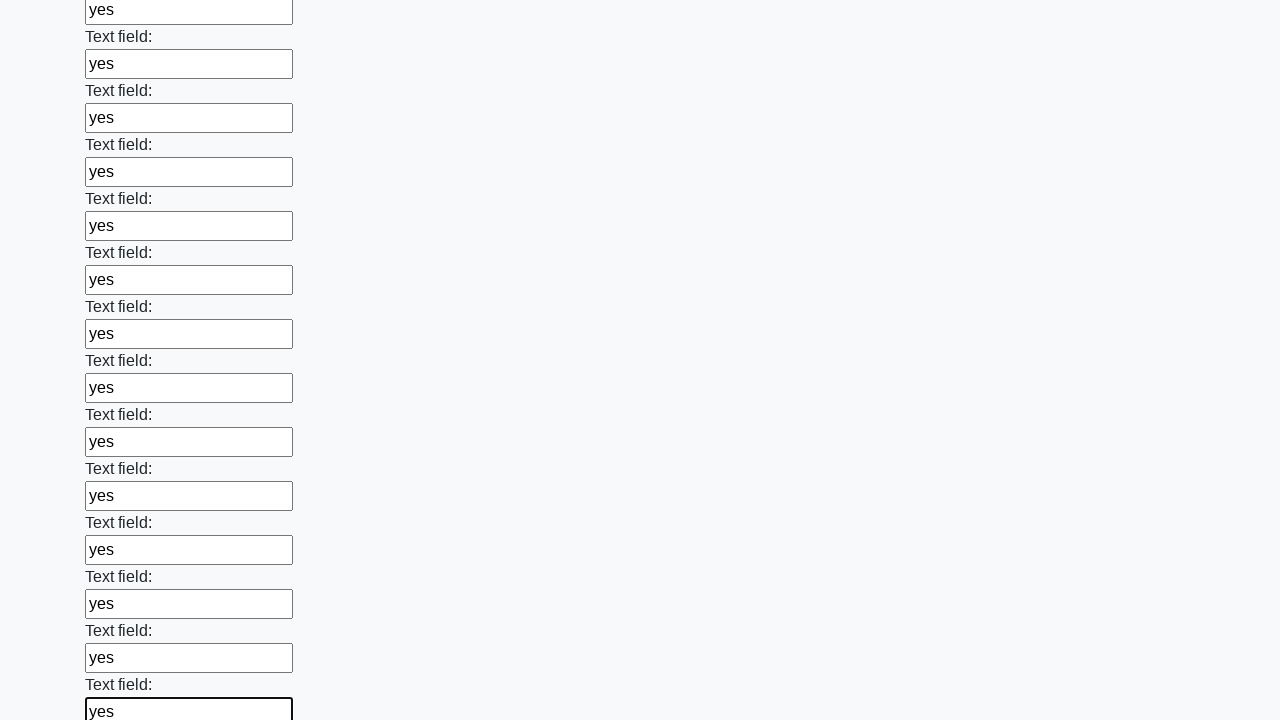

Filled input field with 'yes' on input >> nth=42
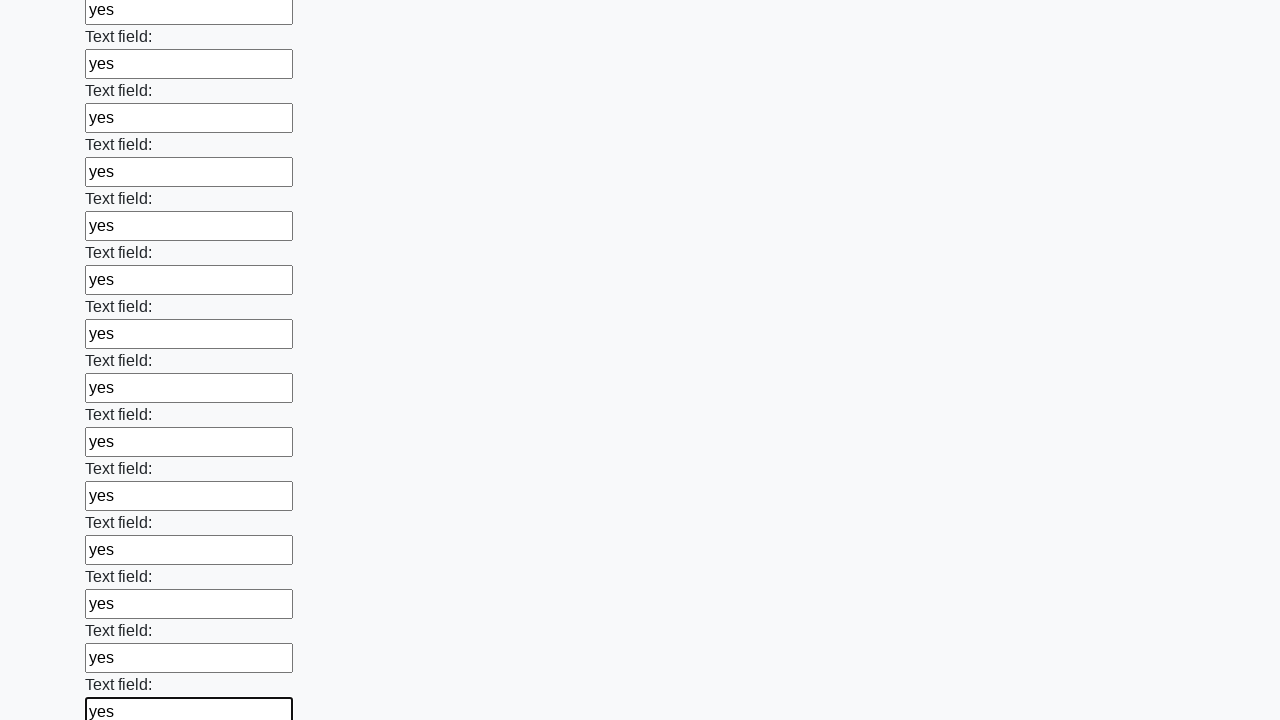

Filled input field with 'yes' on input >> nth=43
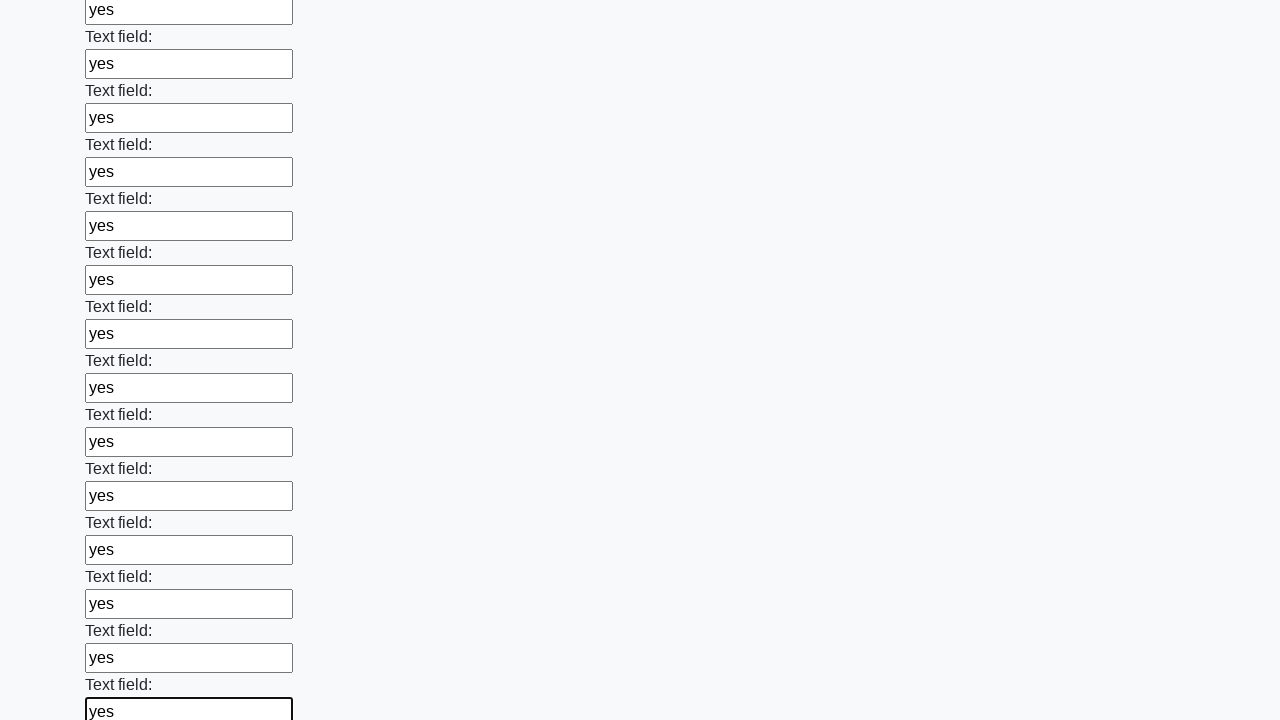

Filled input field with 'yes' on input >> nth=44
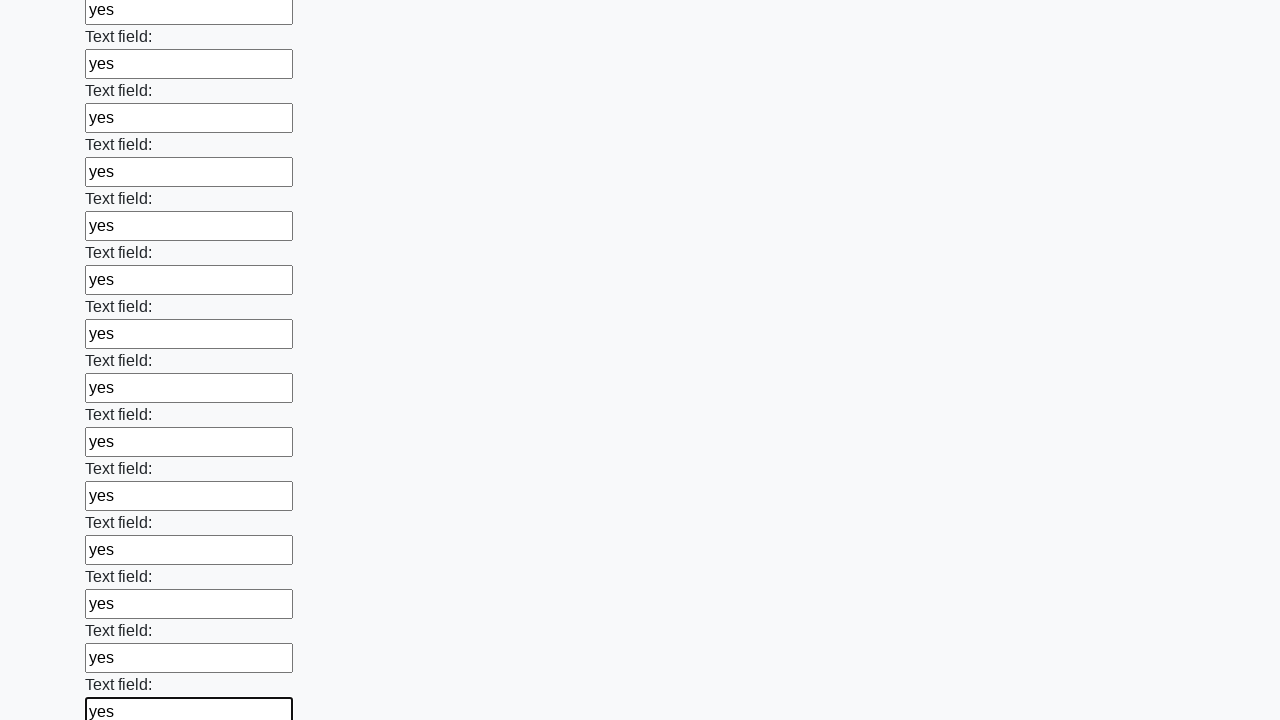

Filled input field with 'yes' on input >> nth=45
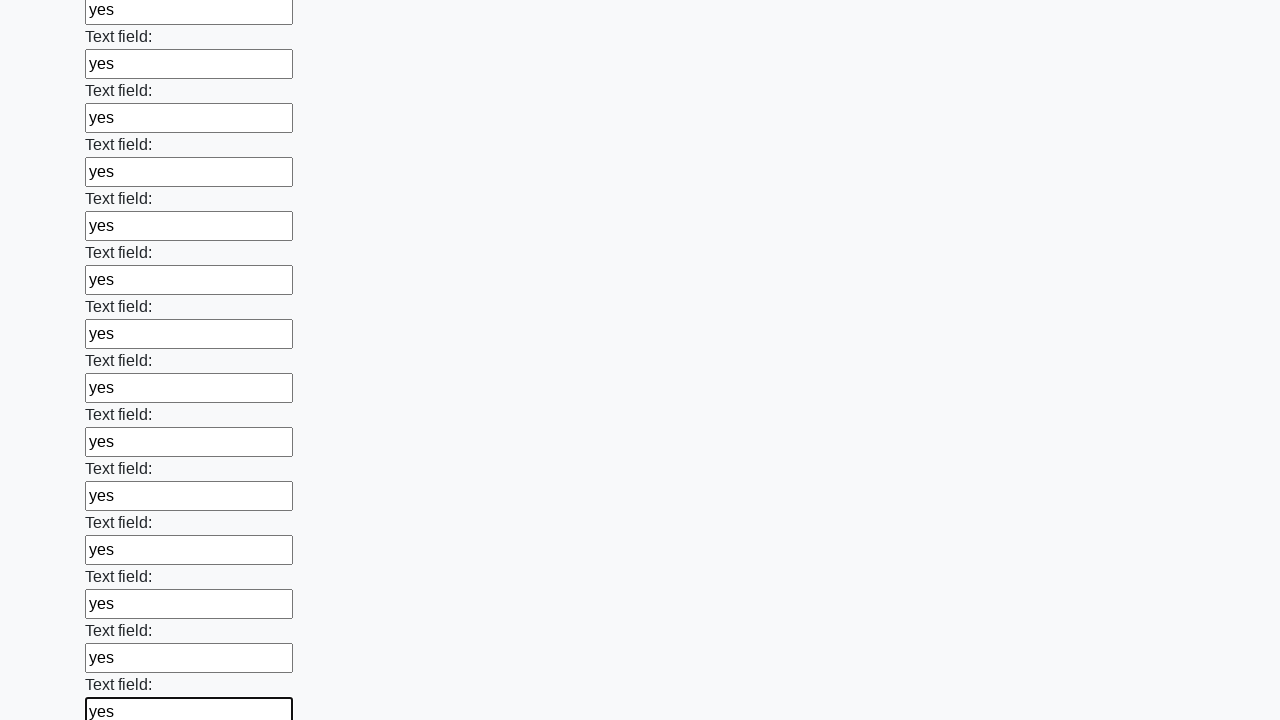

Filled input field with 'yes' on input >> nth=46
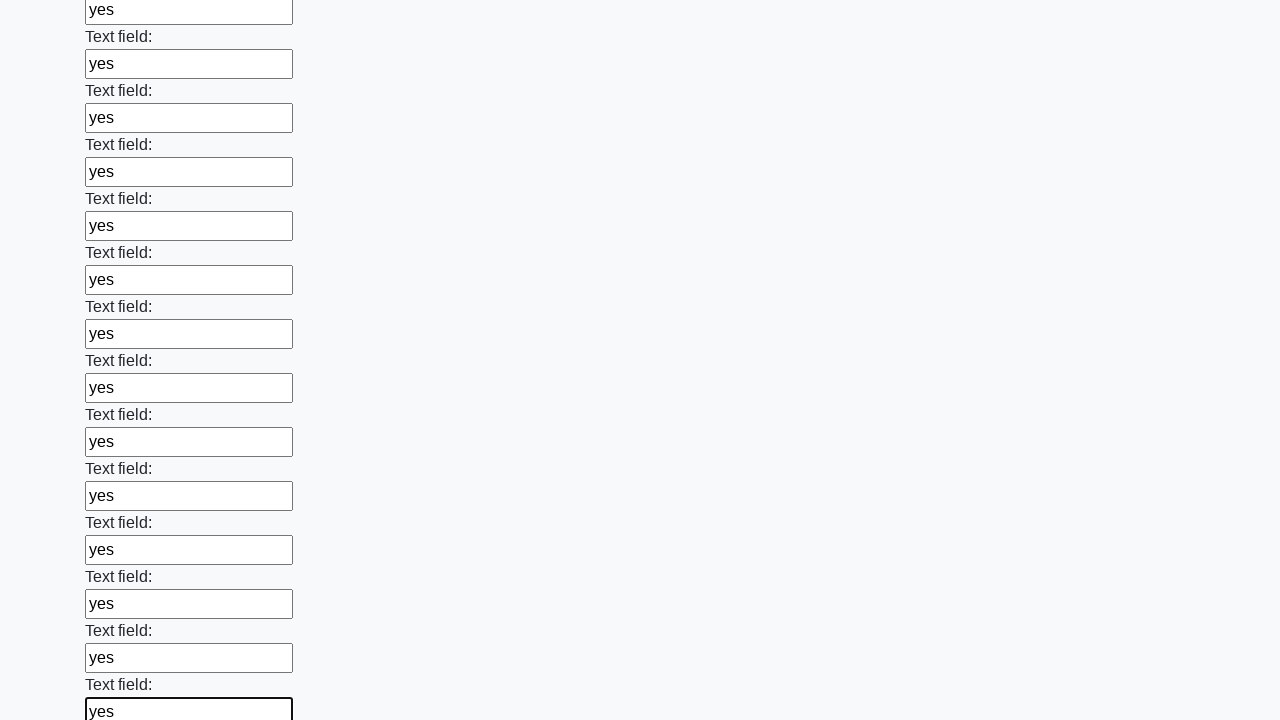

Filled input field with 'yes' on input >> nth=47
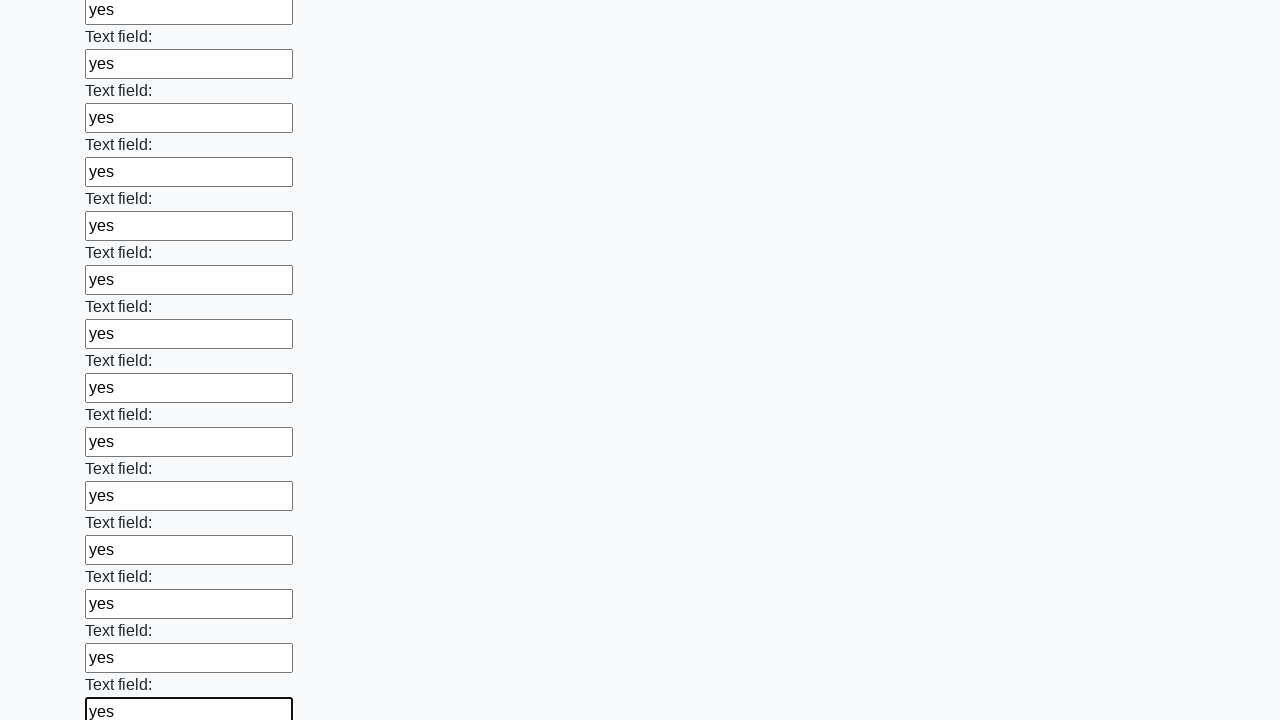

Filled input field with 'yes' on input >> nth=48
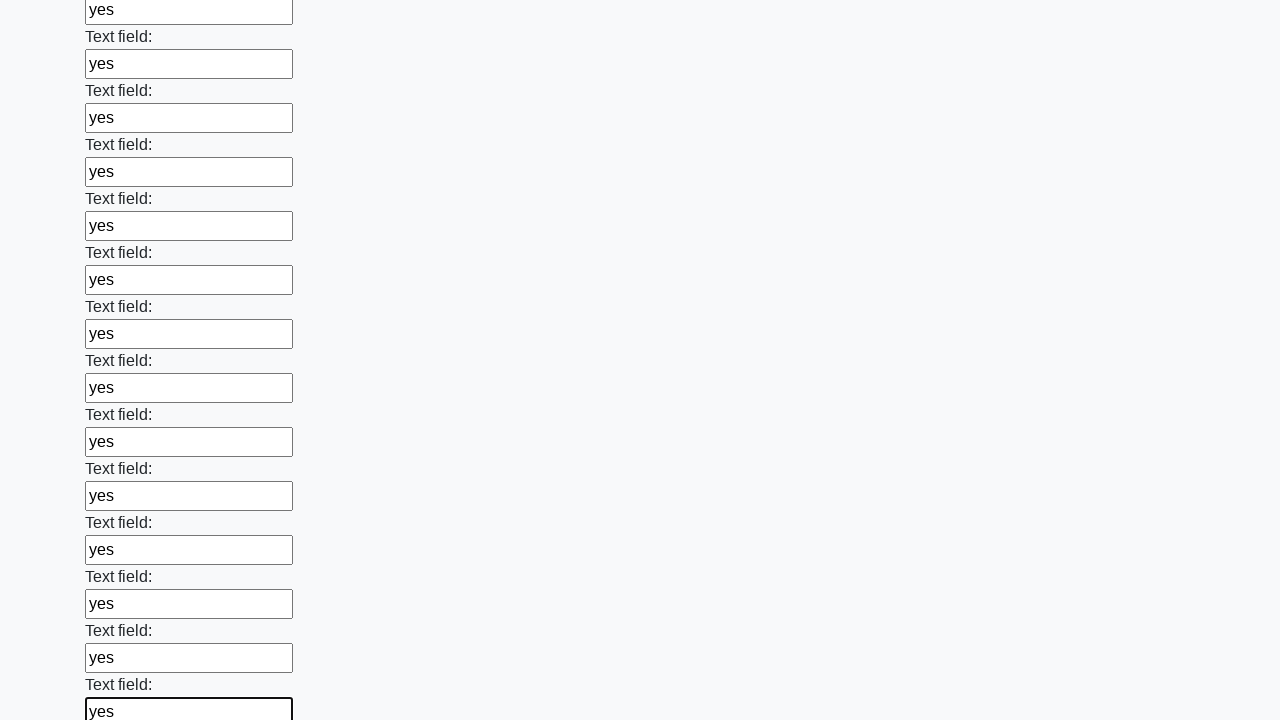

Filled input field with 'yes' on input >> nth=49
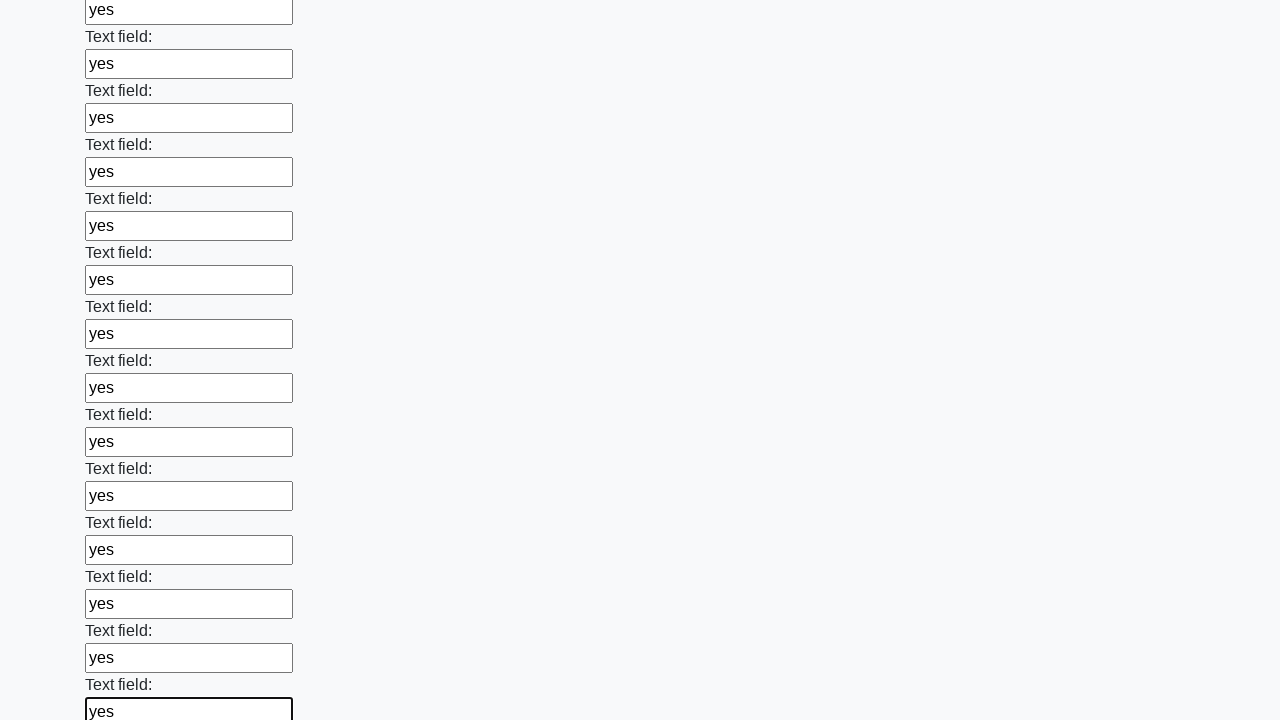

Filled input field with 'yes' on input >> nth=50
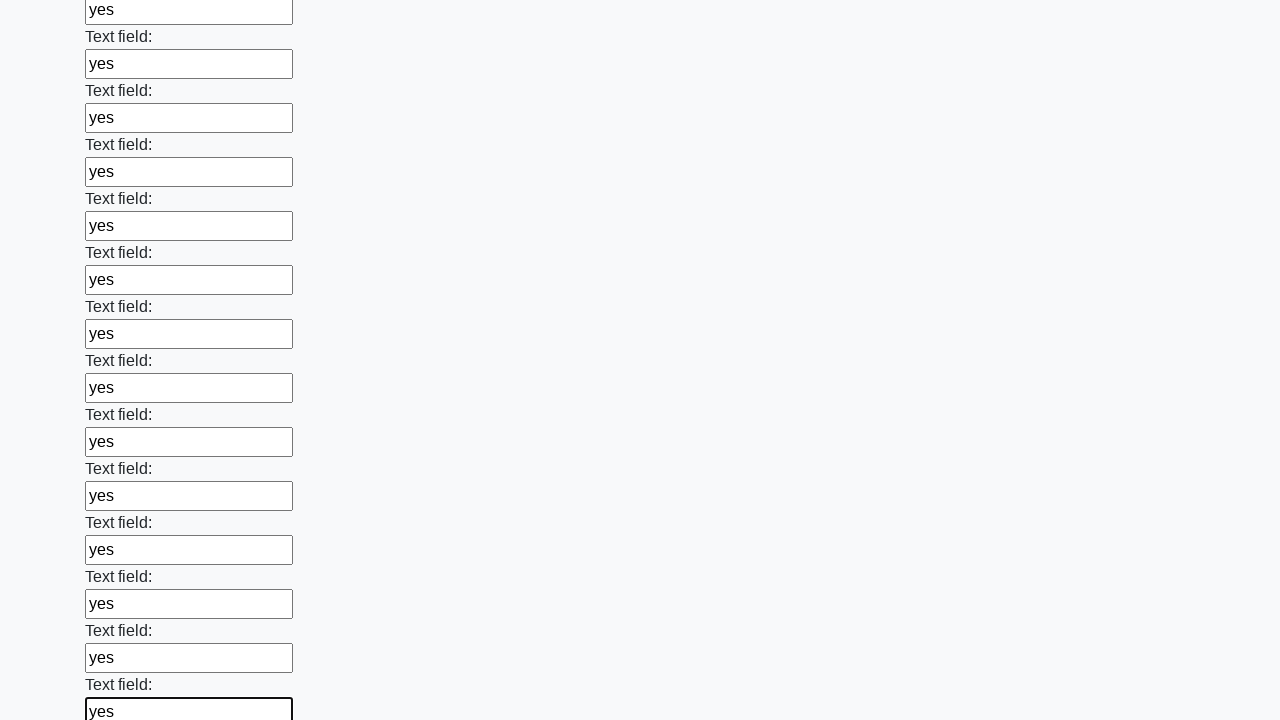

Filled input field with 'yes' on input >> nth=51
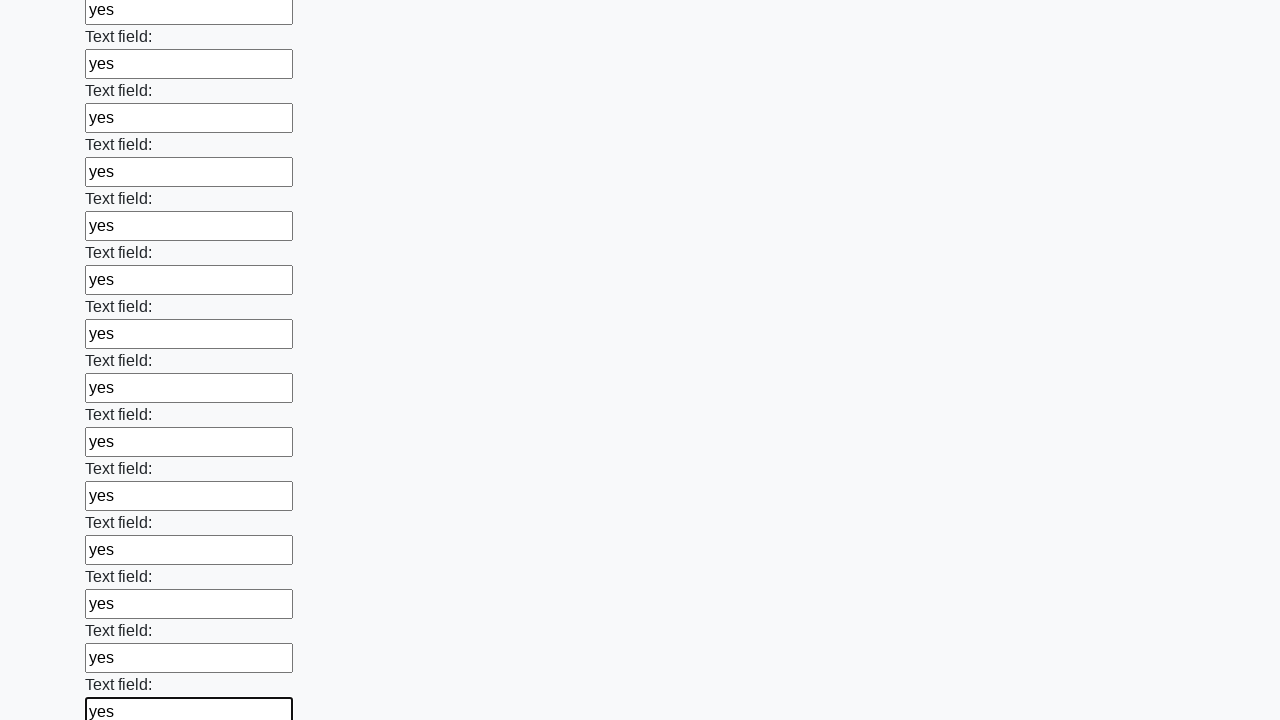

Filled input field with 'yes' on input >> nth=52
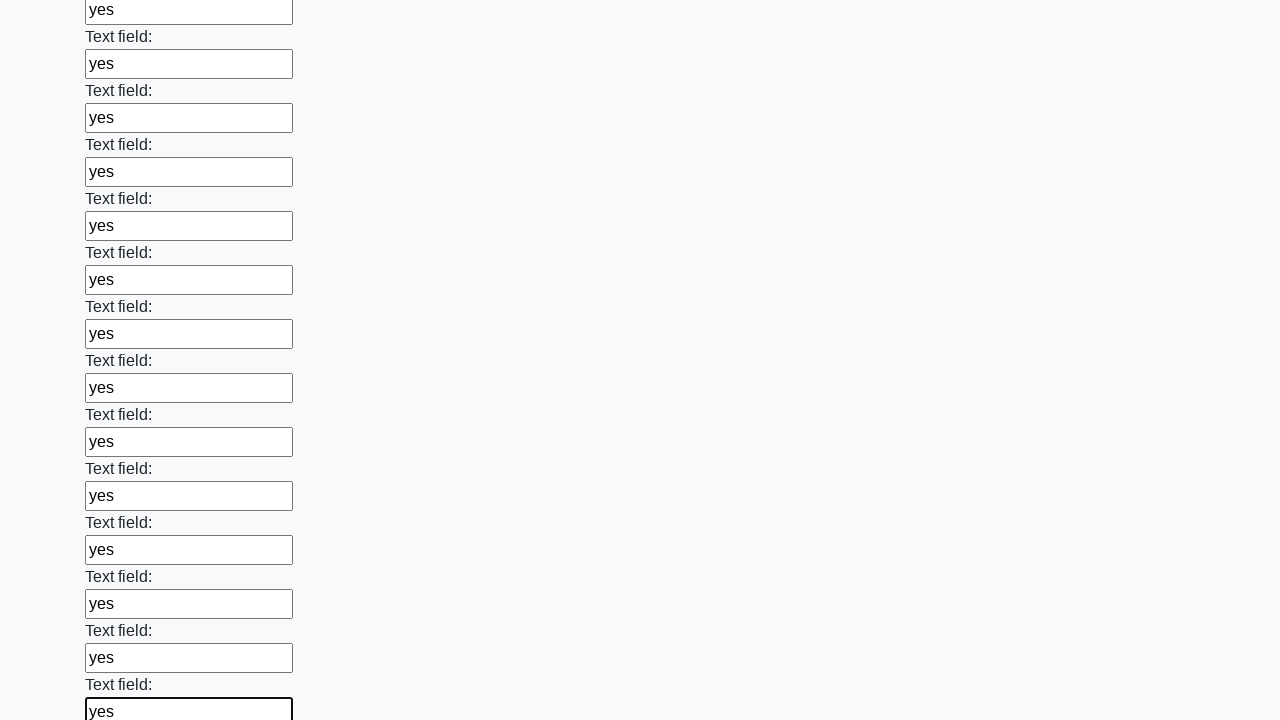

Filled input field with 'yes' on input >> nth=53
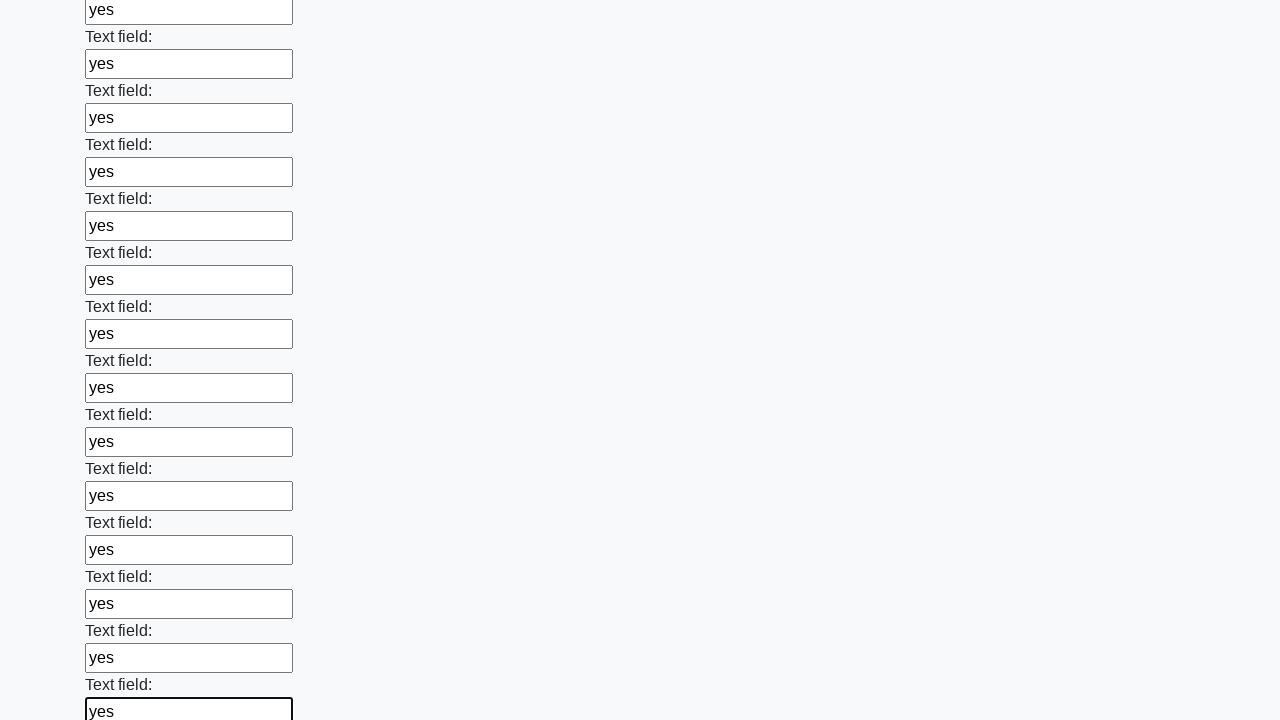

Filled input field with 'yes' on input >> nth=54
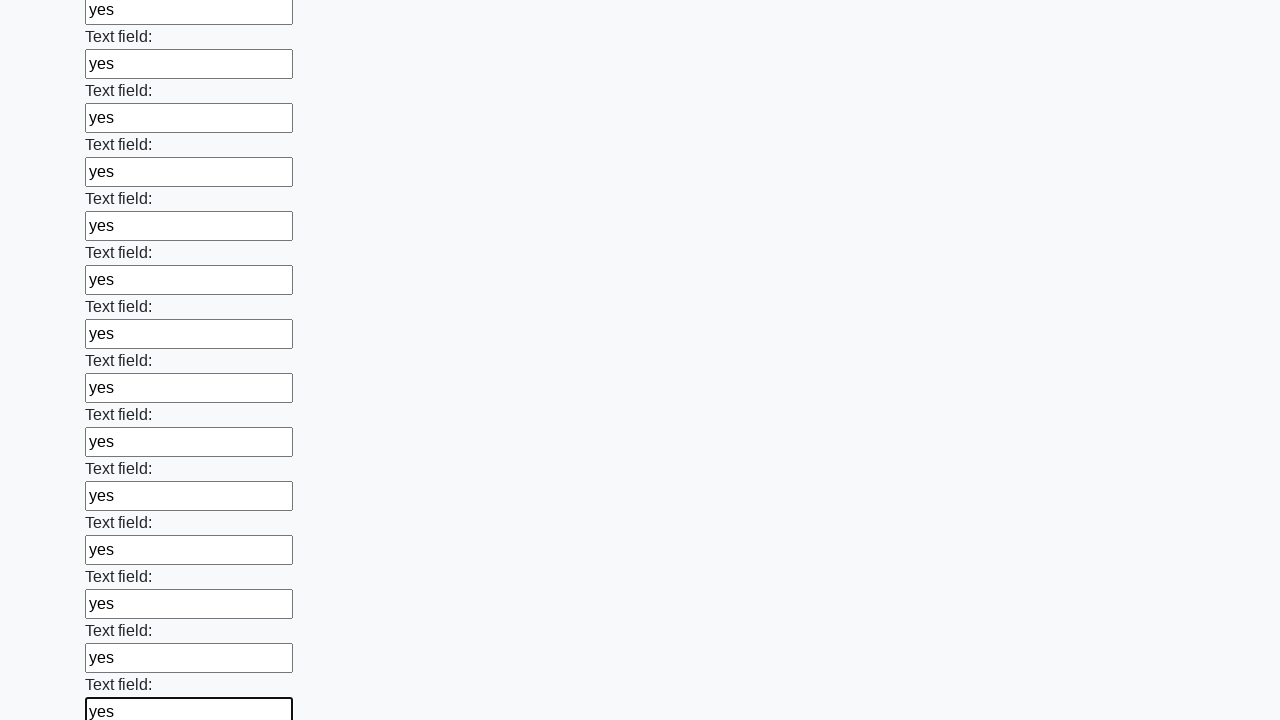

Filled input field with 'yes' on input >> nth=55
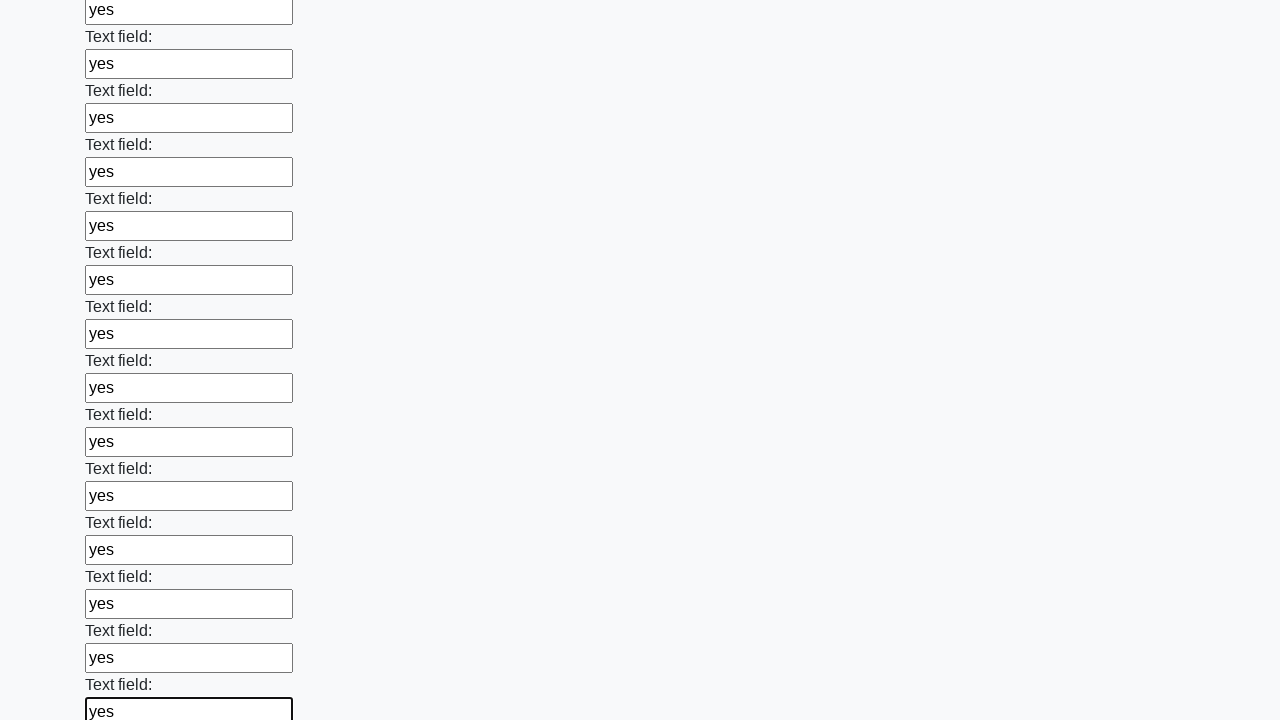

Filled input field with 'yes' on input >> nth=56
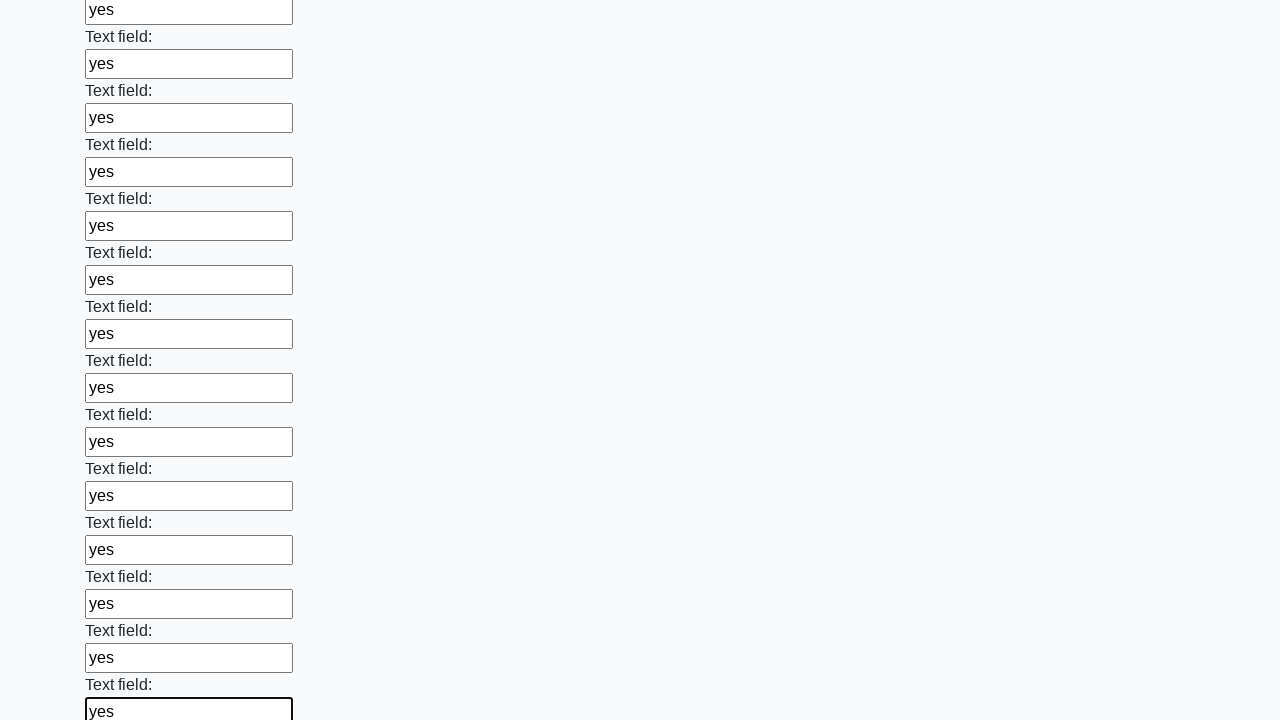

Filled input field with 'yes' on input >> nth=57
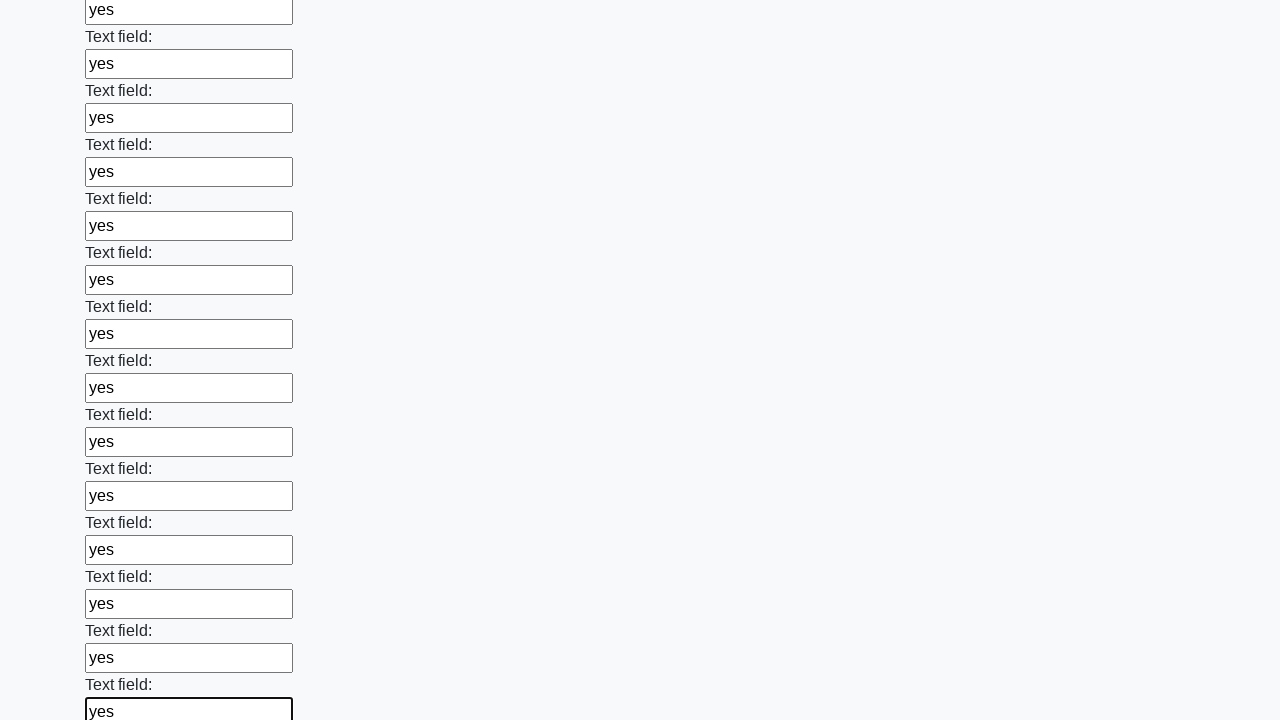

Filled input field with 'yes' on input >> nth=58
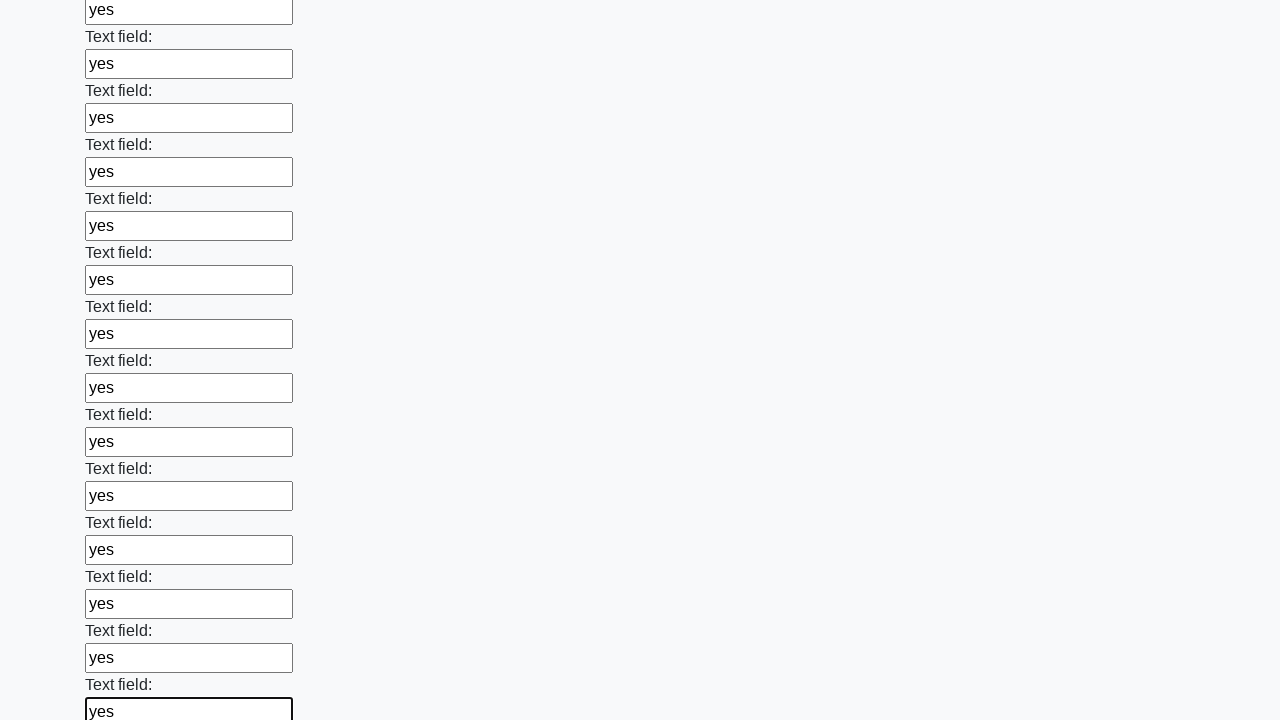

Filled input field with 'yes' on input >> nth=59
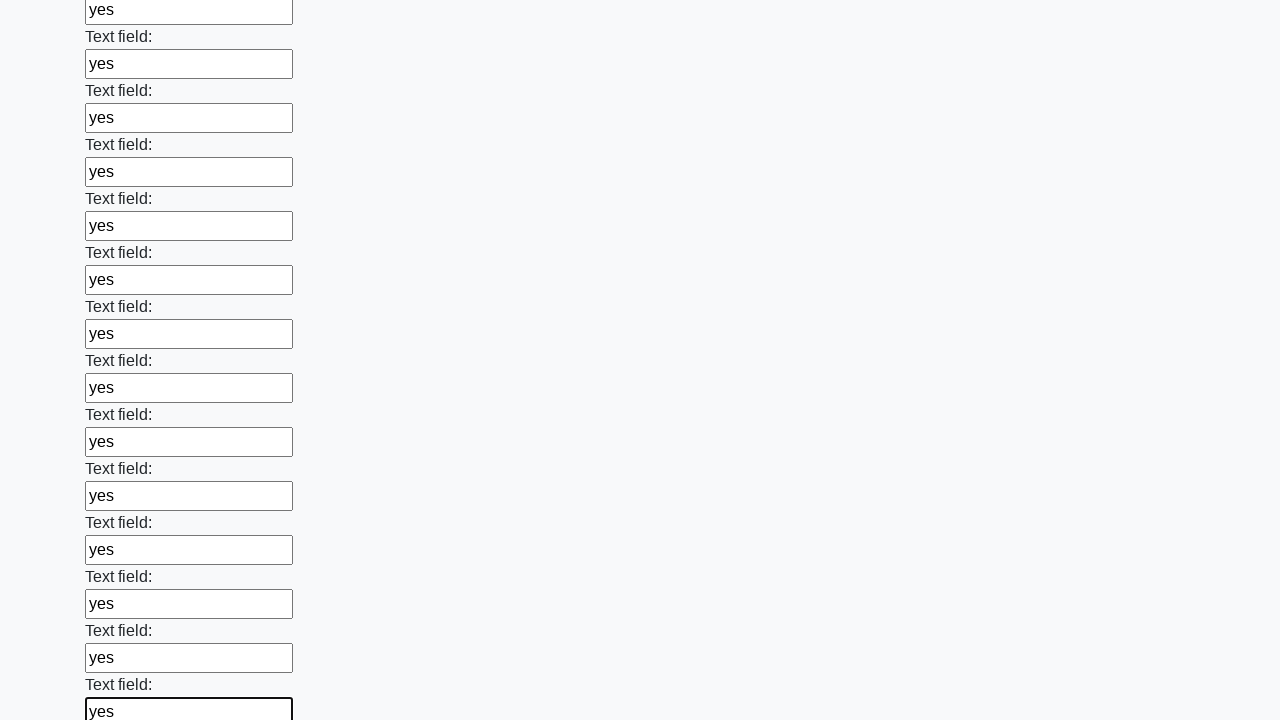

Filled input field with 'yes' on input >> nth=60
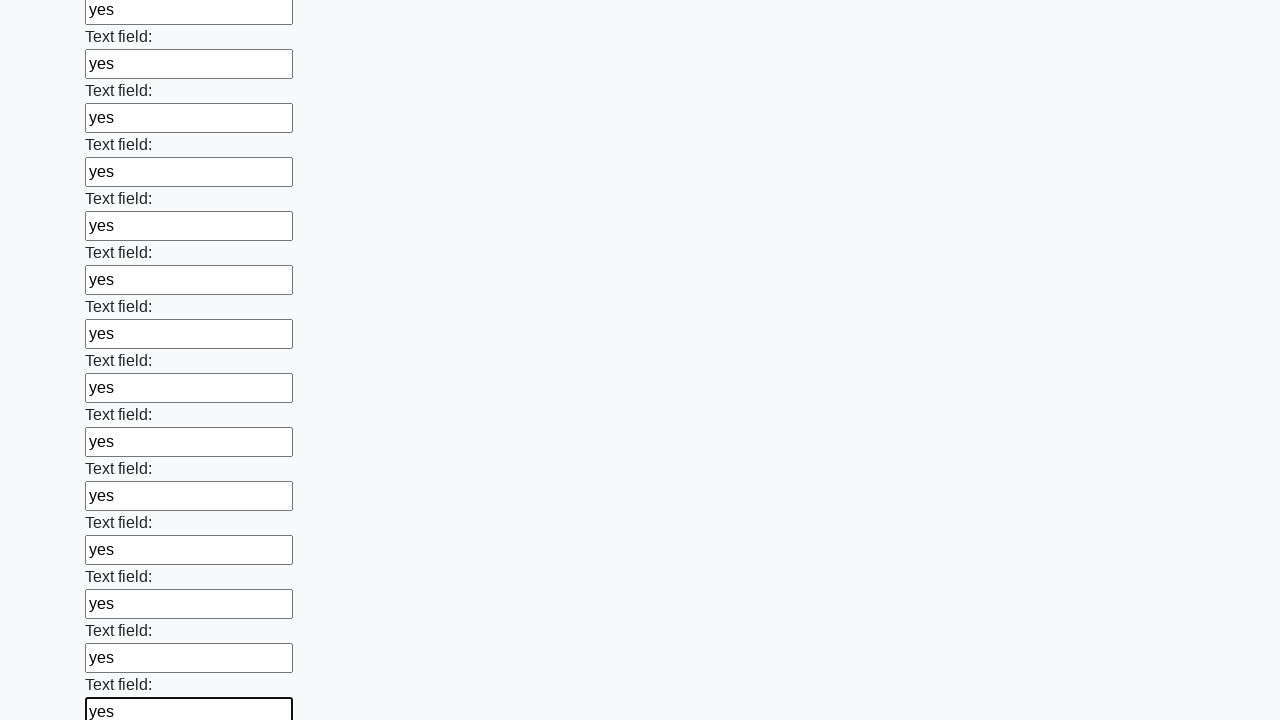

Filled input field with 'yes' on input >> nth=61
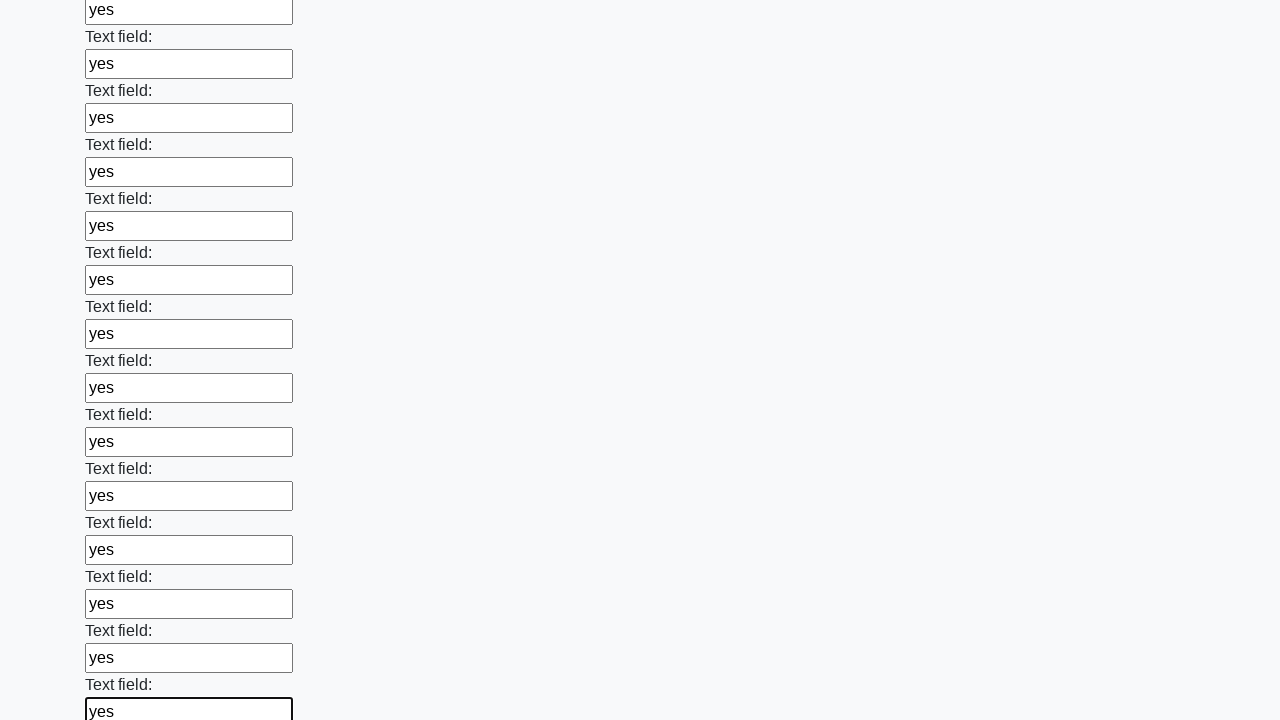

Filled input field with 'yes' on input >> nth=62
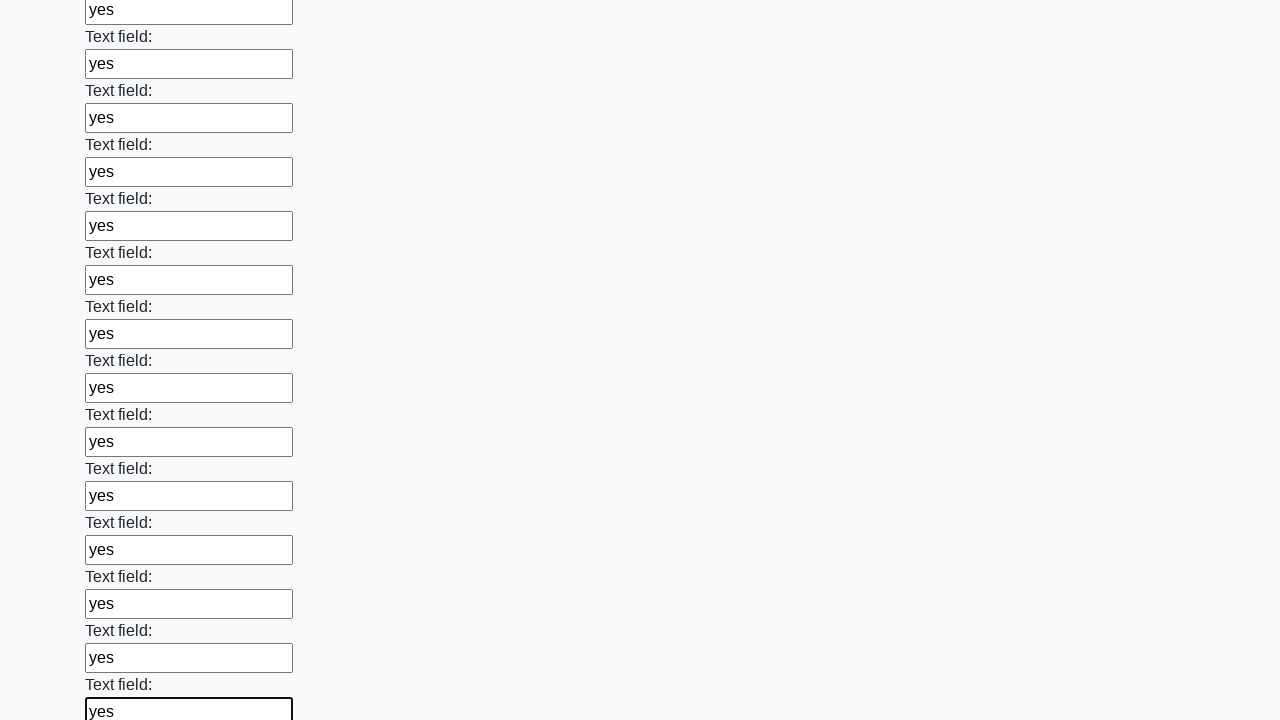

Filled input field with 'yes' on input >> nth=63
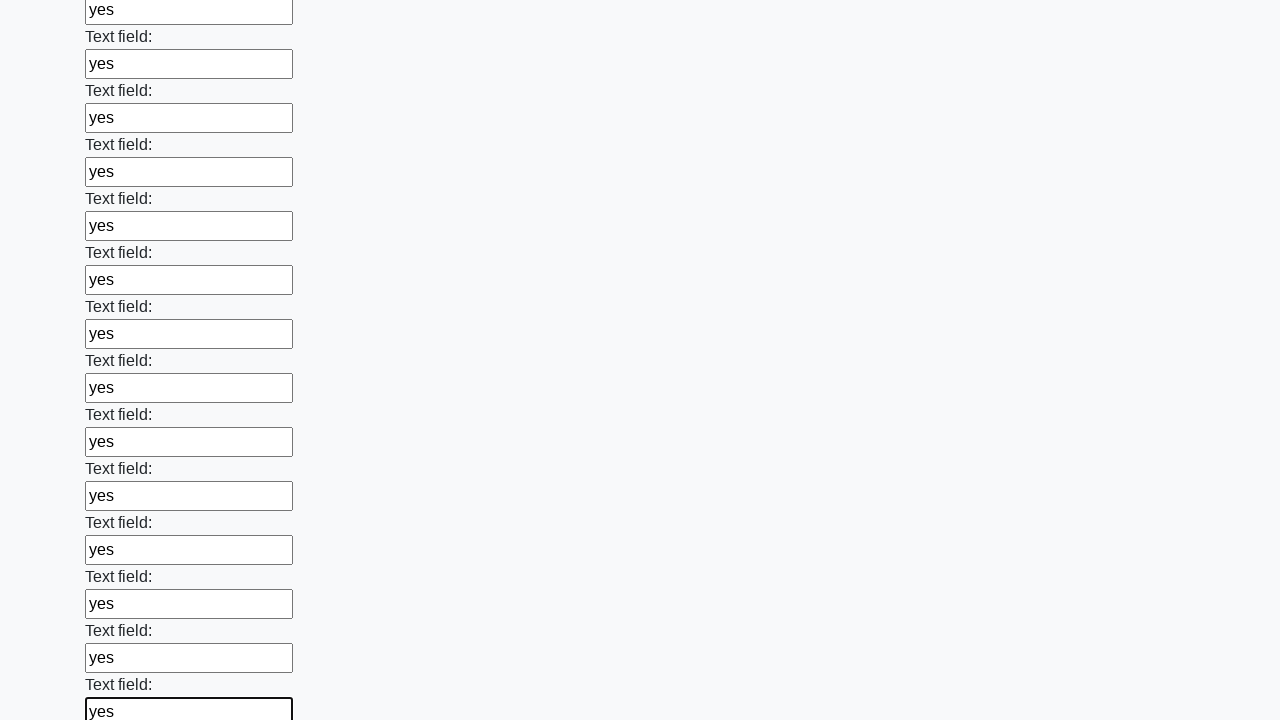

Filled input field with 'yes' on input >> nth=64
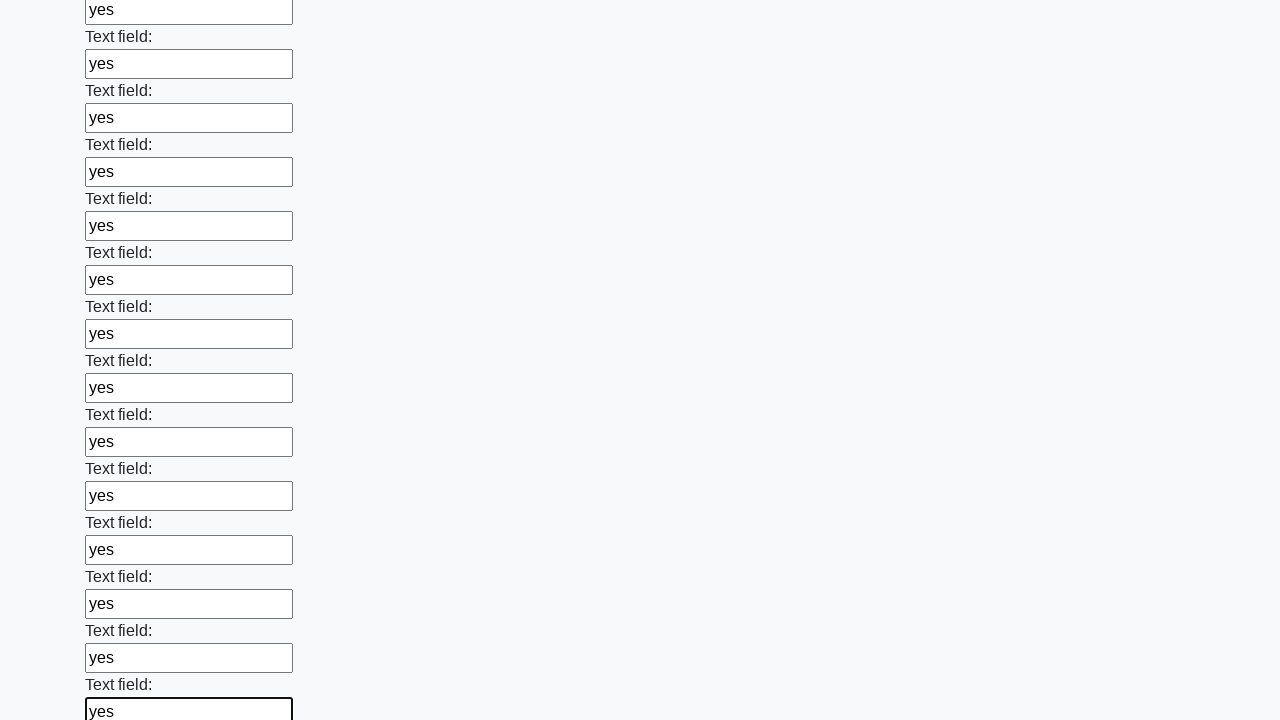

Filled input field with 'yes' on input >> nth=65
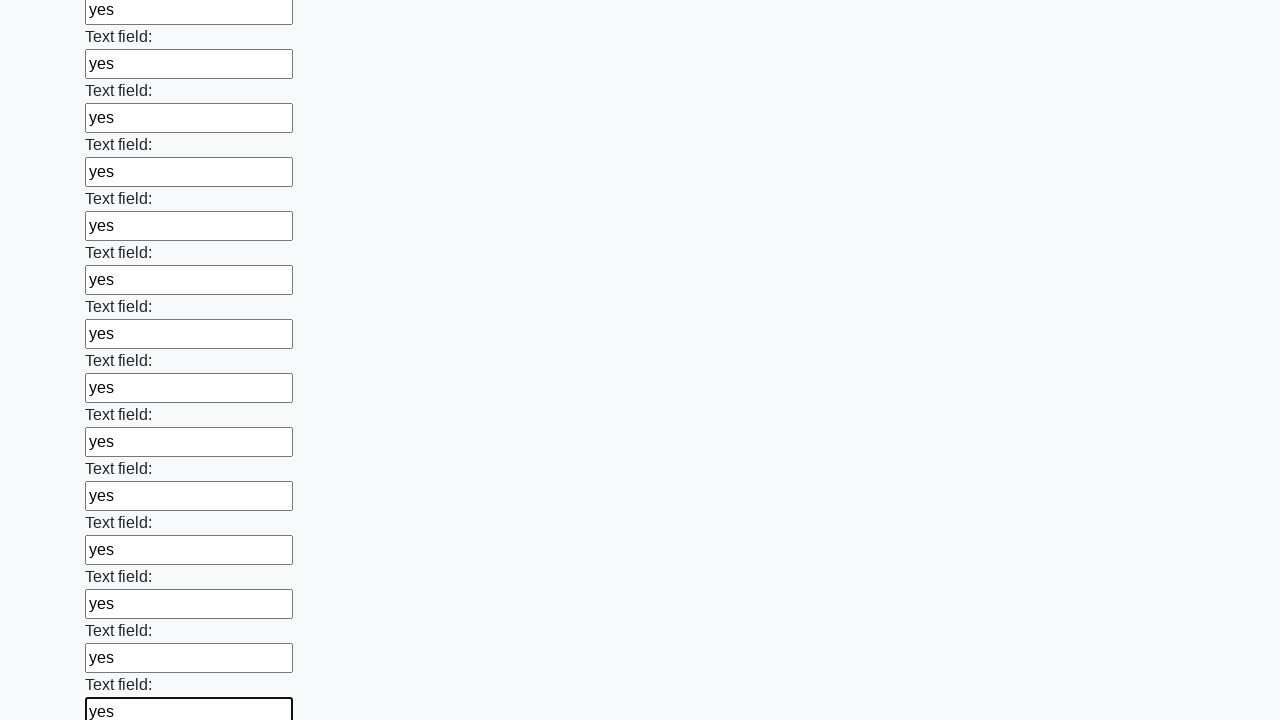

Filled input field with 'yes' on input >> nth=66
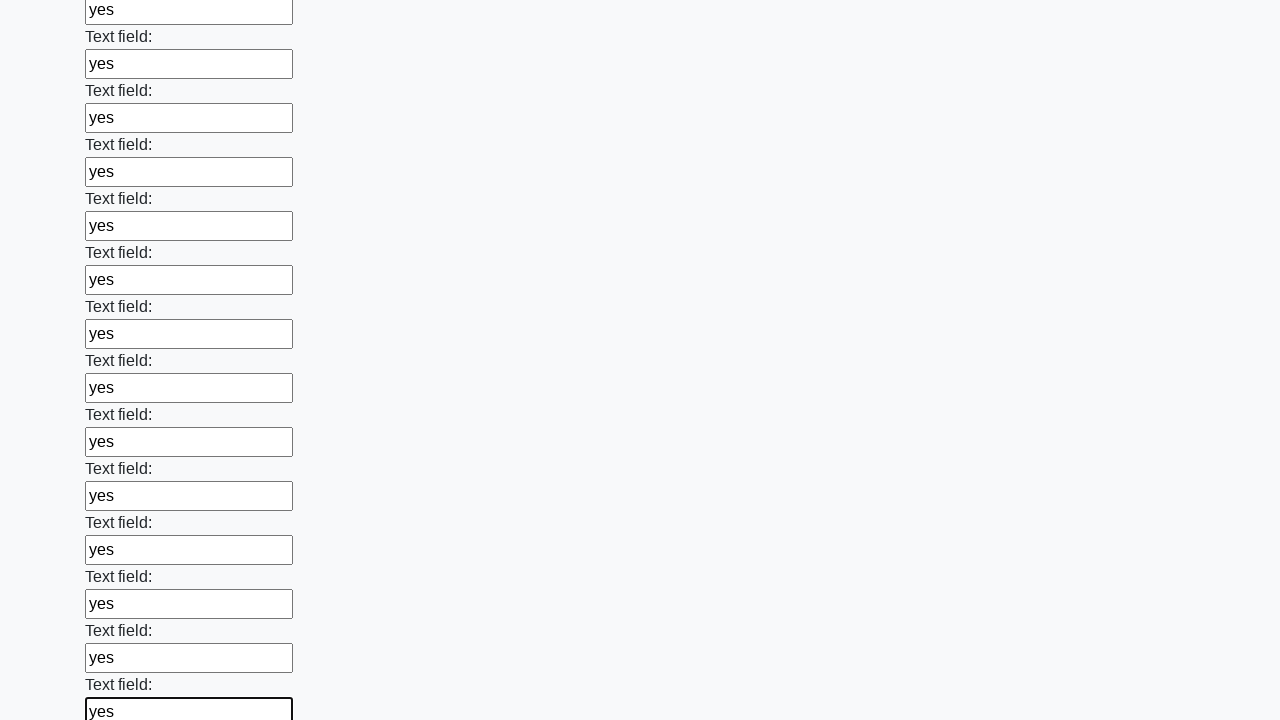

Filled input field with 'yes' on input >> nth=67
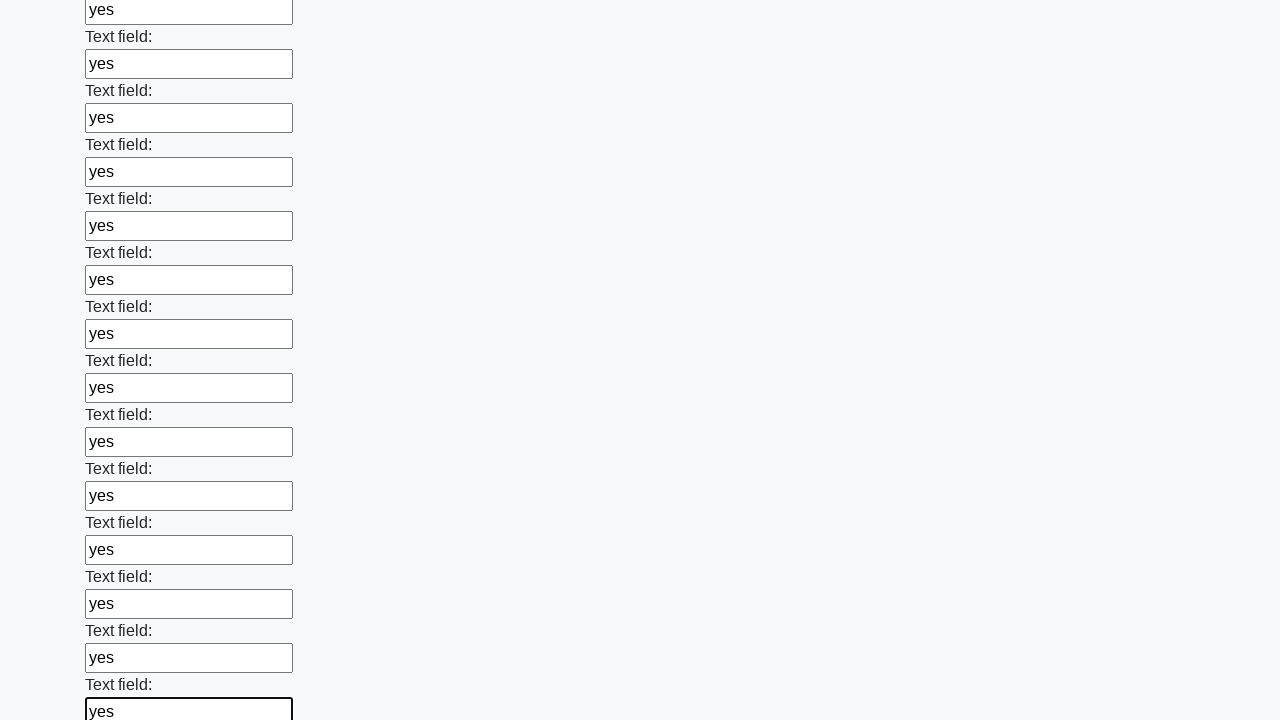

Filled input field with 'yes' on input >> nth=68
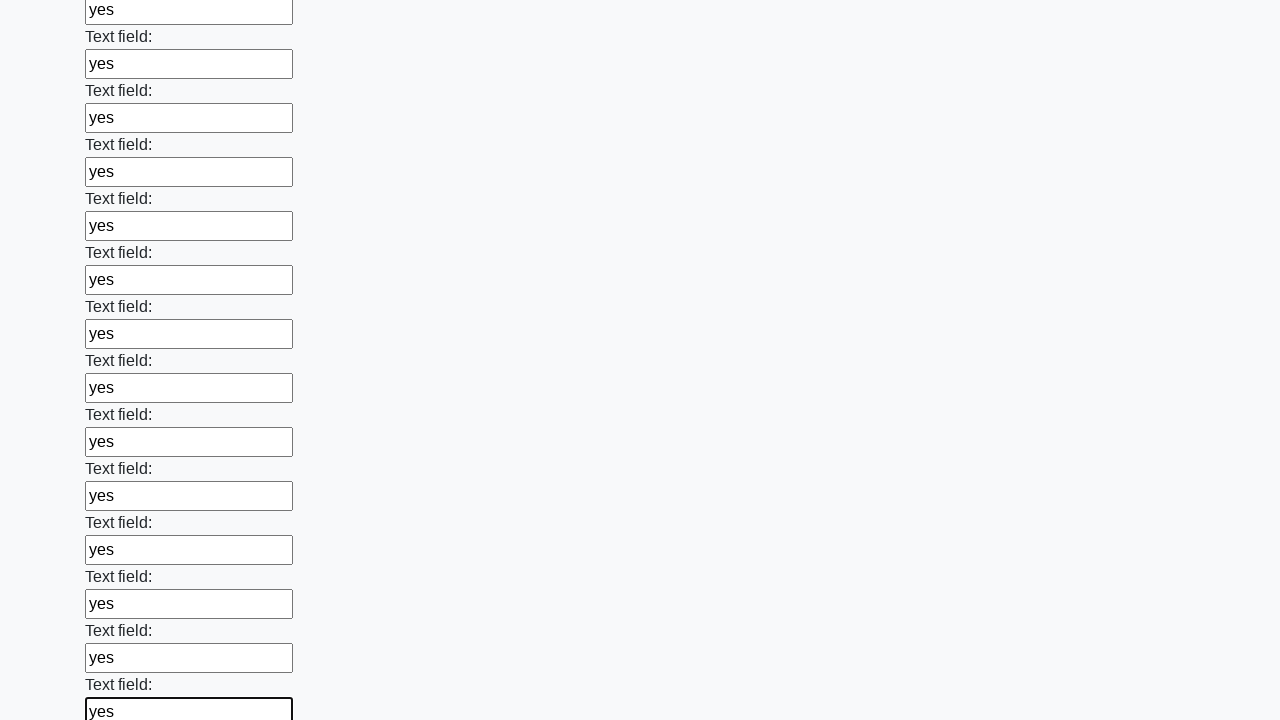

Filled input field with 'yes' on input >> nth=69
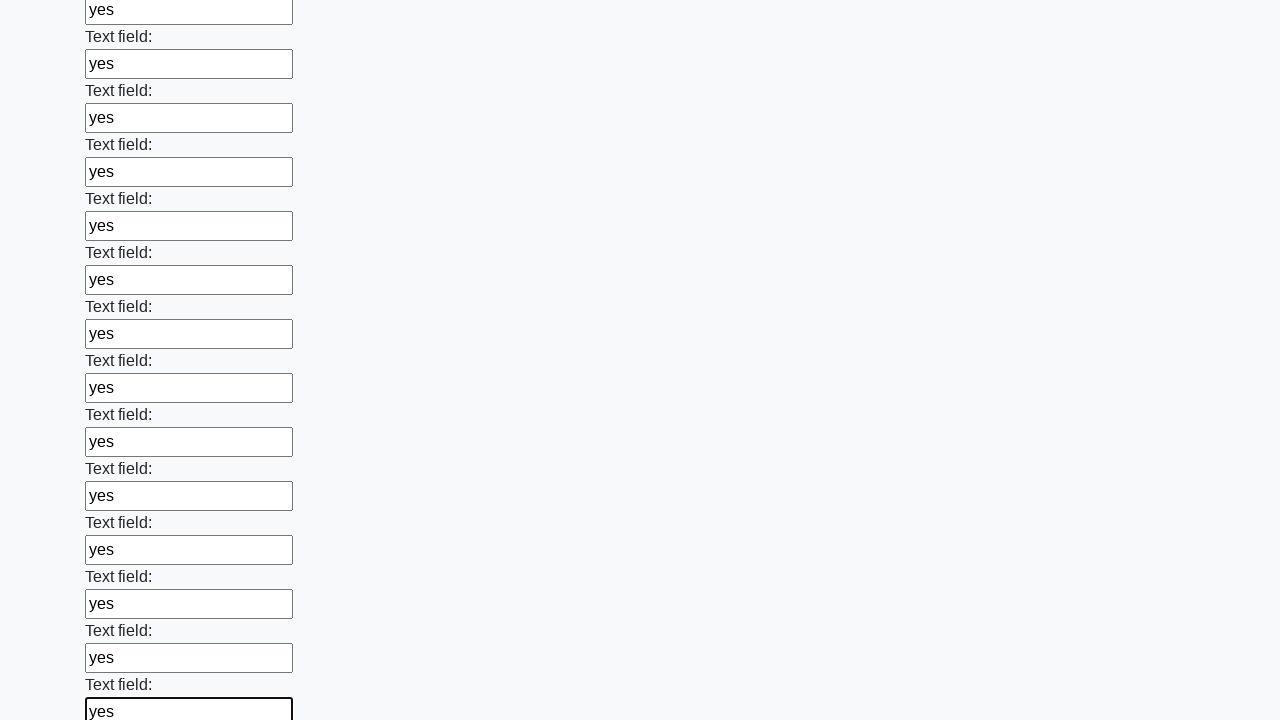

Filled input field with 'yes' on input >> nth=70
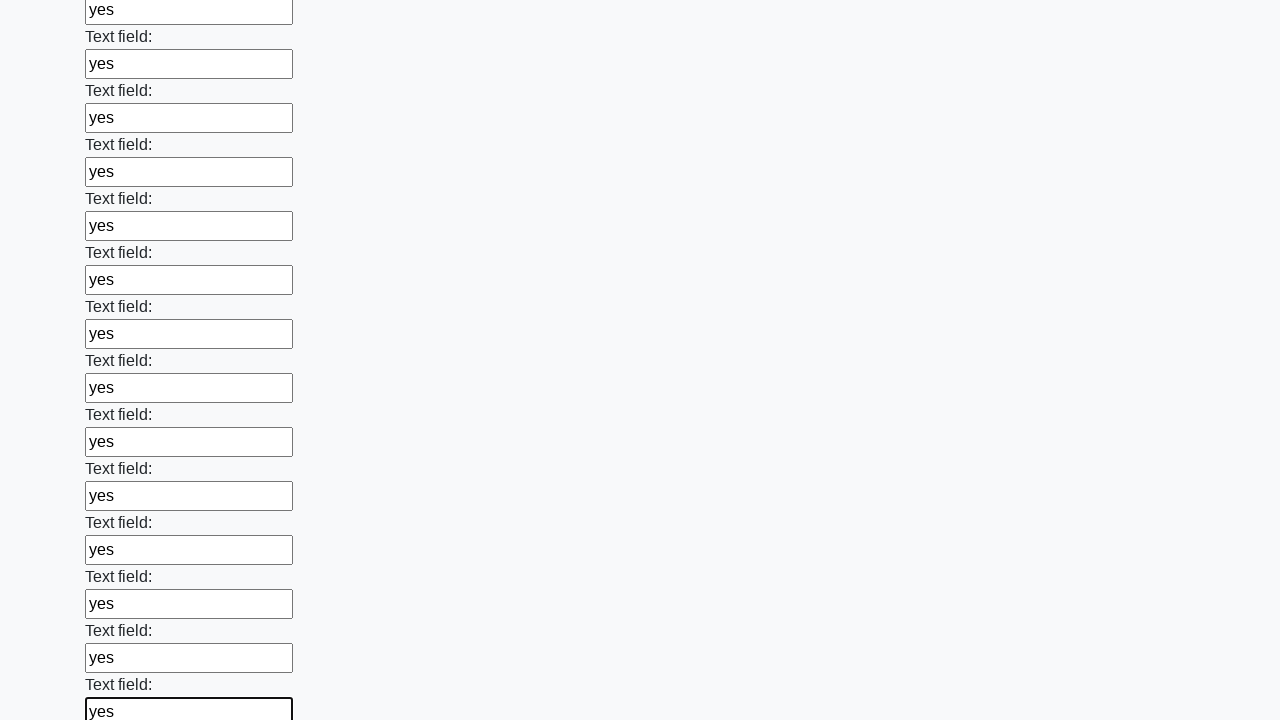

Filled input field with 'yes' on input >> nth=71
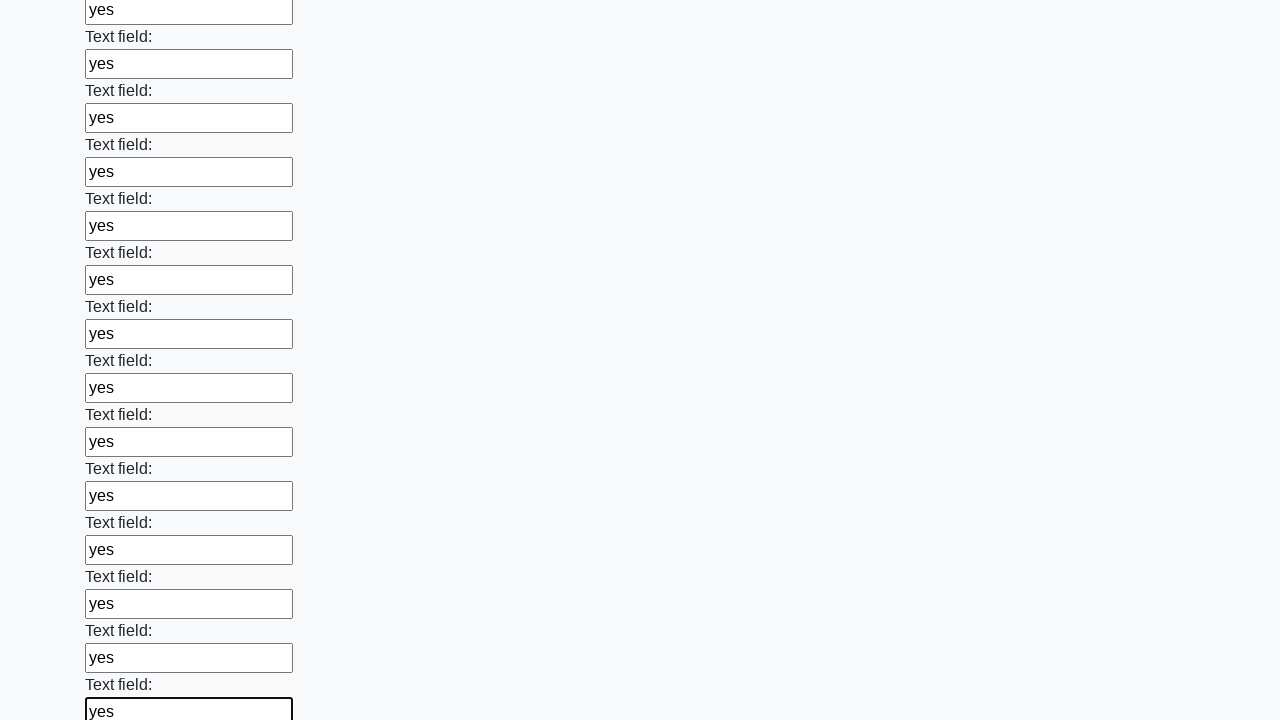

Filled input field with 'yes' on input >> nth=72
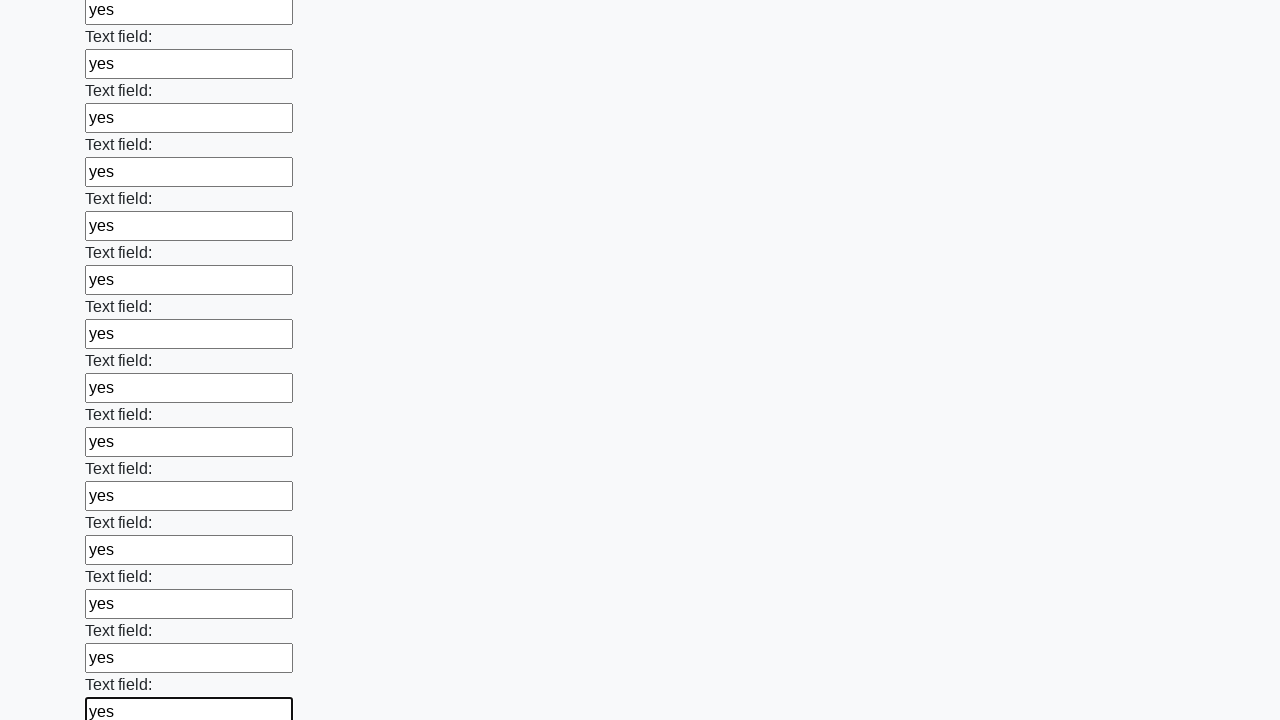

Filled input field with 'yes' on input >> nth=73
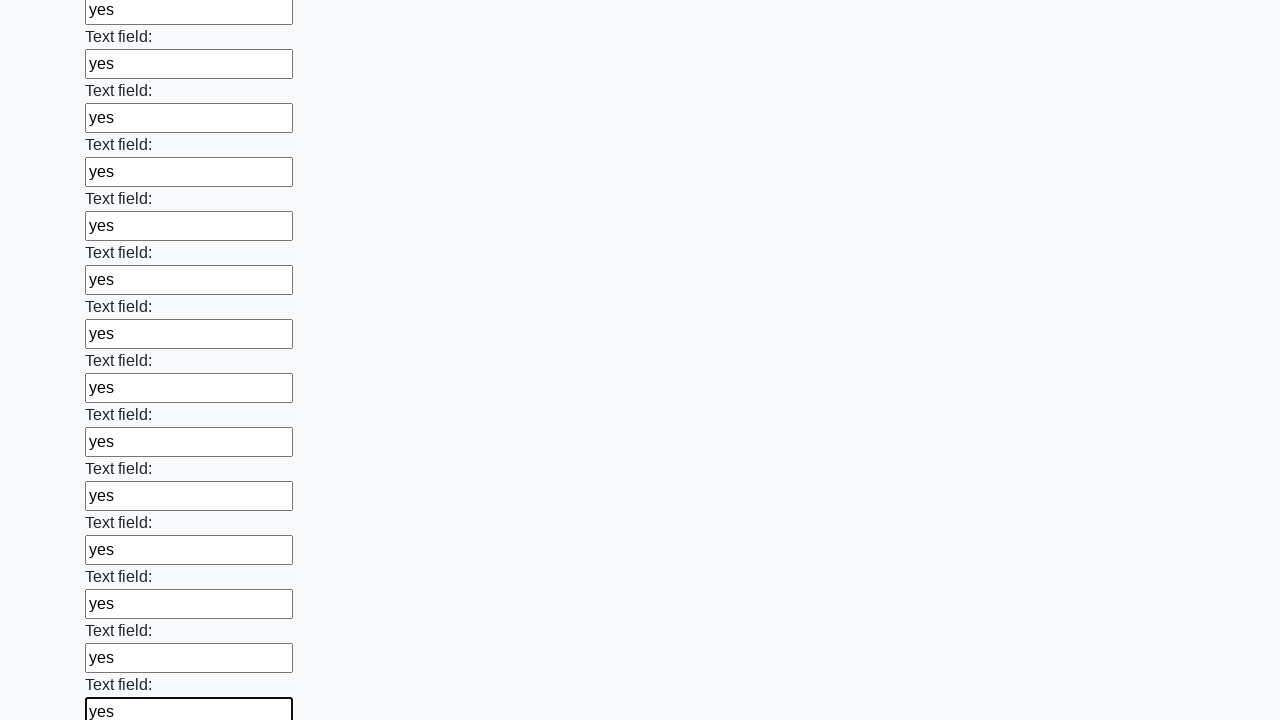

Filled input field with 'yes' on input >> nth=74
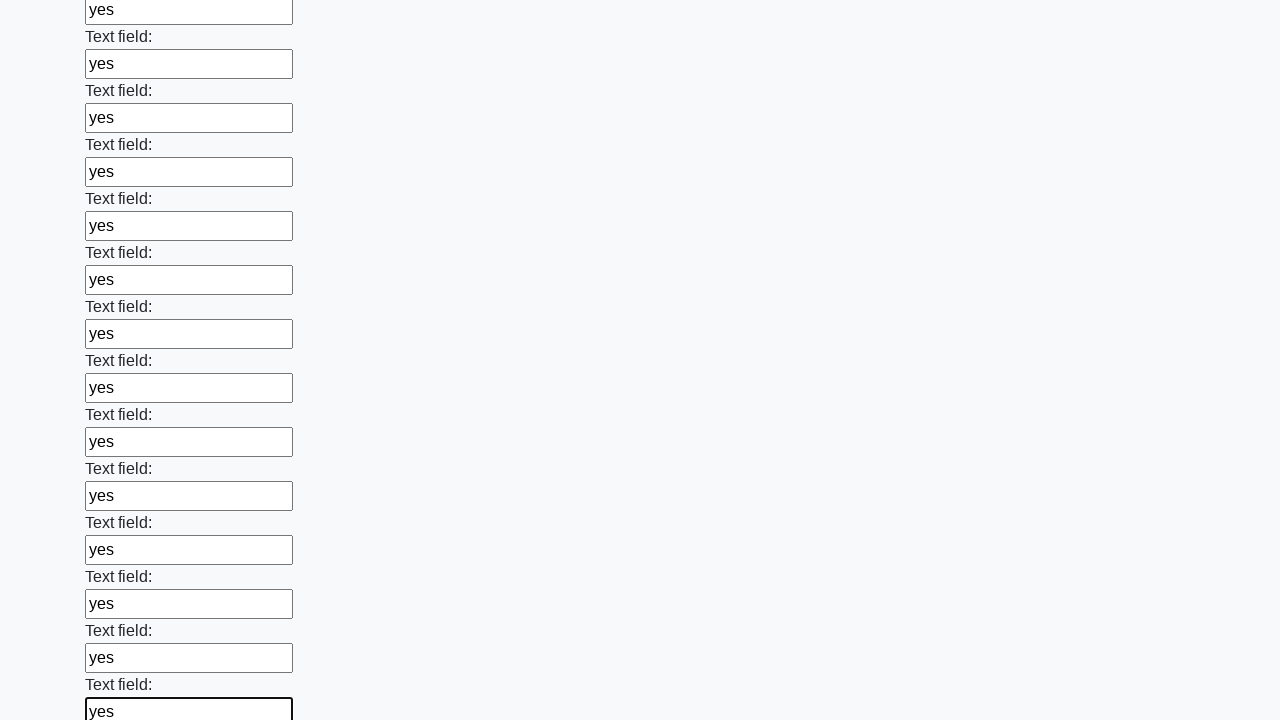

Filled input field with 'yes' on input >> nth=75
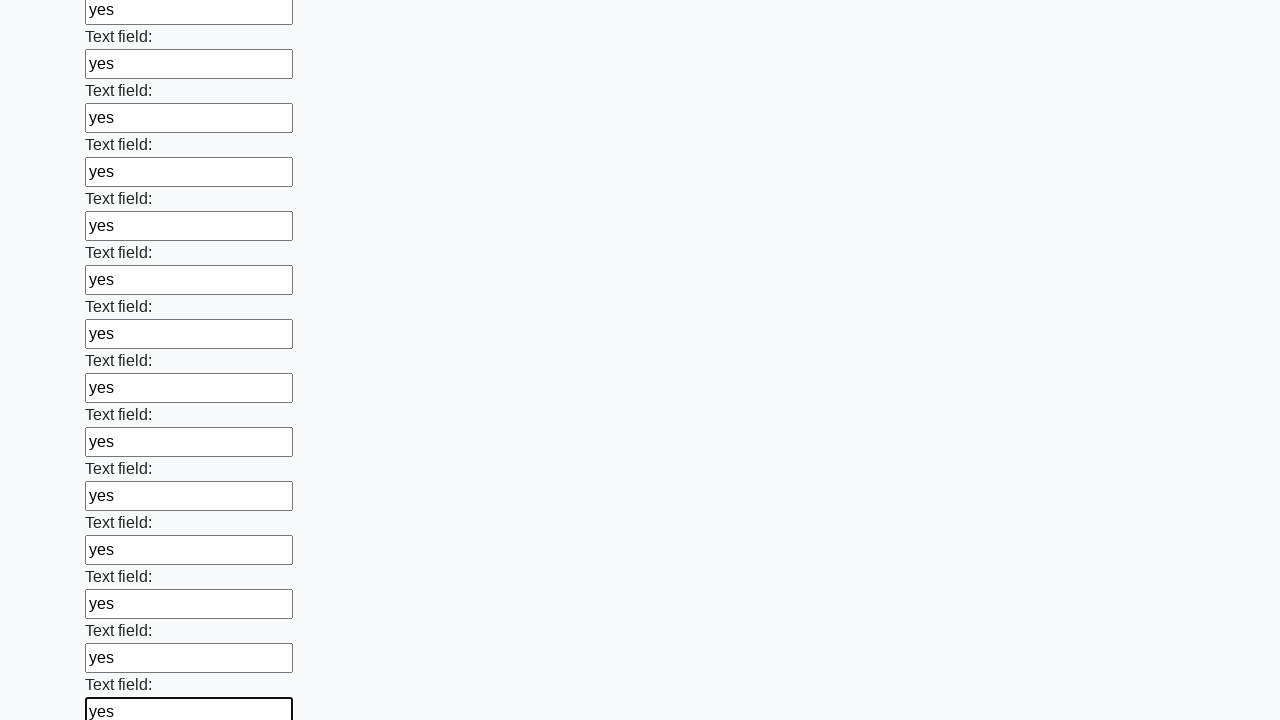

Filled input field with 'yes' on input >> nth=76
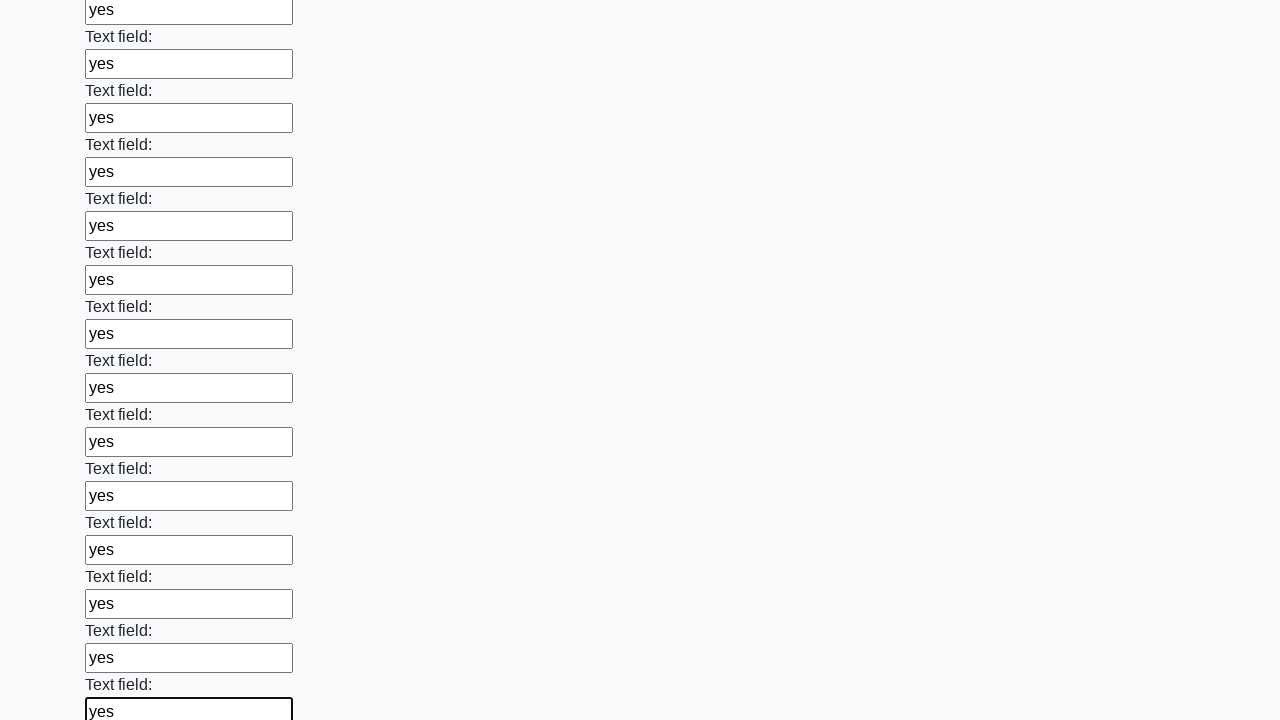

Filled input field with 'yes' on input >> nth=77
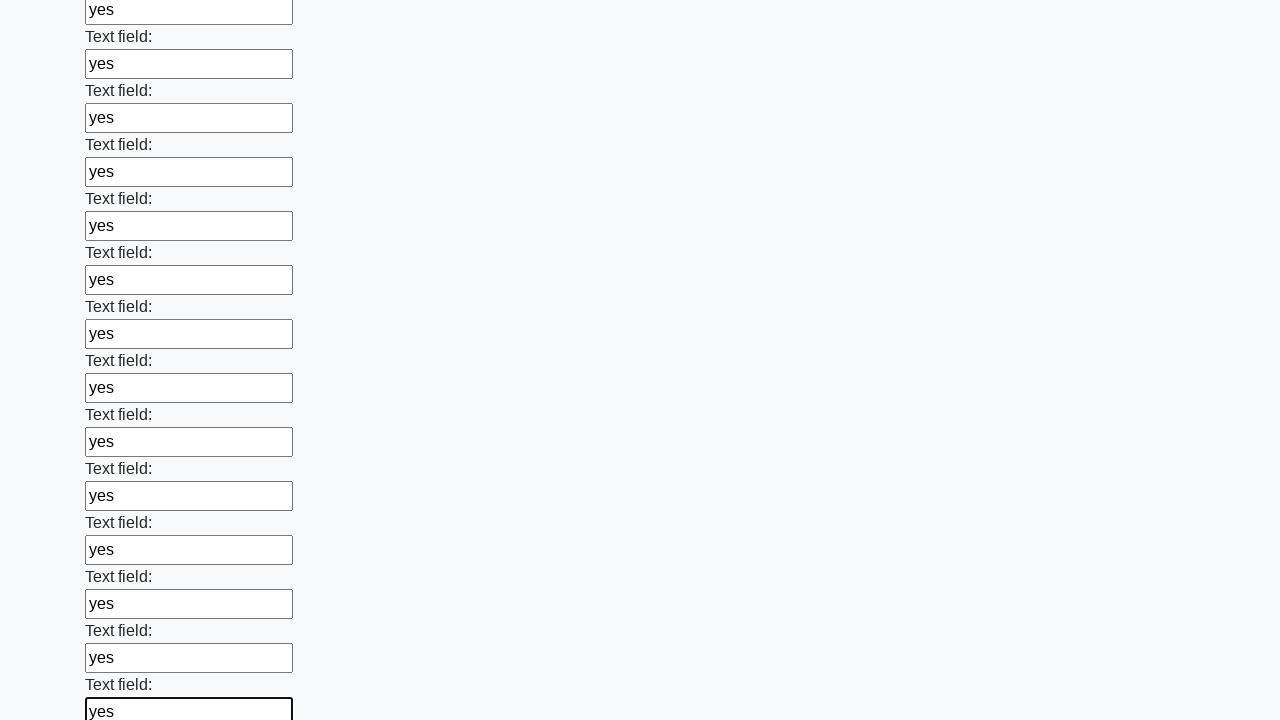

Filled input field with 'yes' on input >> nth=78
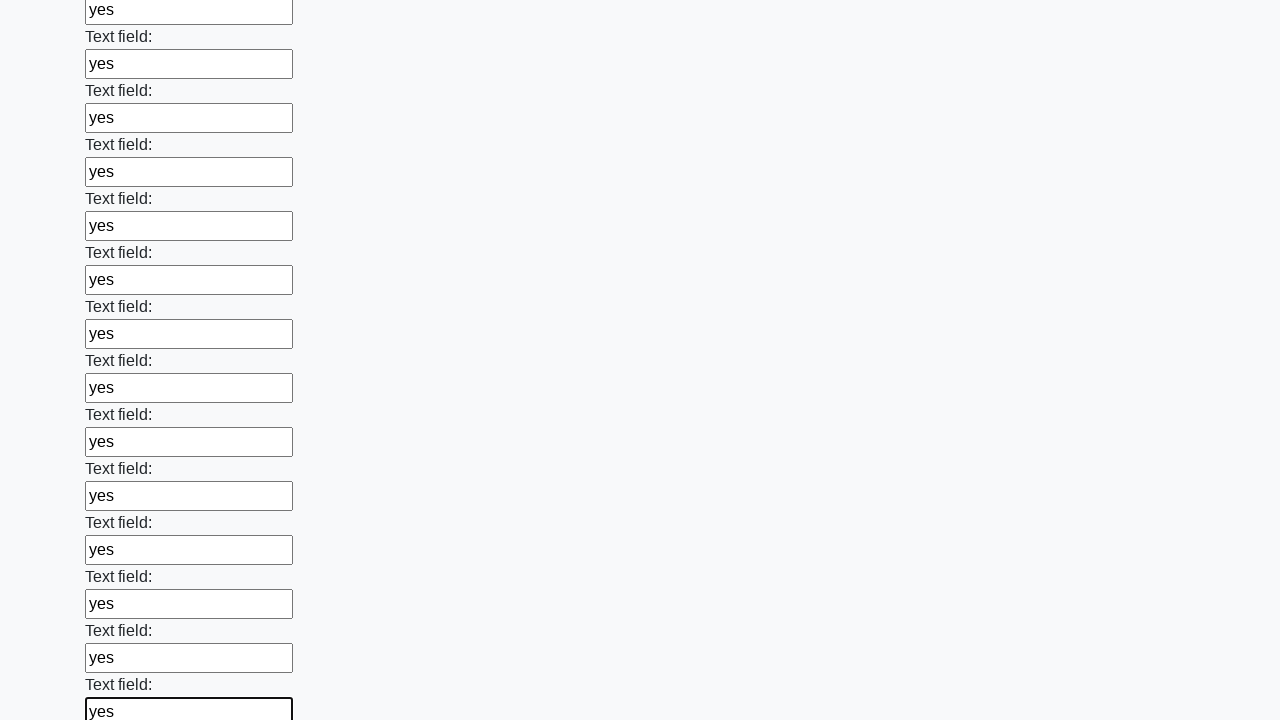

Filled input field with 'yes' on input >> nth=79
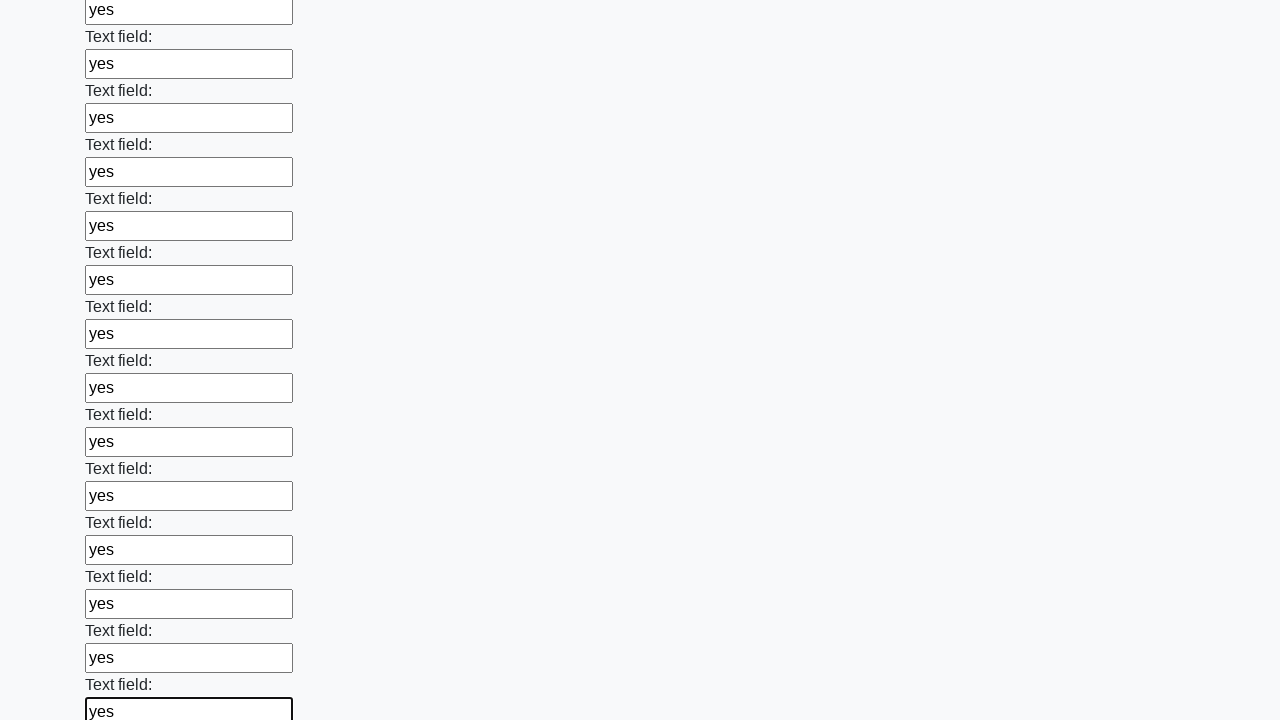

Filled input field with 'yes' on input >> nth=80
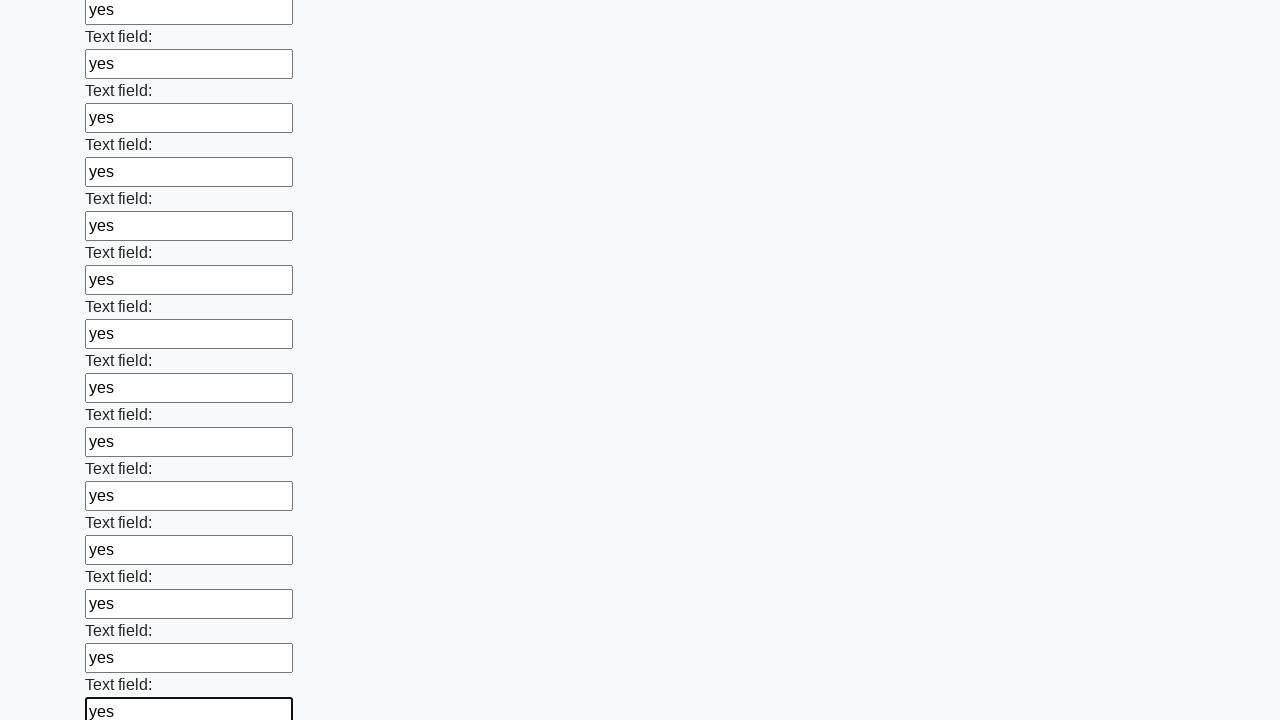

Filled input field with 'yes' on input >> nth=81
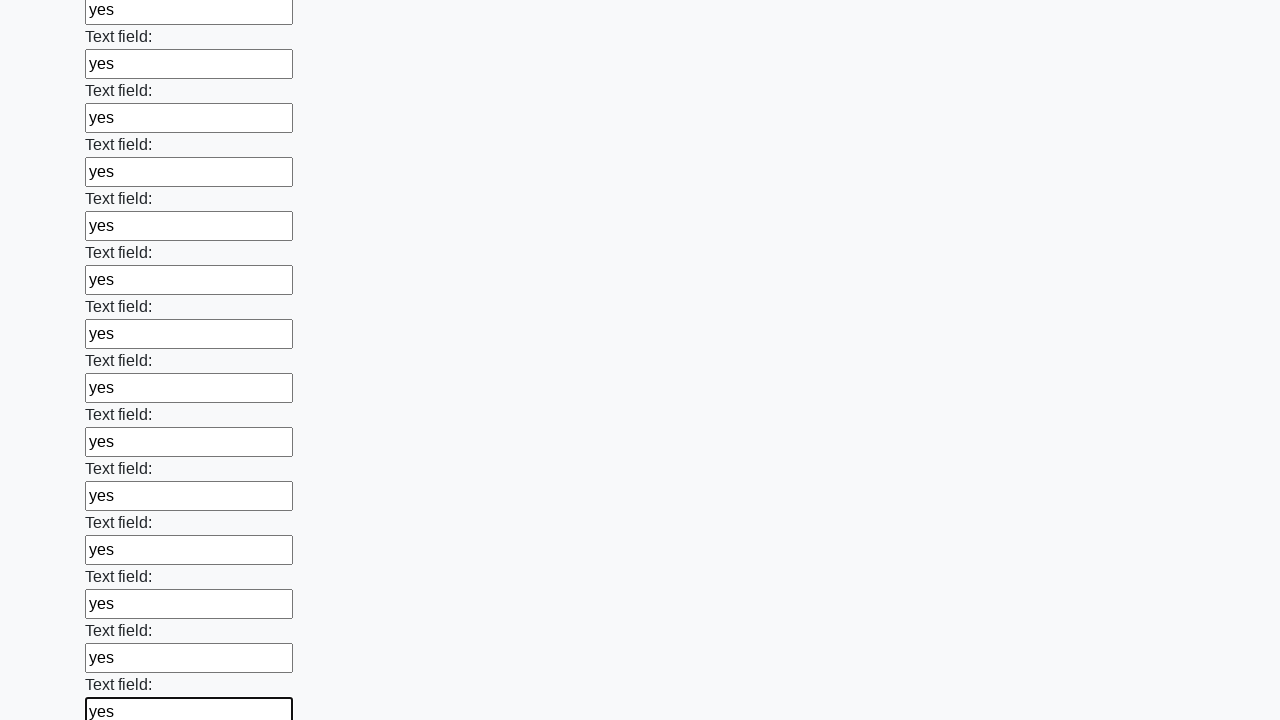

Filled input field with 'yes' on input >> nth=82
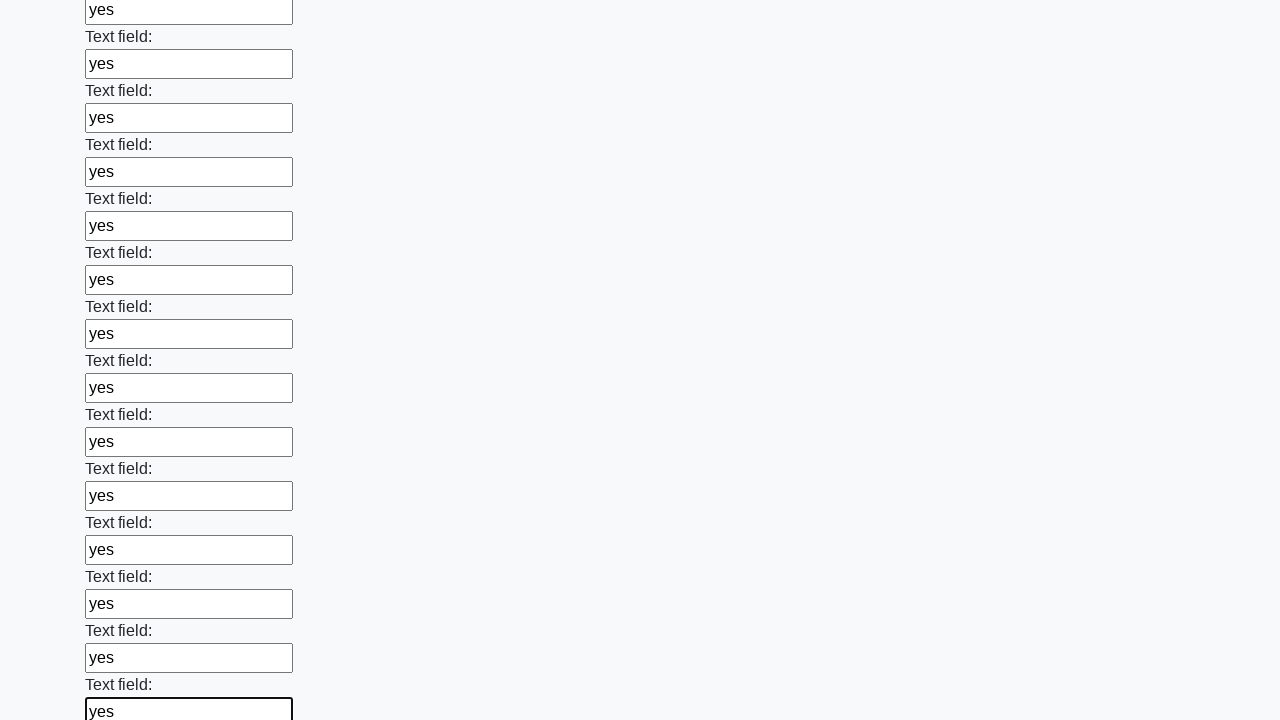

Filled input field with 'yes' on input >> nth=83
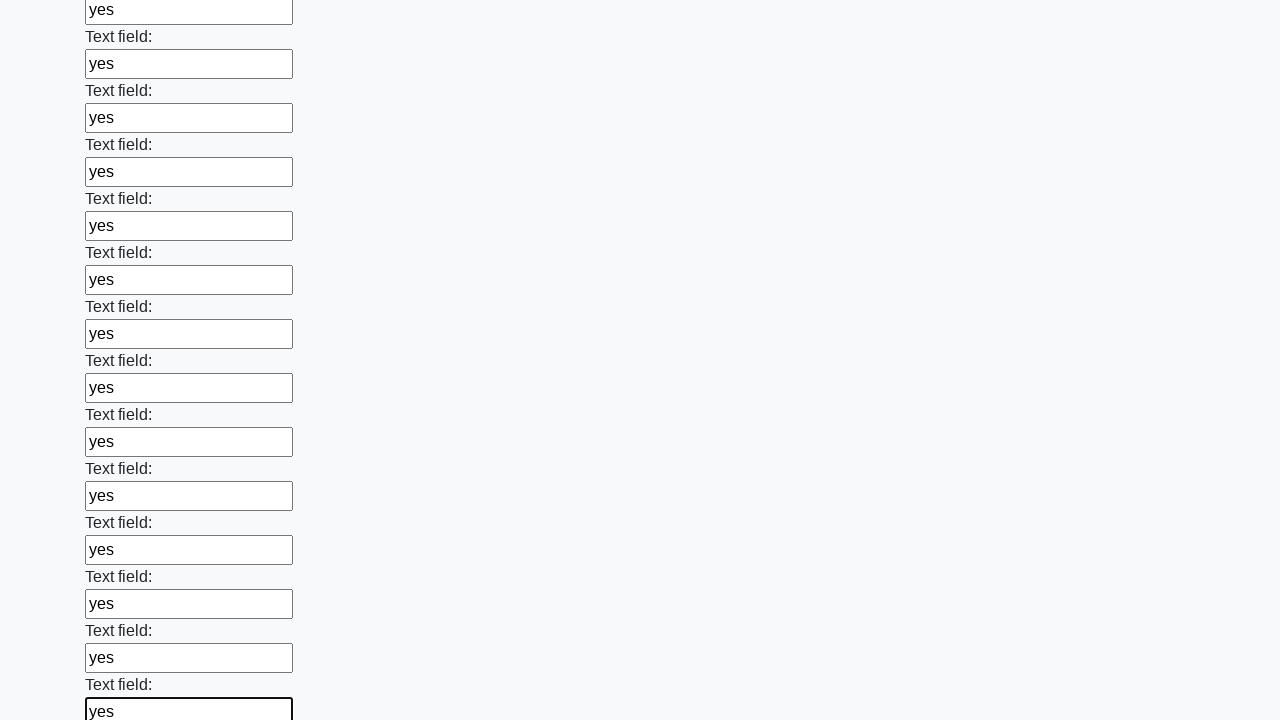

Filled input field with 'yes' on input >> nth=84
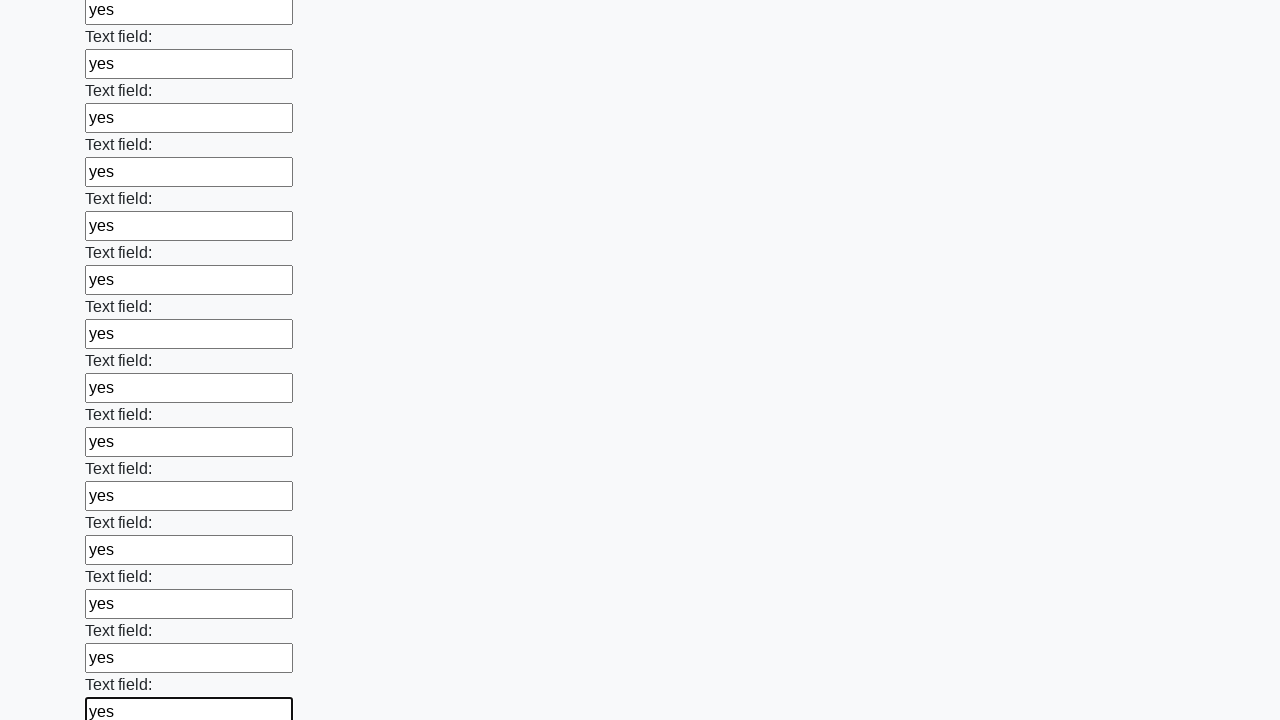

Filled input field with 'yes' on input >> nth=85
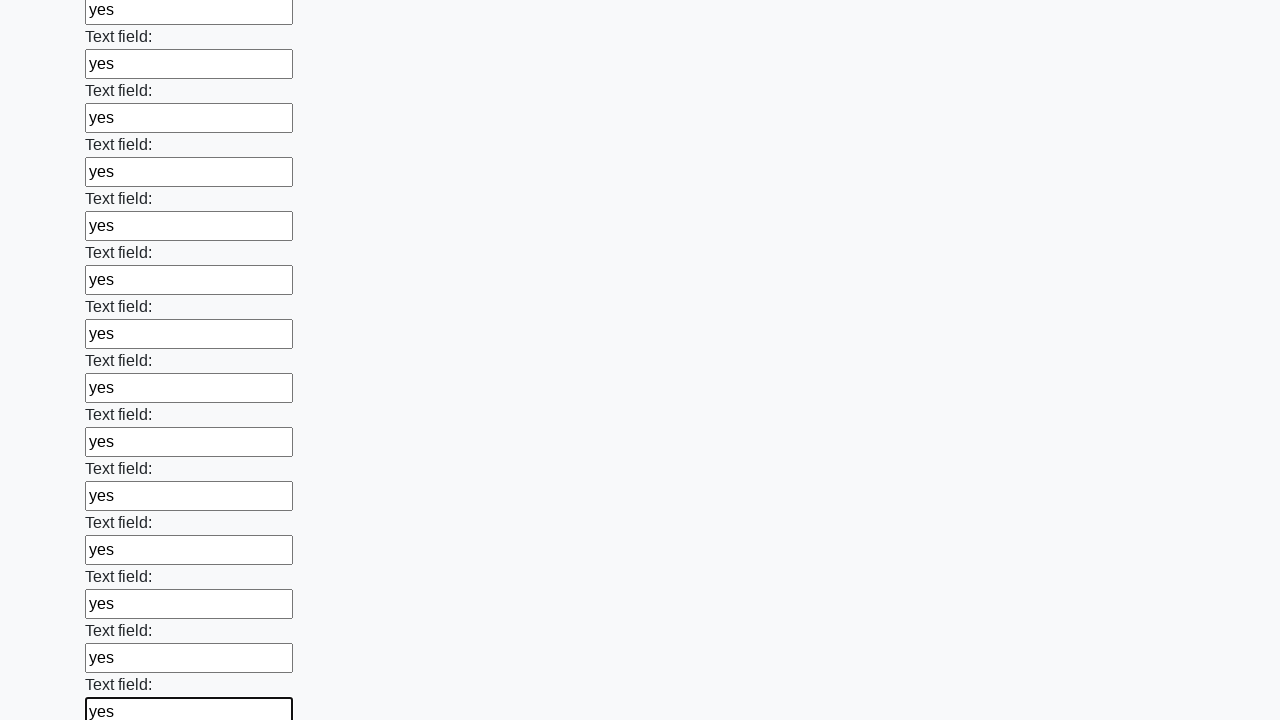

Filled input field with 'yes' on input >> nth=86
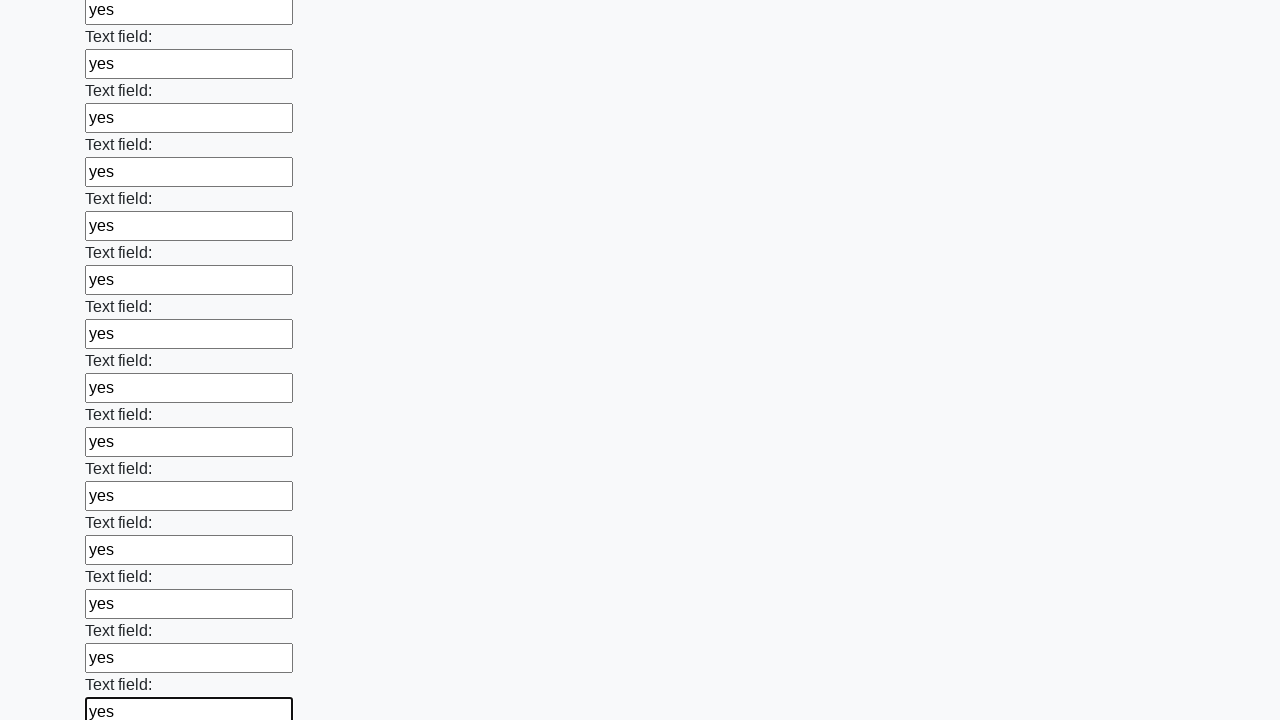

Filled input field with 'yes' on input >> nth=87
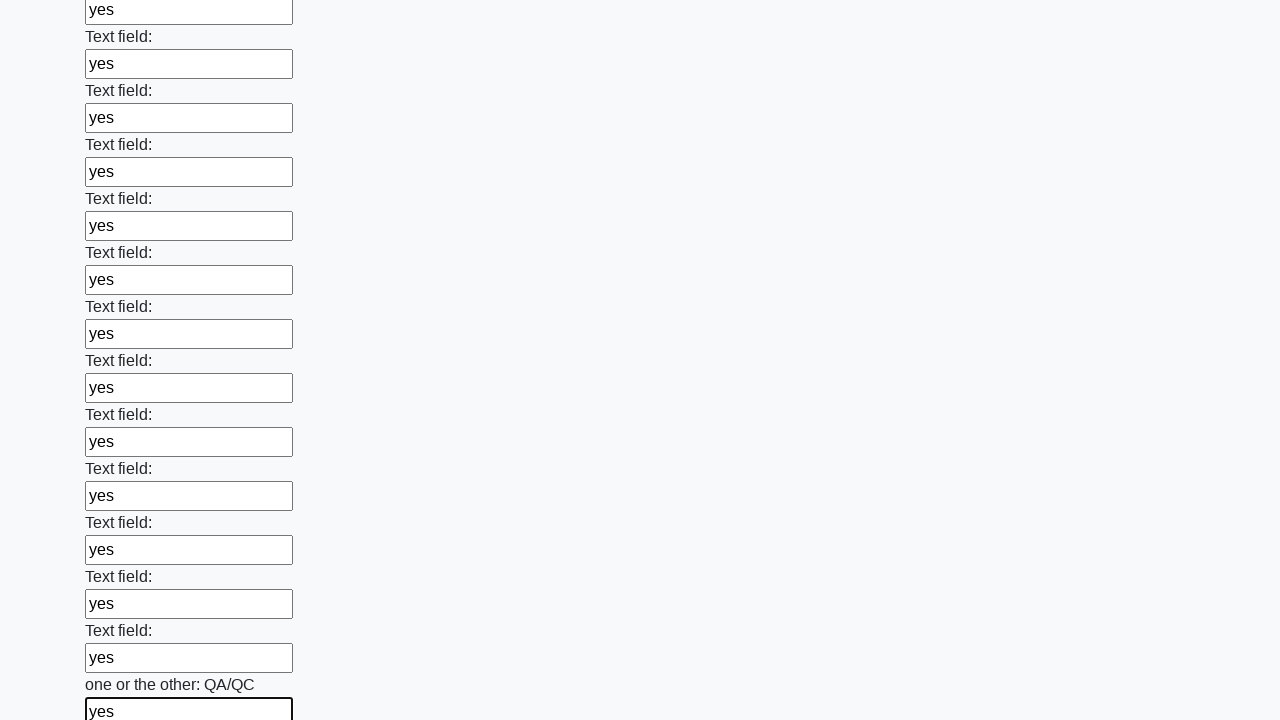

Filled input field with 'yes' on input >> nth=88
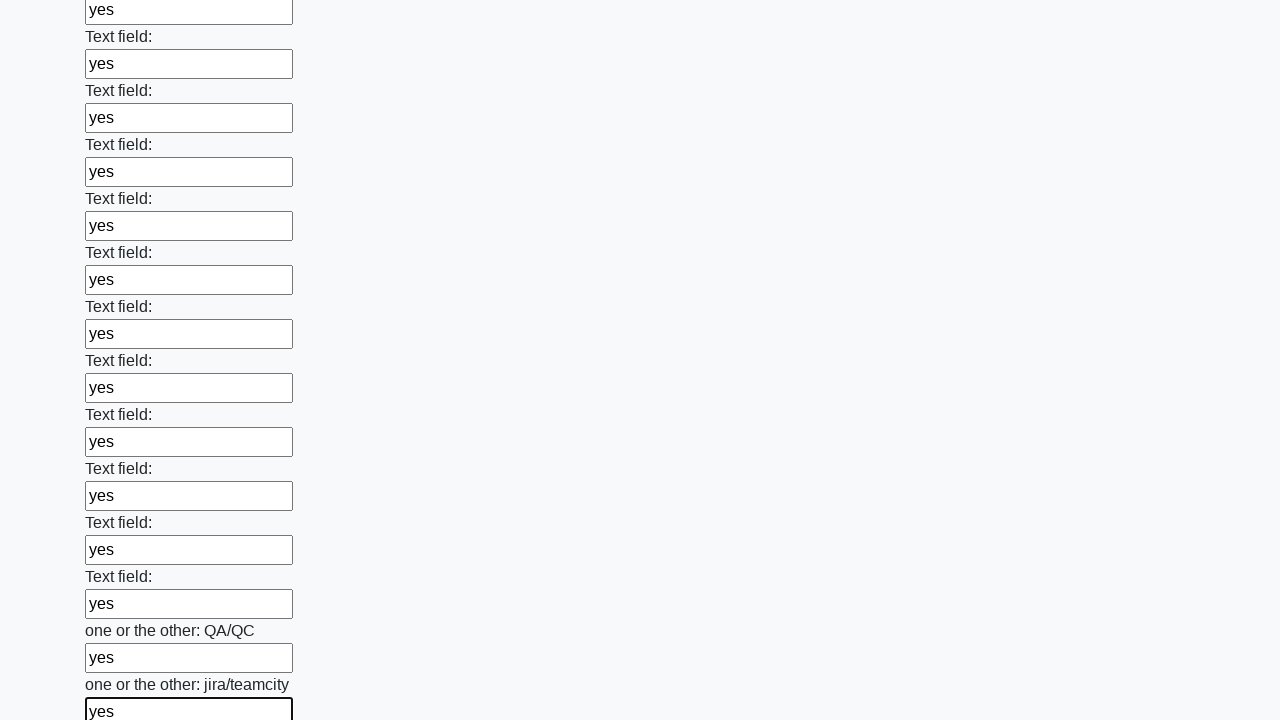

Filled input field with 'yes' on input >> nth=89
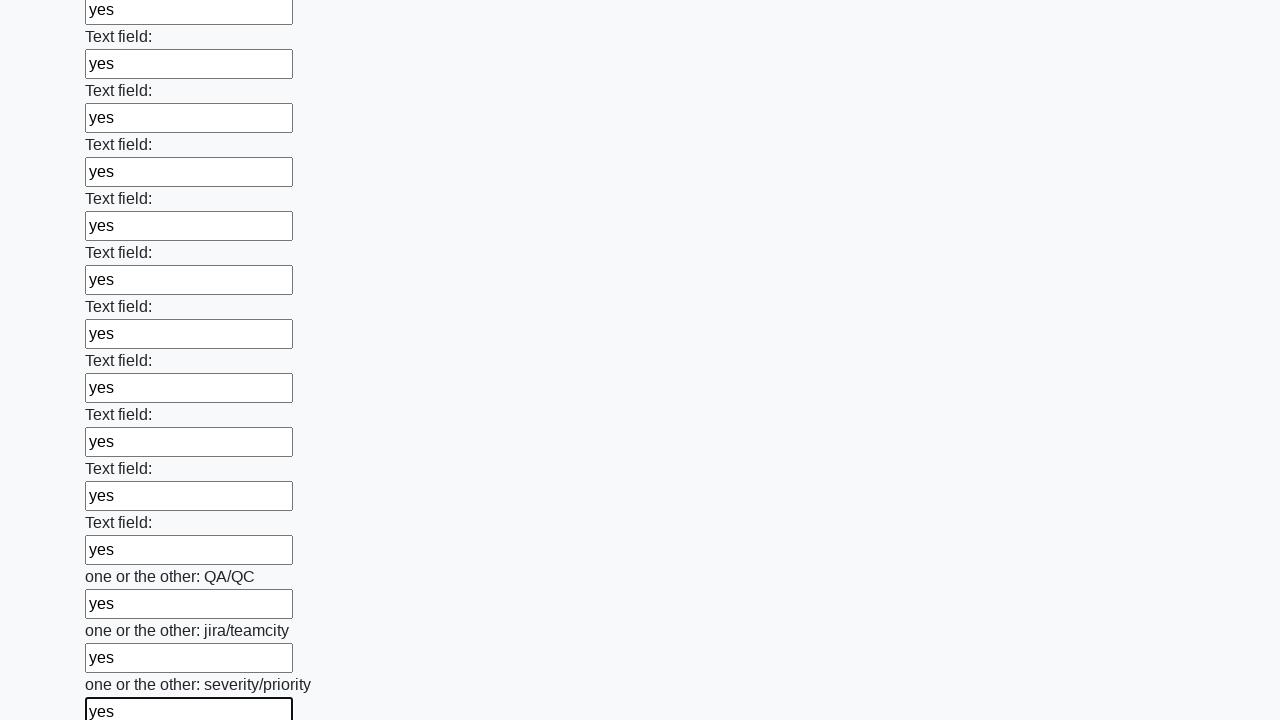

Filled input field with 'yes' on input >> nth=90
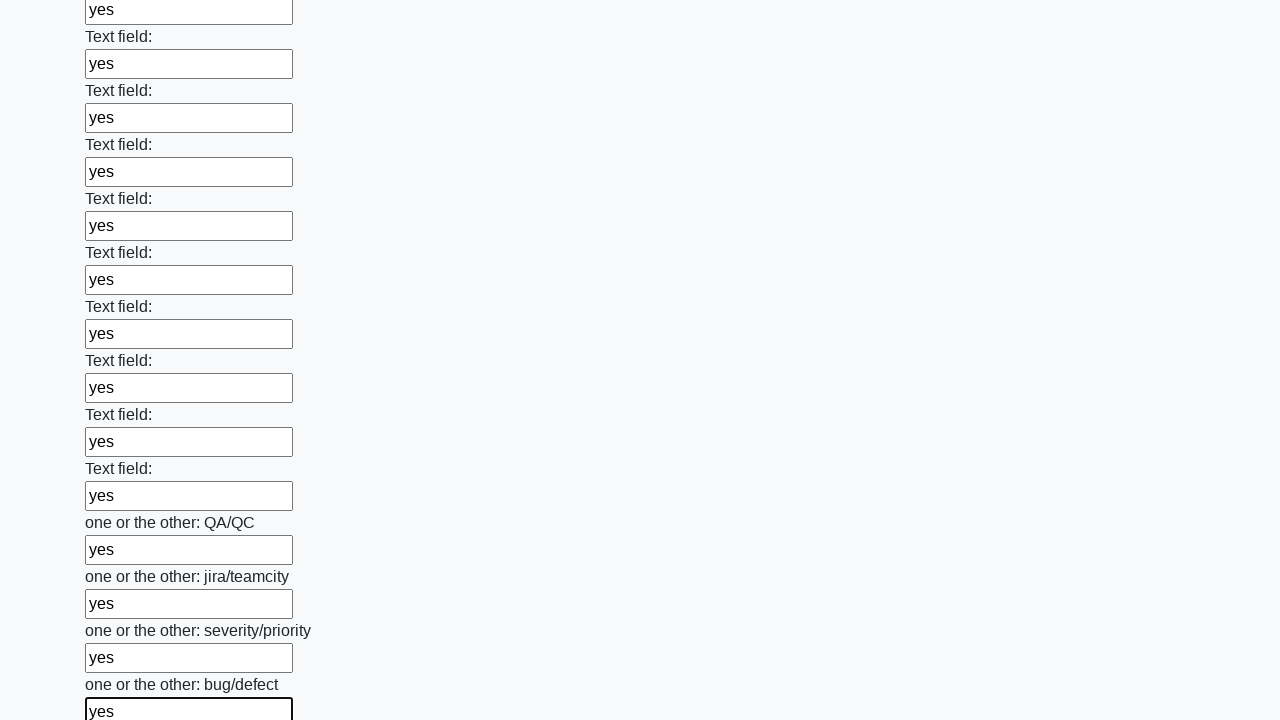

Filled input field with 'yes' on input >> nth=91
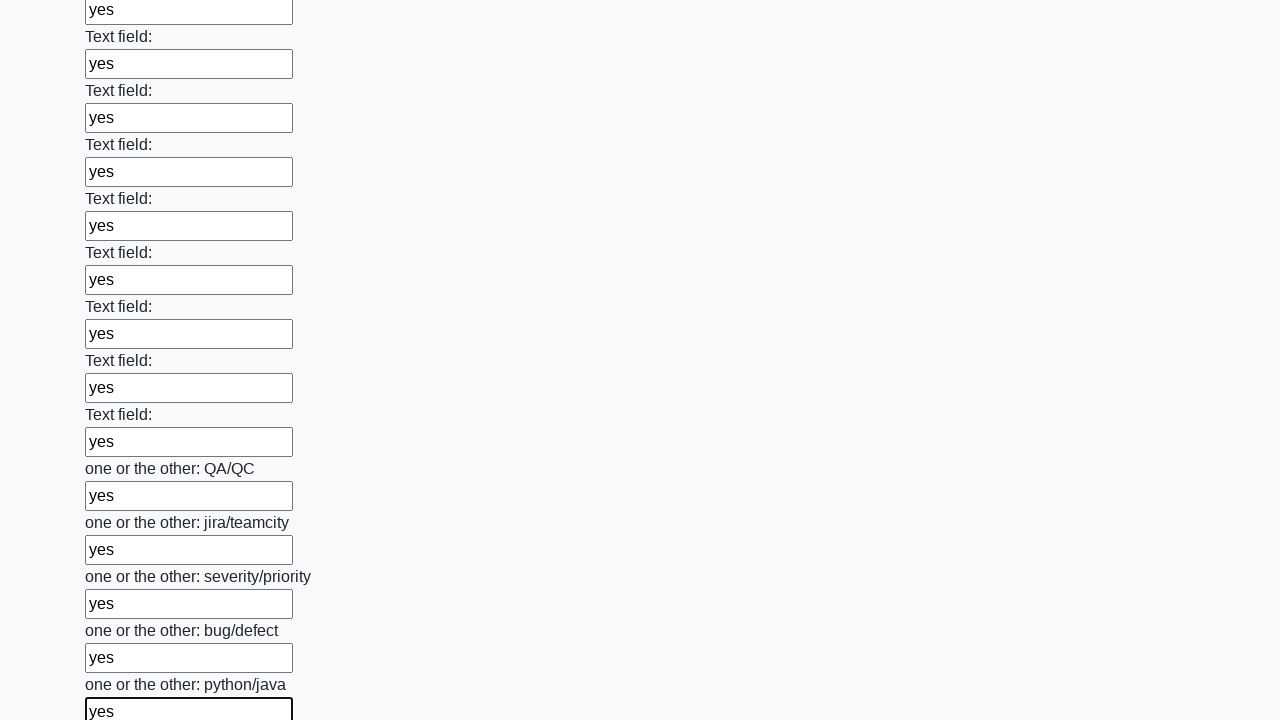

Filled input field with 'yes' on input >> nth=92
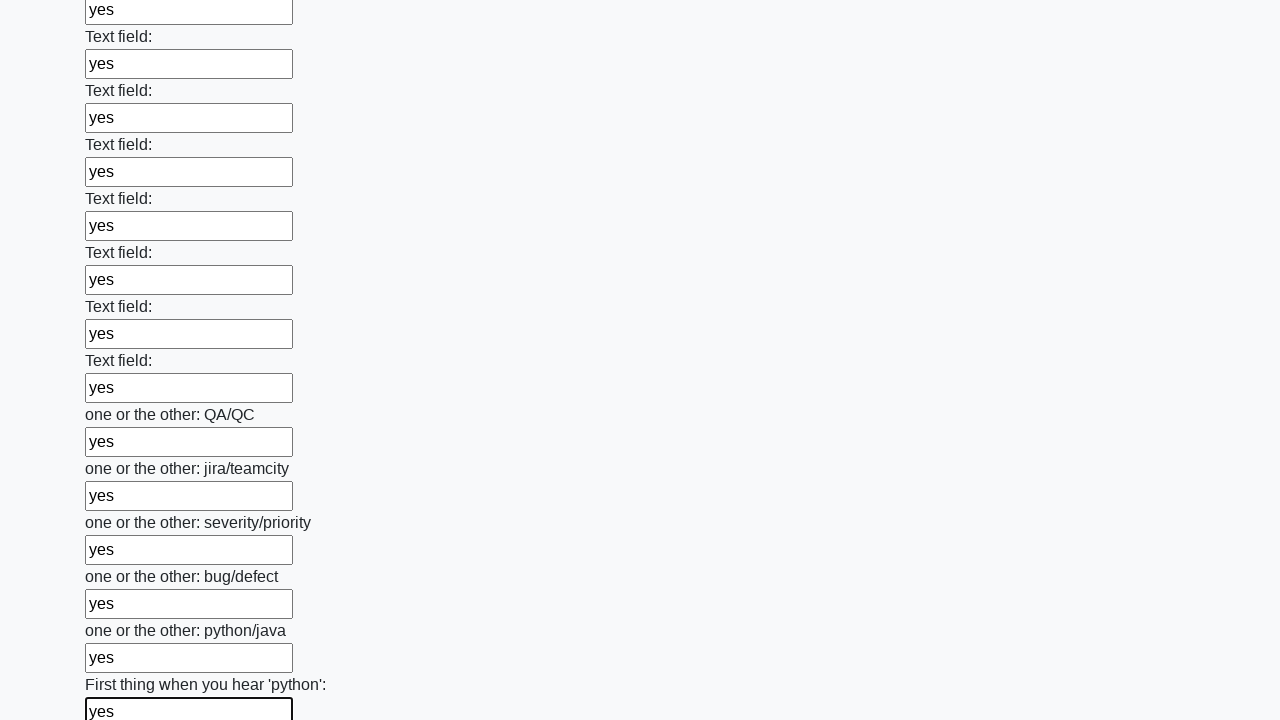

Filled input field with 'yes' on input >> nth=93
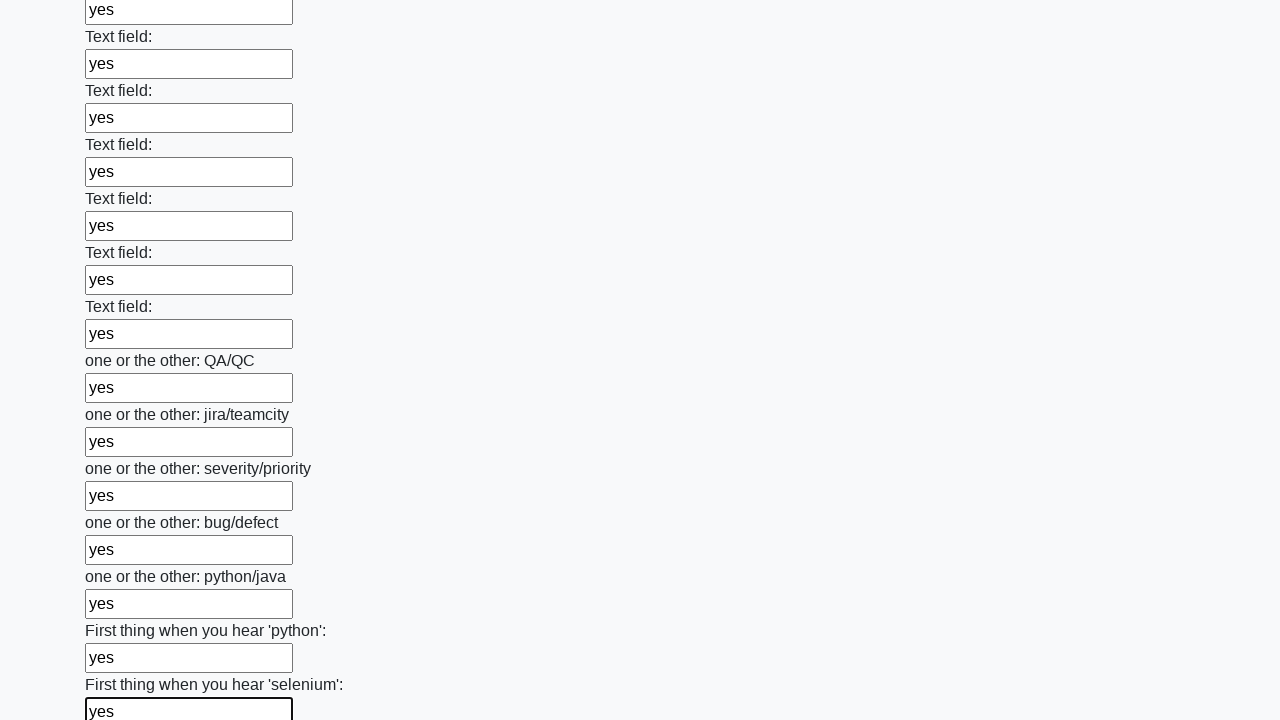

Filled input field with 'yes' on input >> nth=94
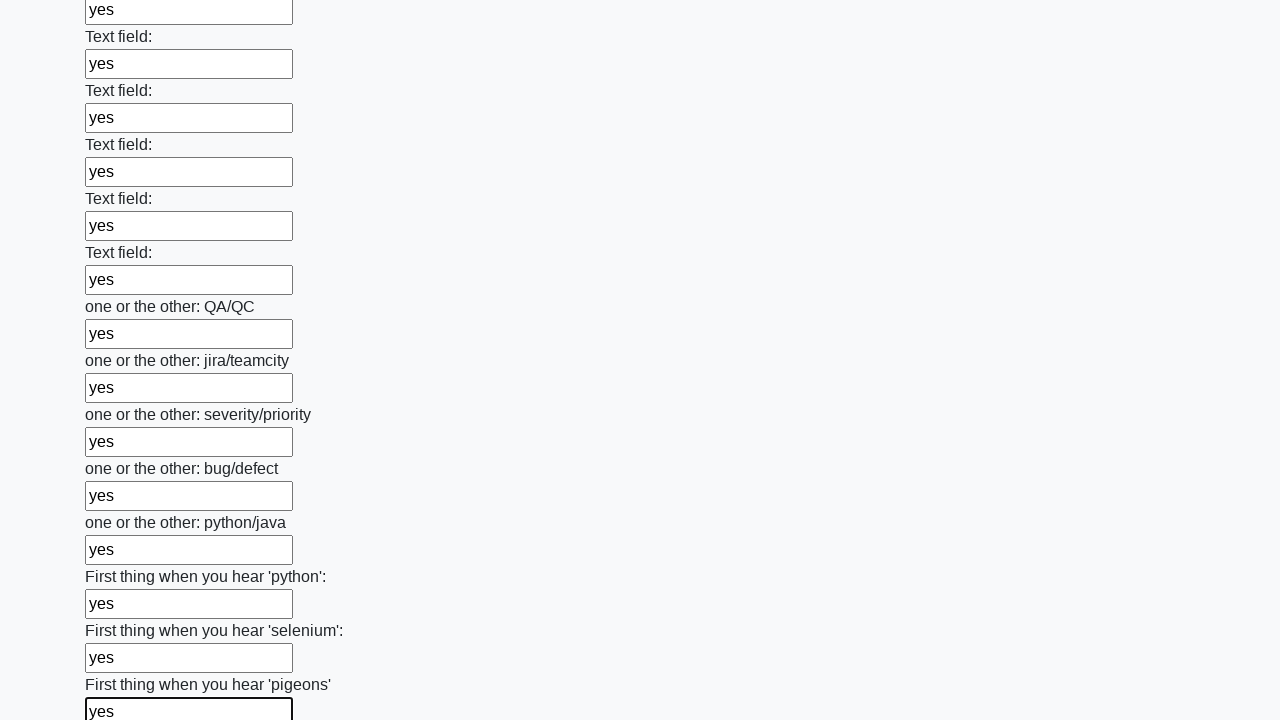

Filled input field with 'yes' on input >> nth=95
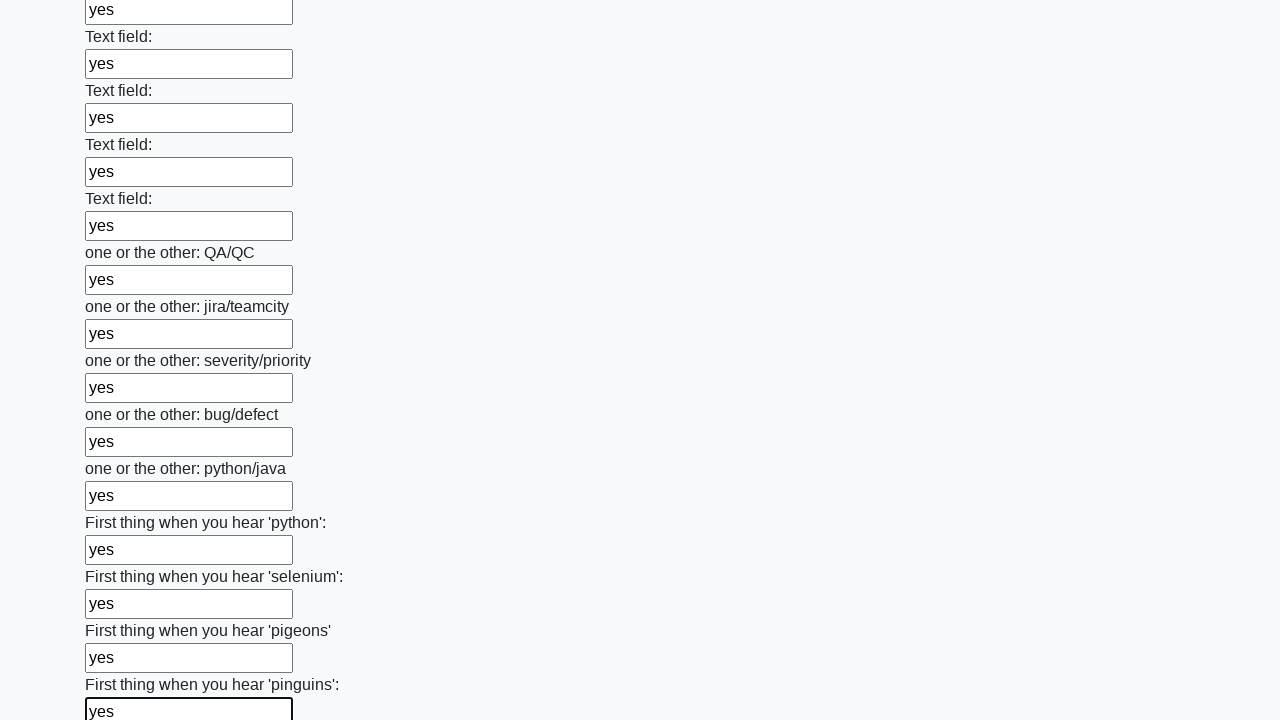

Filled input field with 'yes' on input >> nth=96
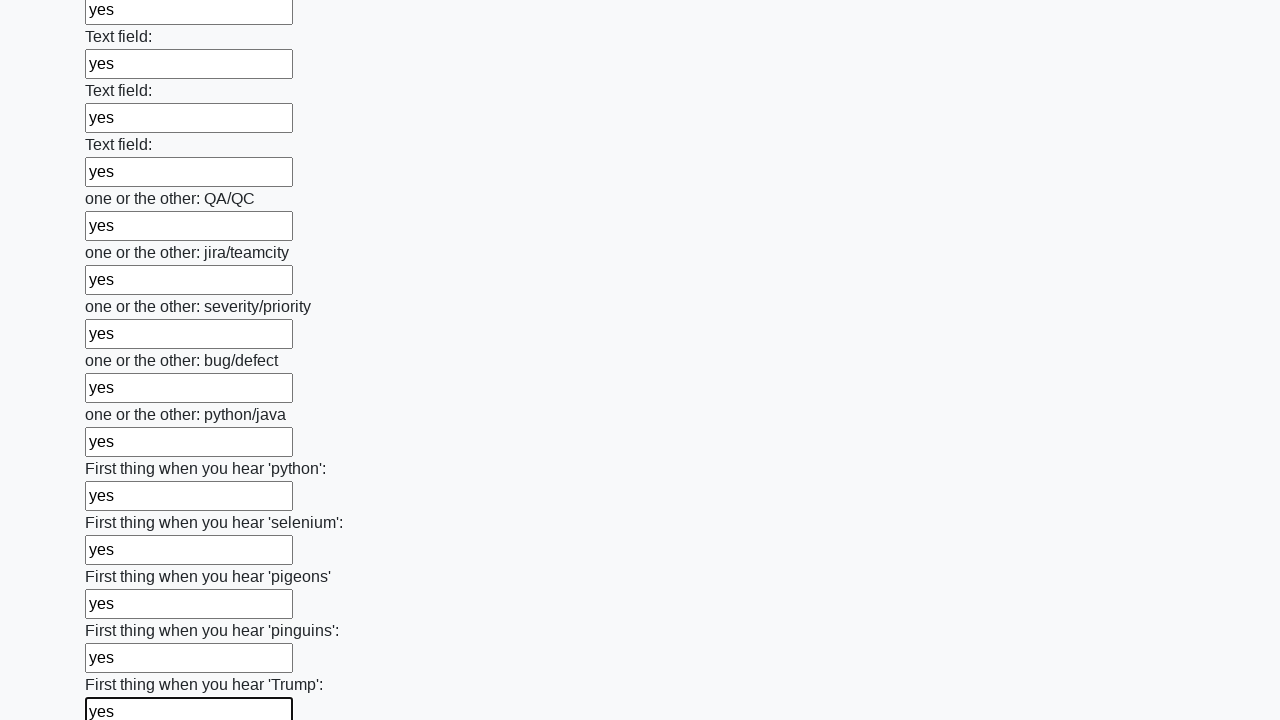

Filled input field with 'yes' on input >> nth=97
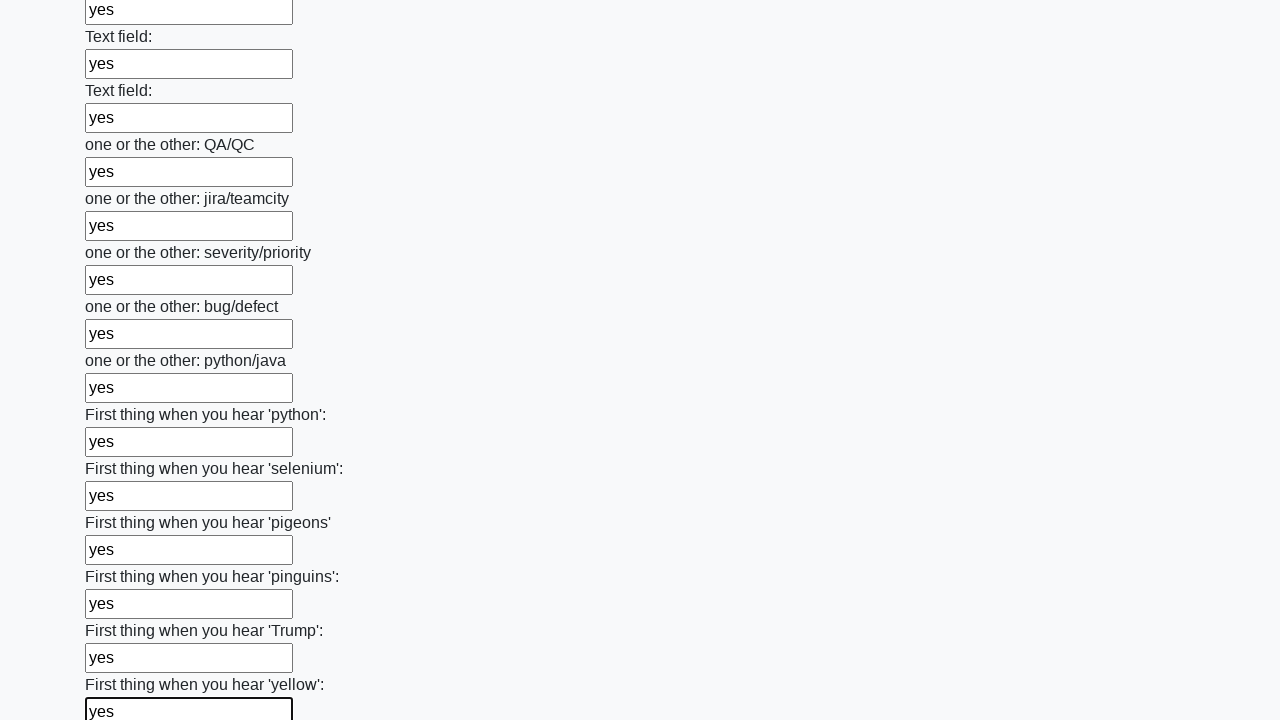

Filled input field with 'yes' on input >> nth=98
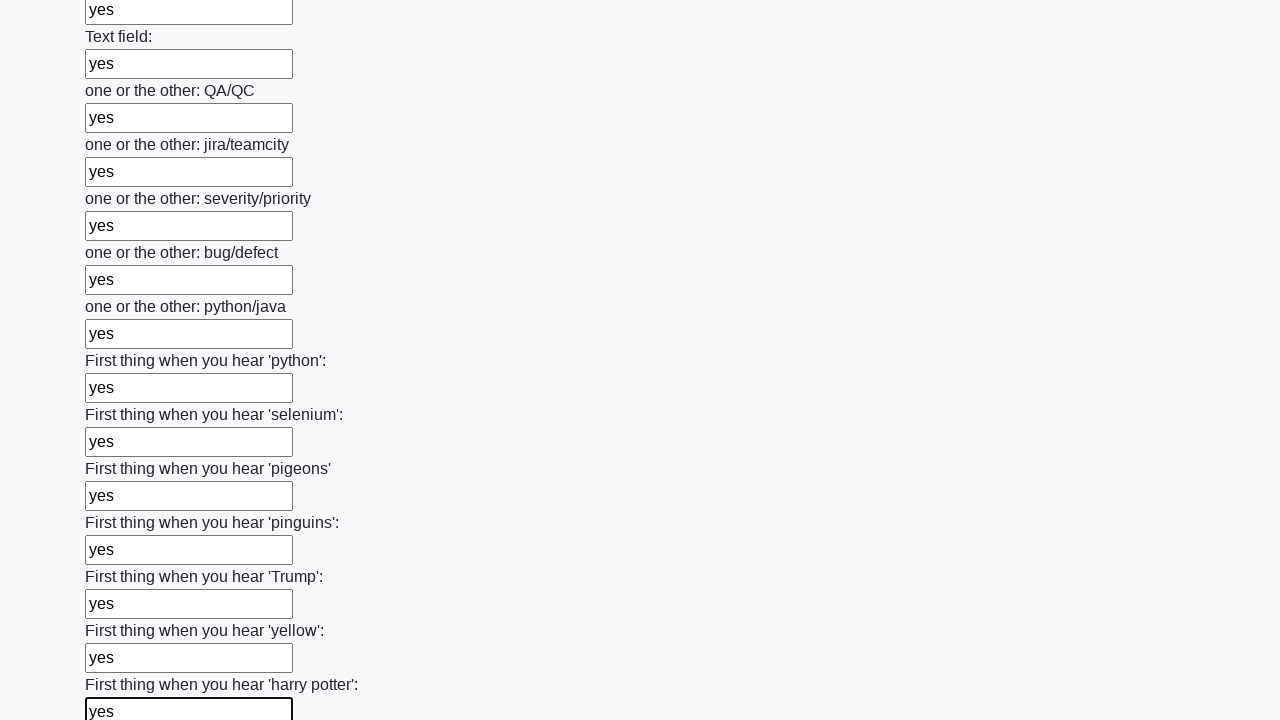

Filled input field with 'yes' on input >> nth=99
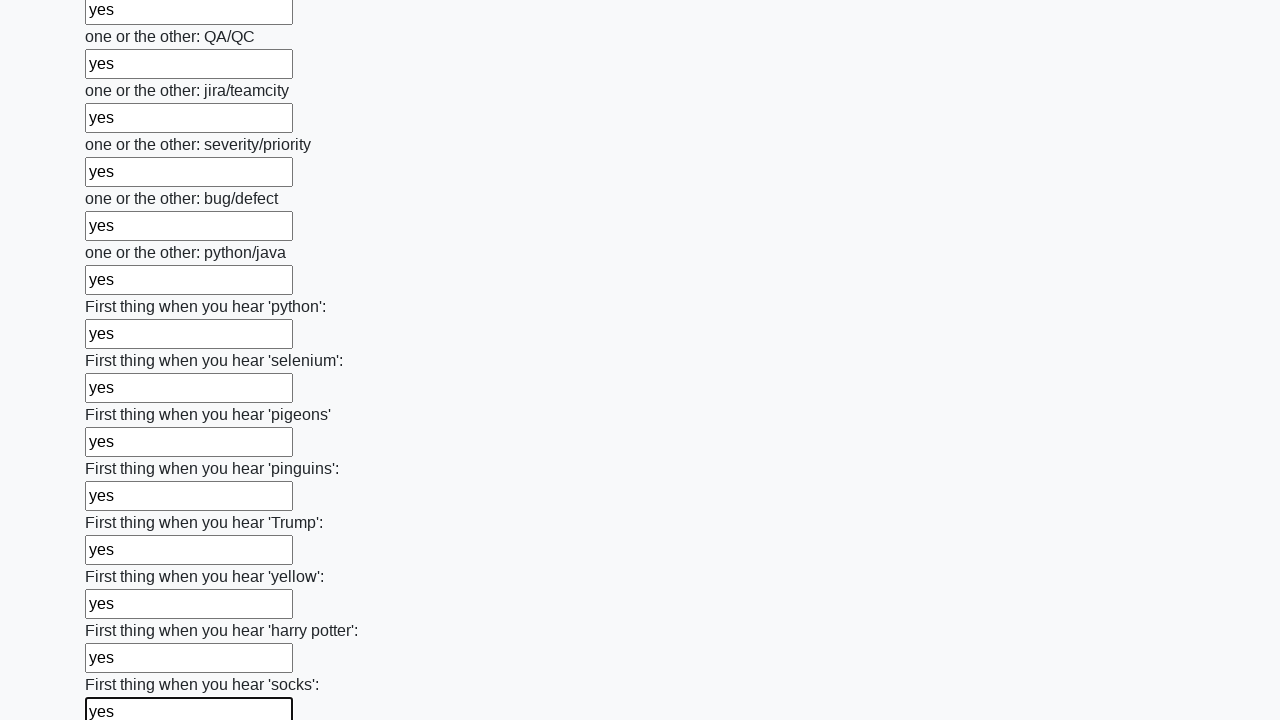

Clicked submit button to submit the form at (123, 611) on button.btn
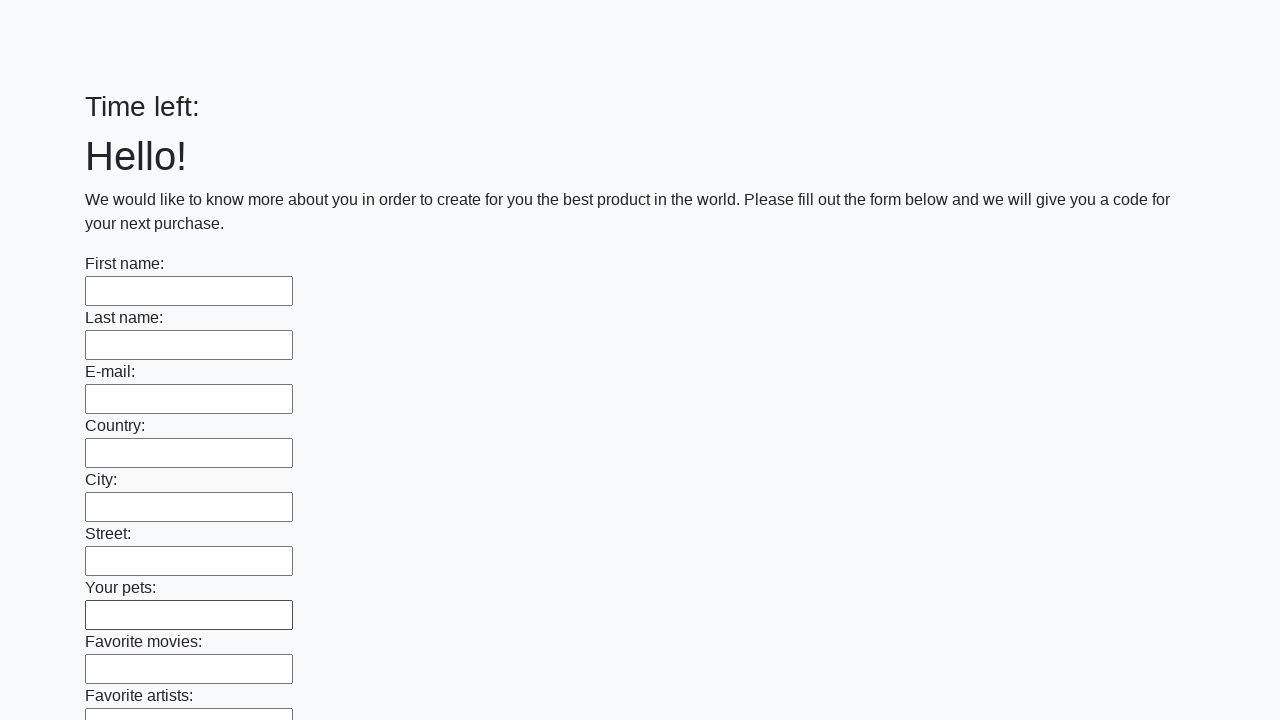

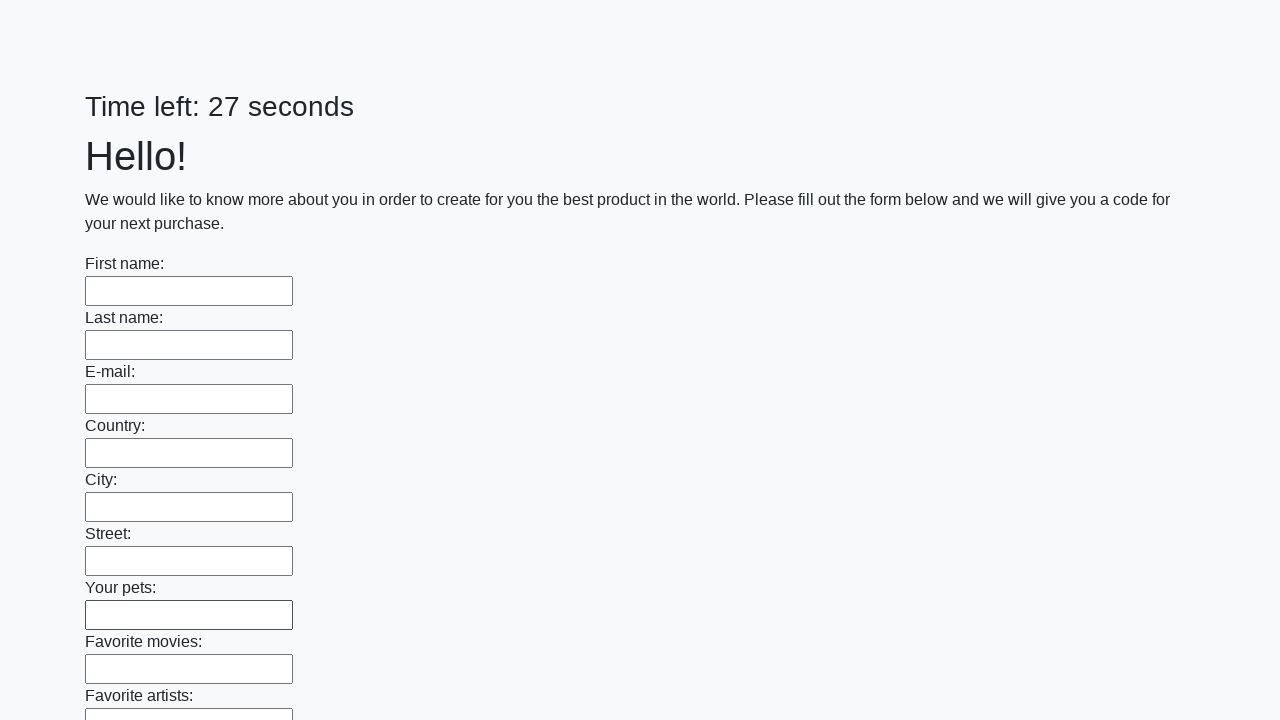